Fills out a large form with 100 input fields by entering text in each field and submitting the form

Starting URL: http://suninjuly.github.io/huge_form.html

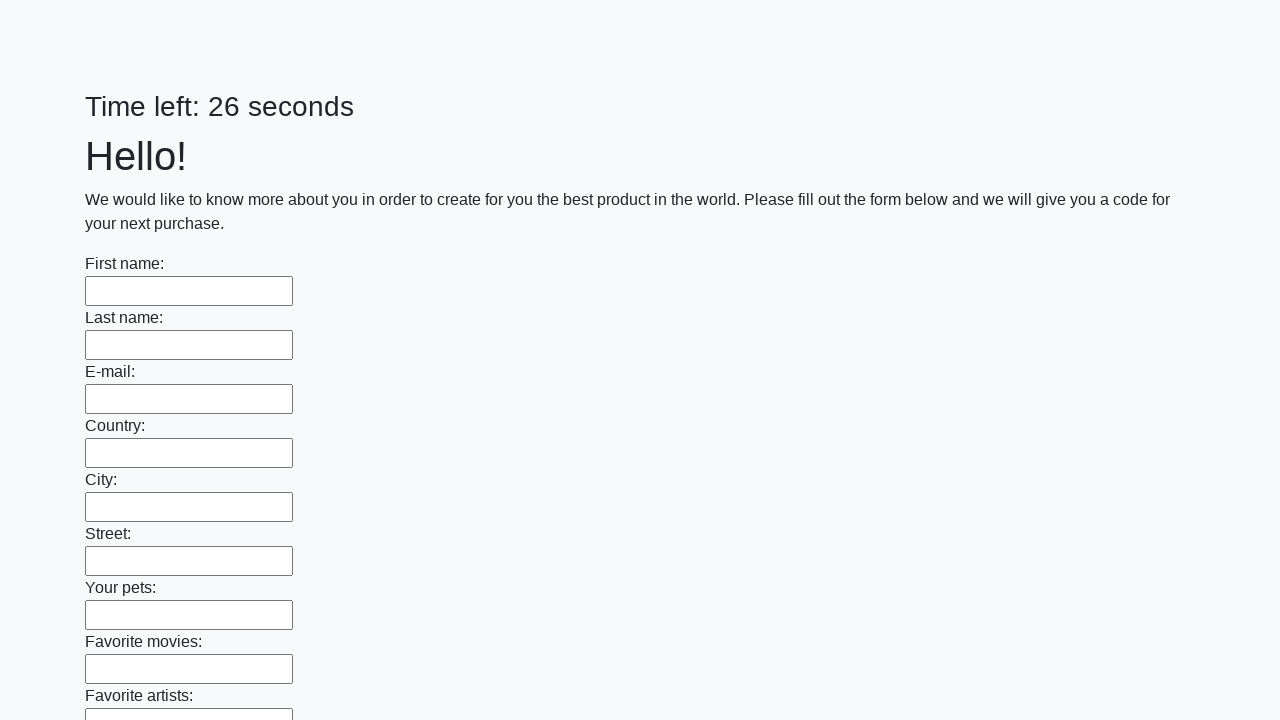

Located all 100 input fields on the form
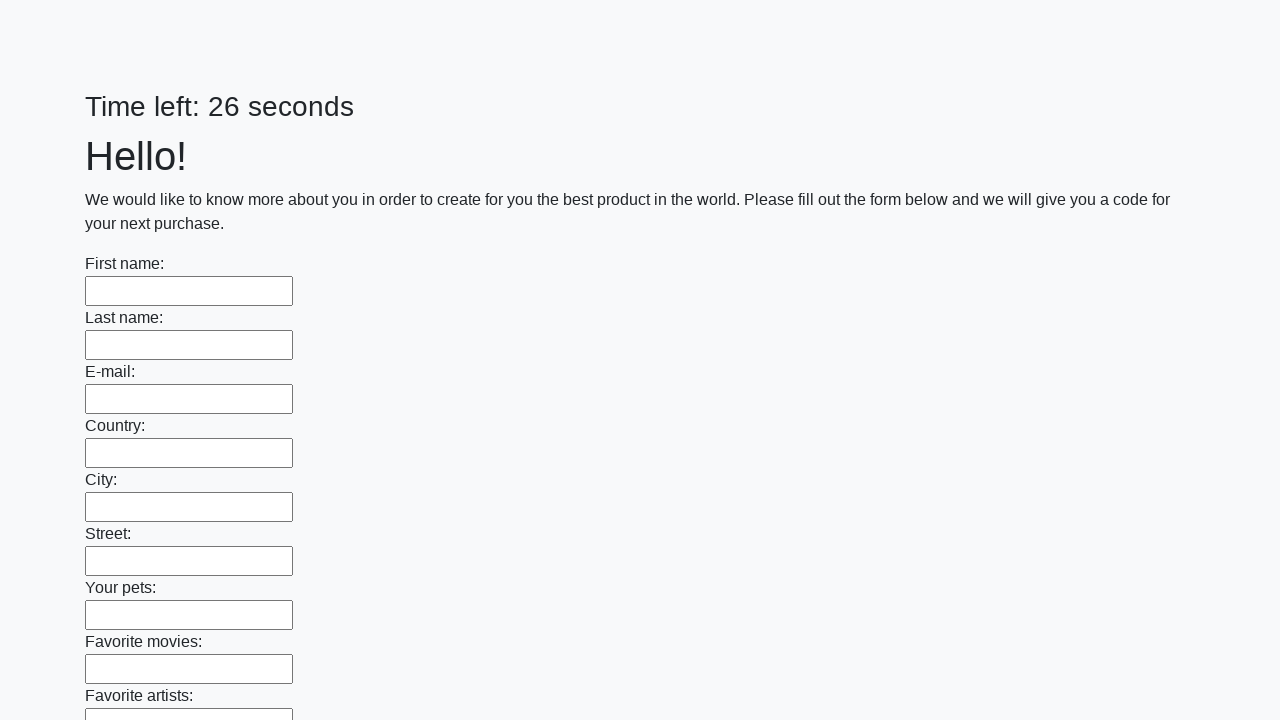

Filled an input field with 'Test answer'
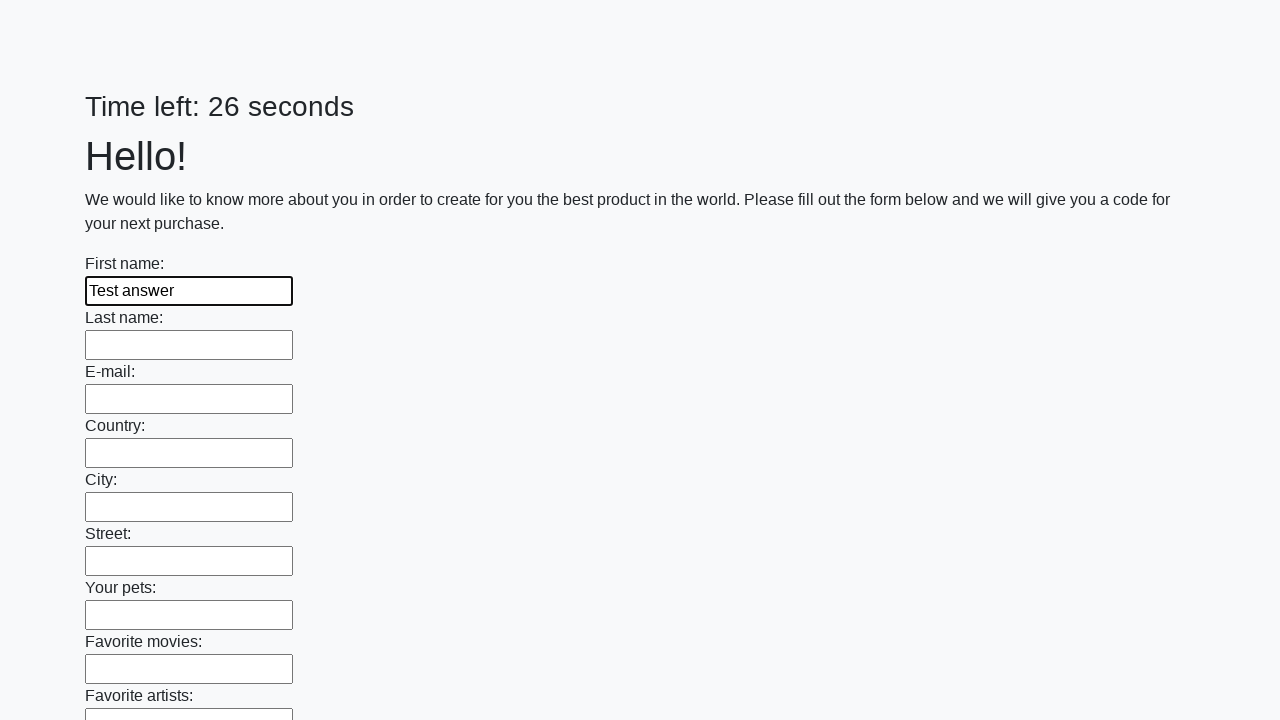

Filled an input field with 'Test answer'
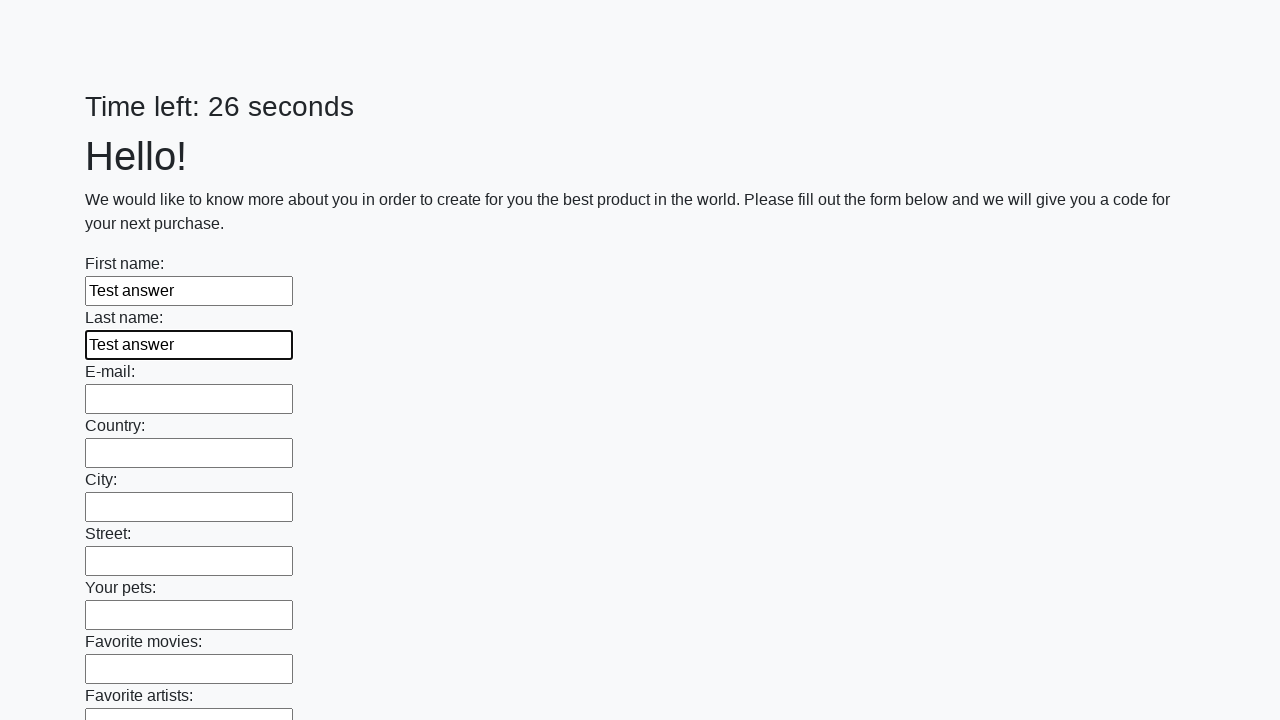

Filled an input field with 'Test answer'
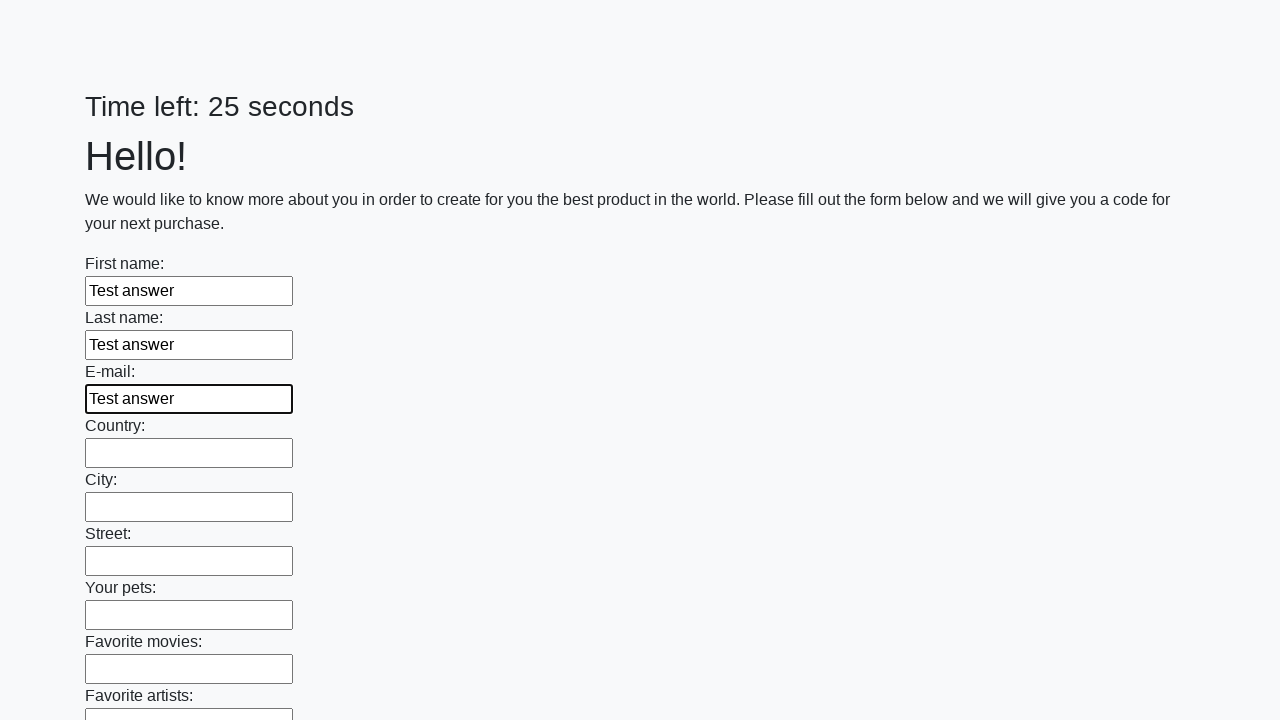

Filled an input field with 'Test answer'
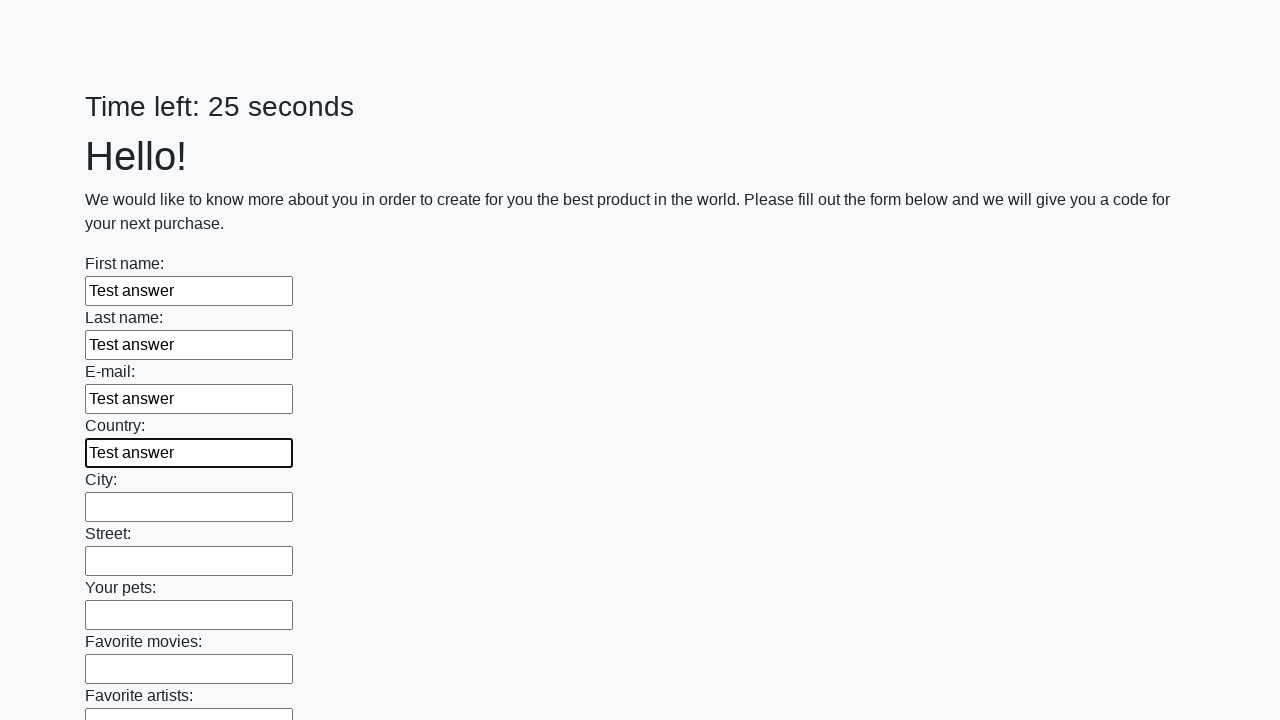

Filled an input field with 'Test answer'
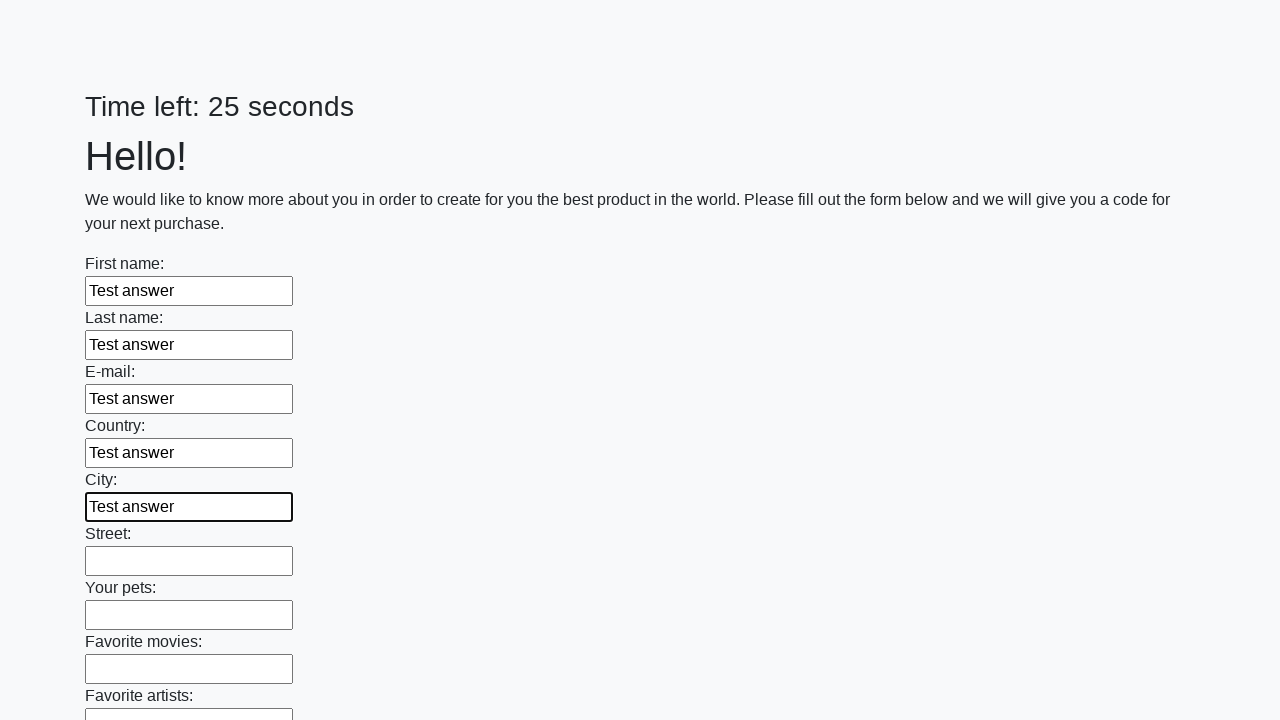

Filled an input field with 'Test answer'
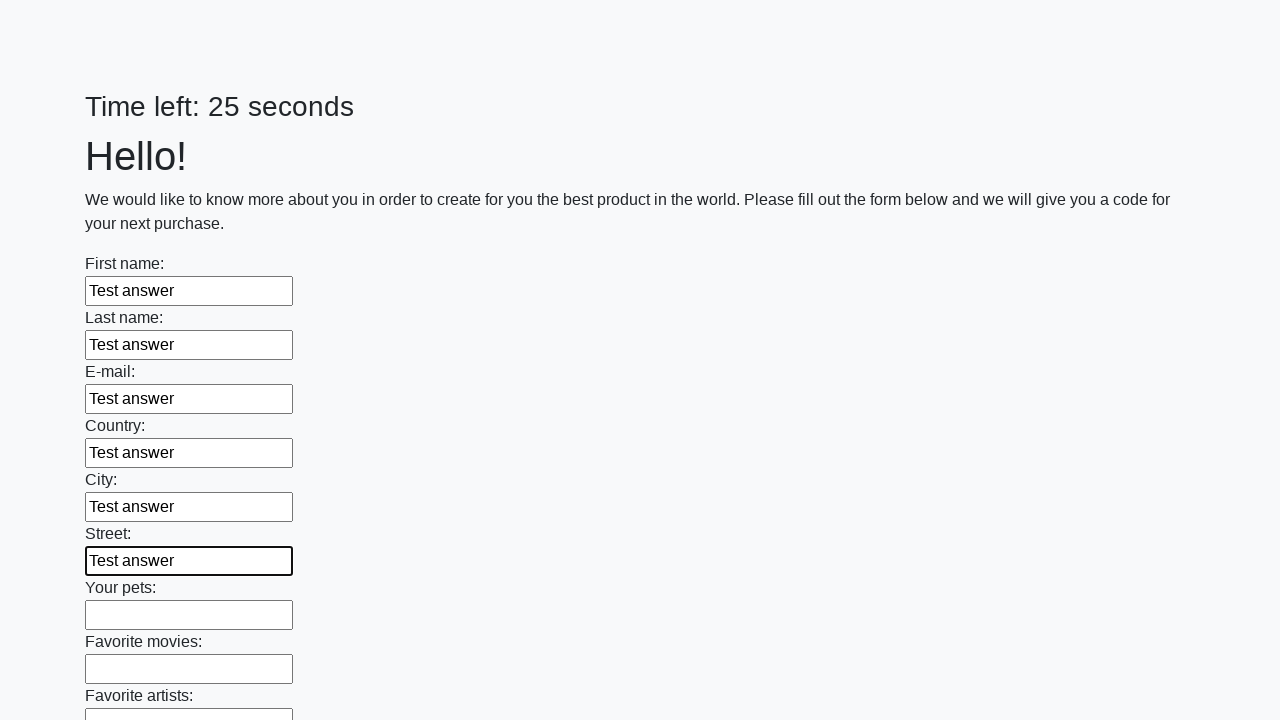

Filled an input field with 'Test answer'
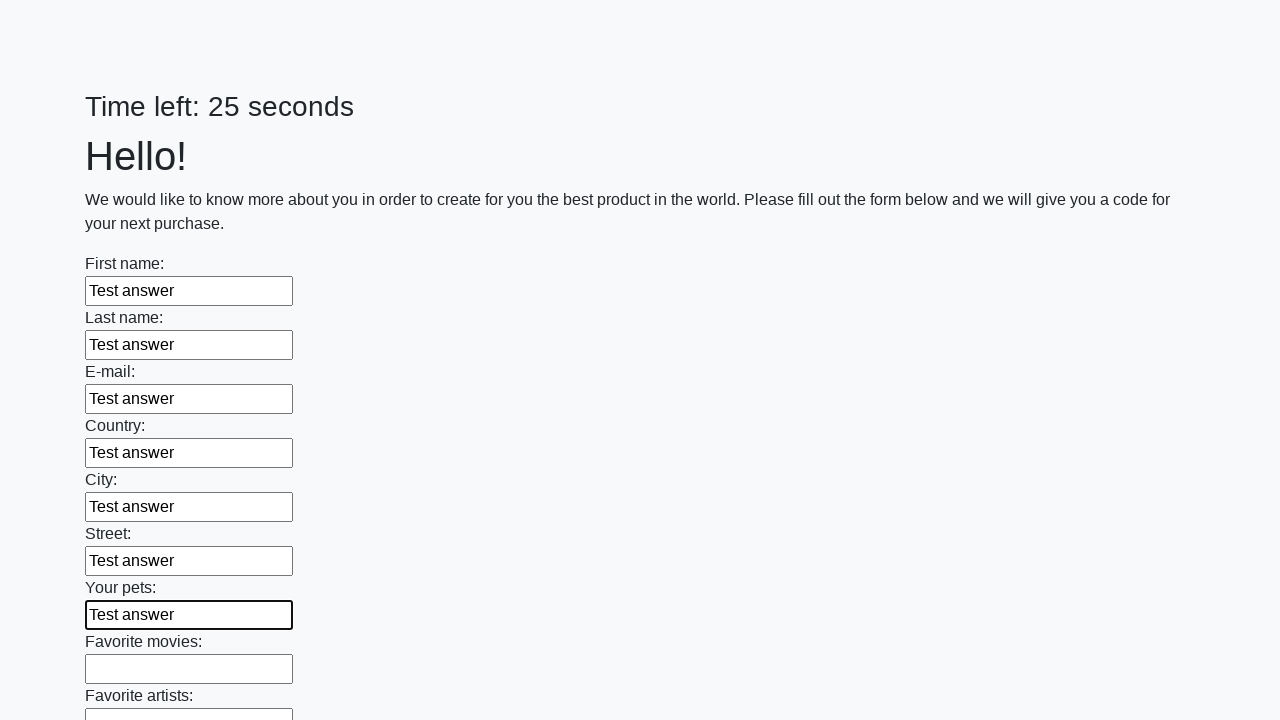

Filled an input field with 'Test answer'
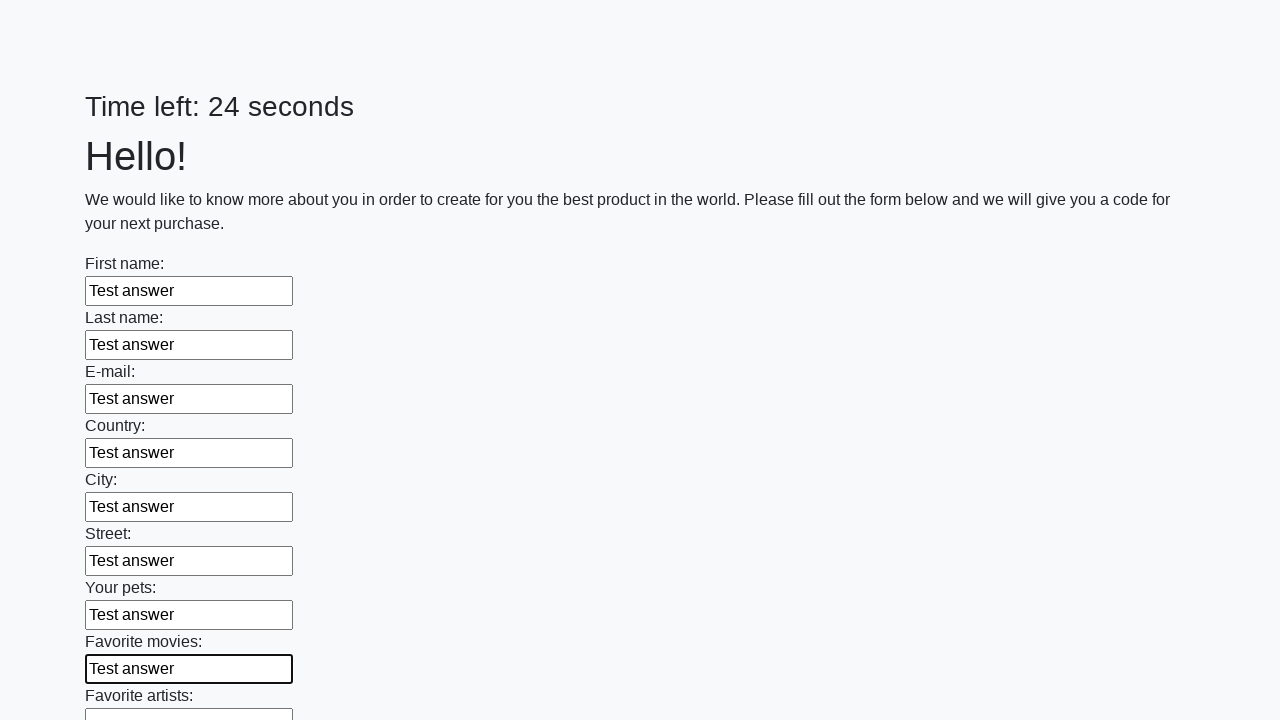

Filled an input field with 'Test answer'
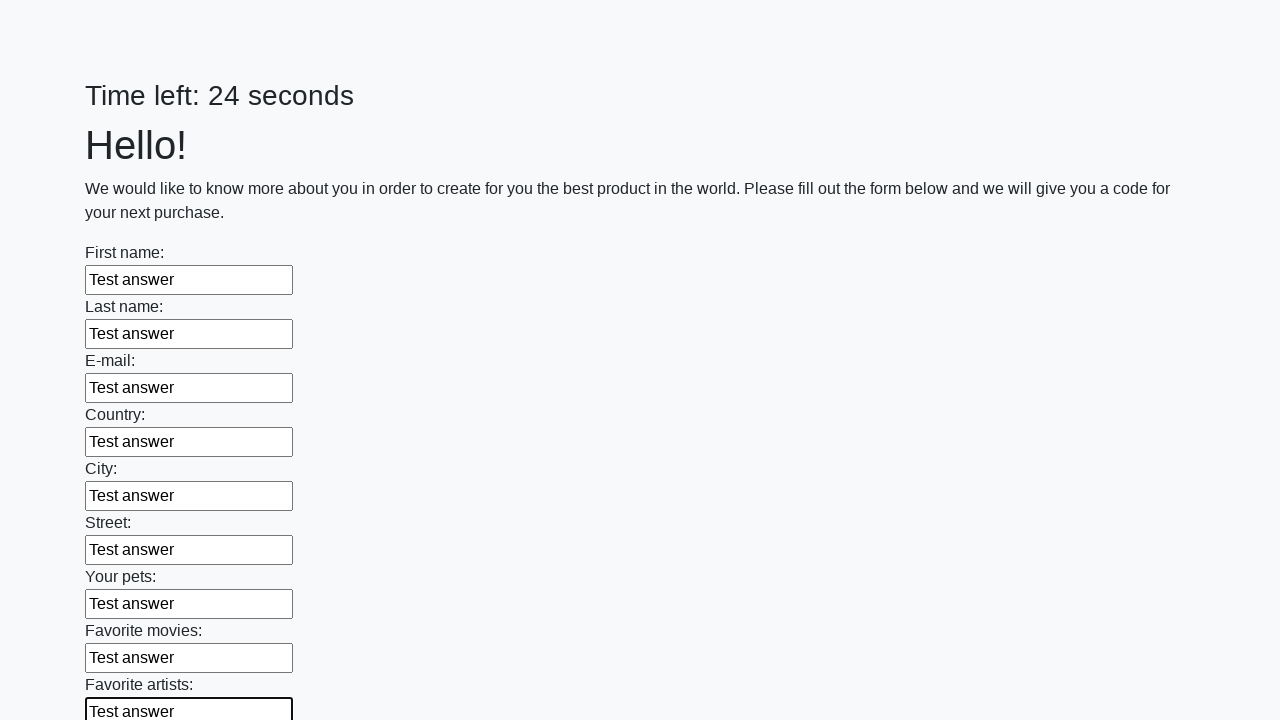

Filled an input field with 'Test answer'
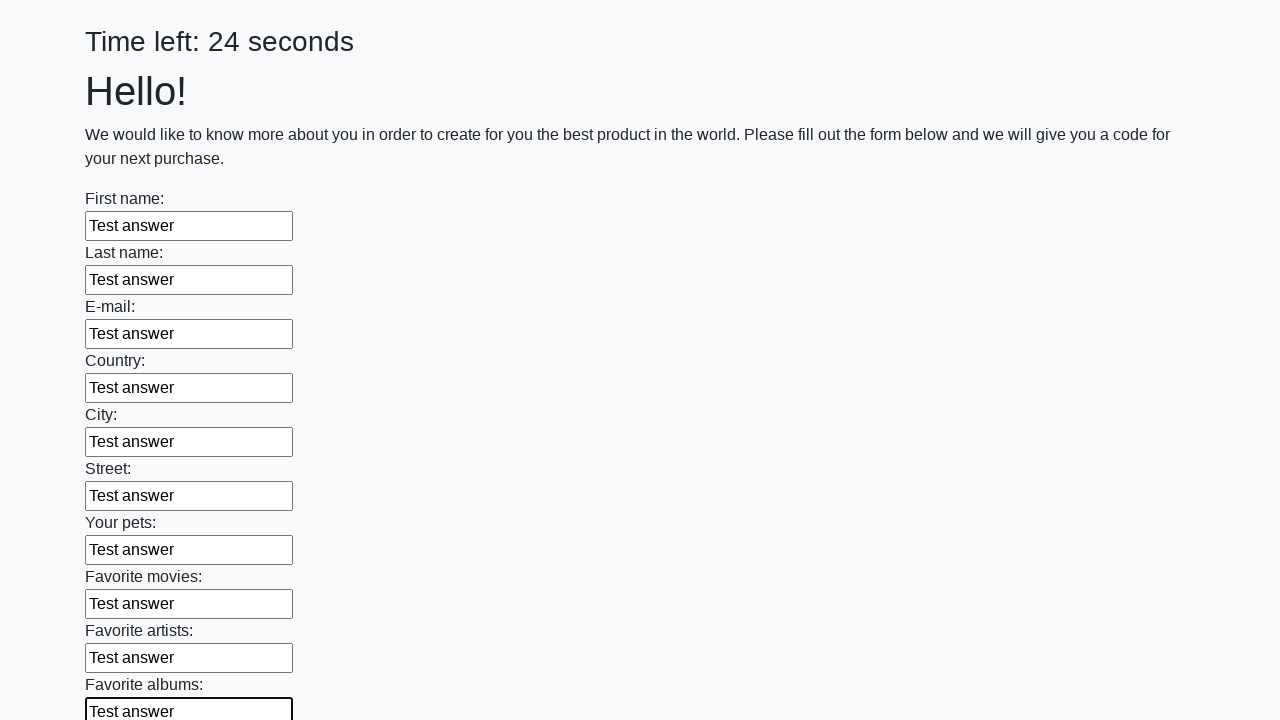

Filled an input field with 'Test answer'
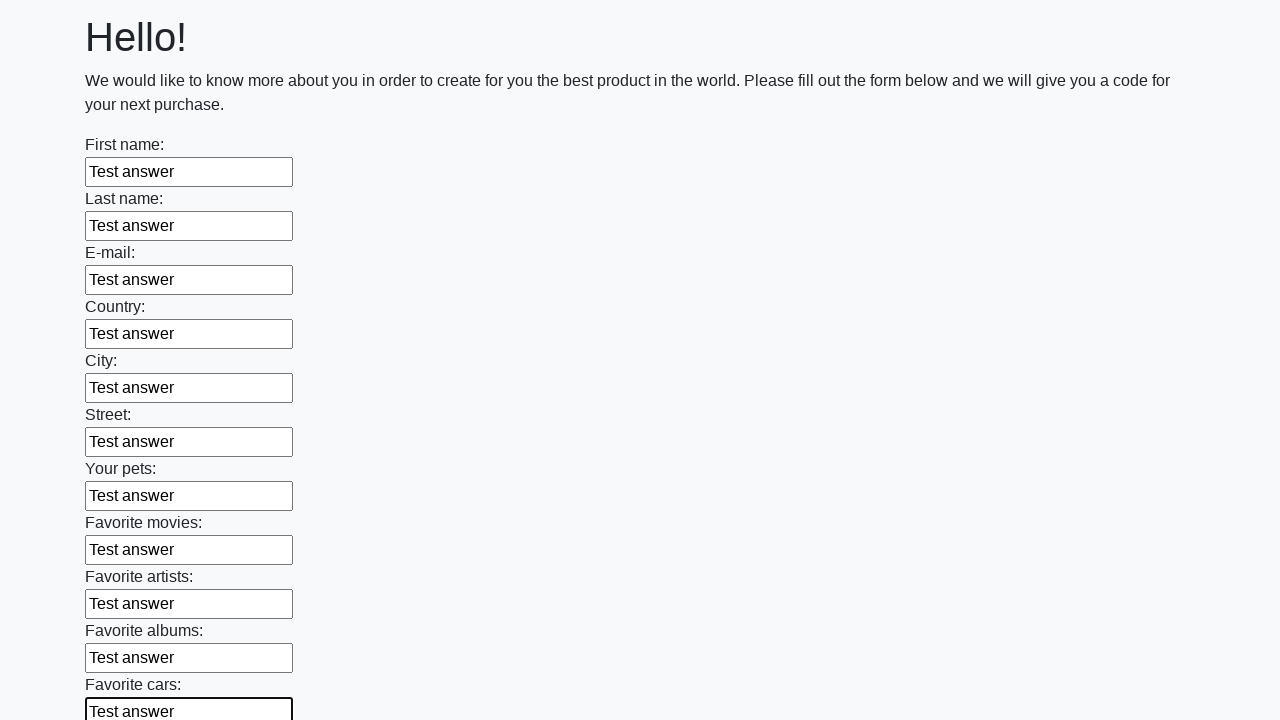

Filled an input field with 'Test answer'
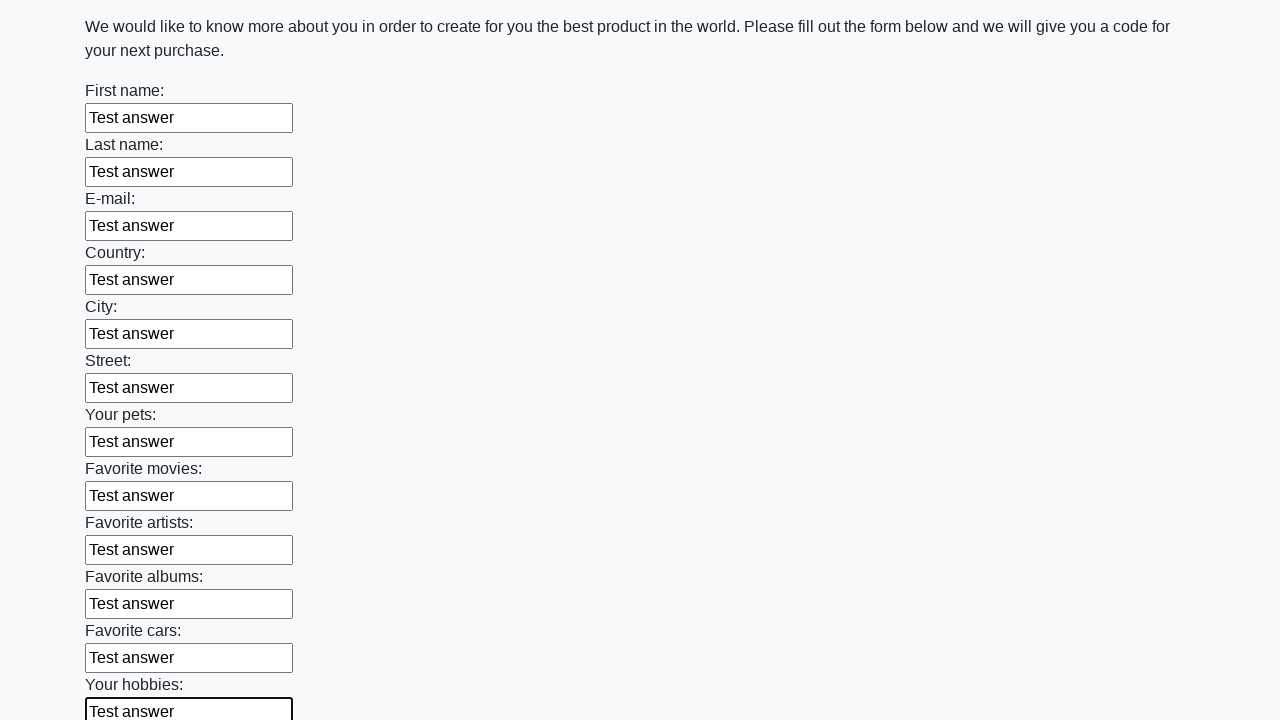

Filled an input field with 'Test answer'
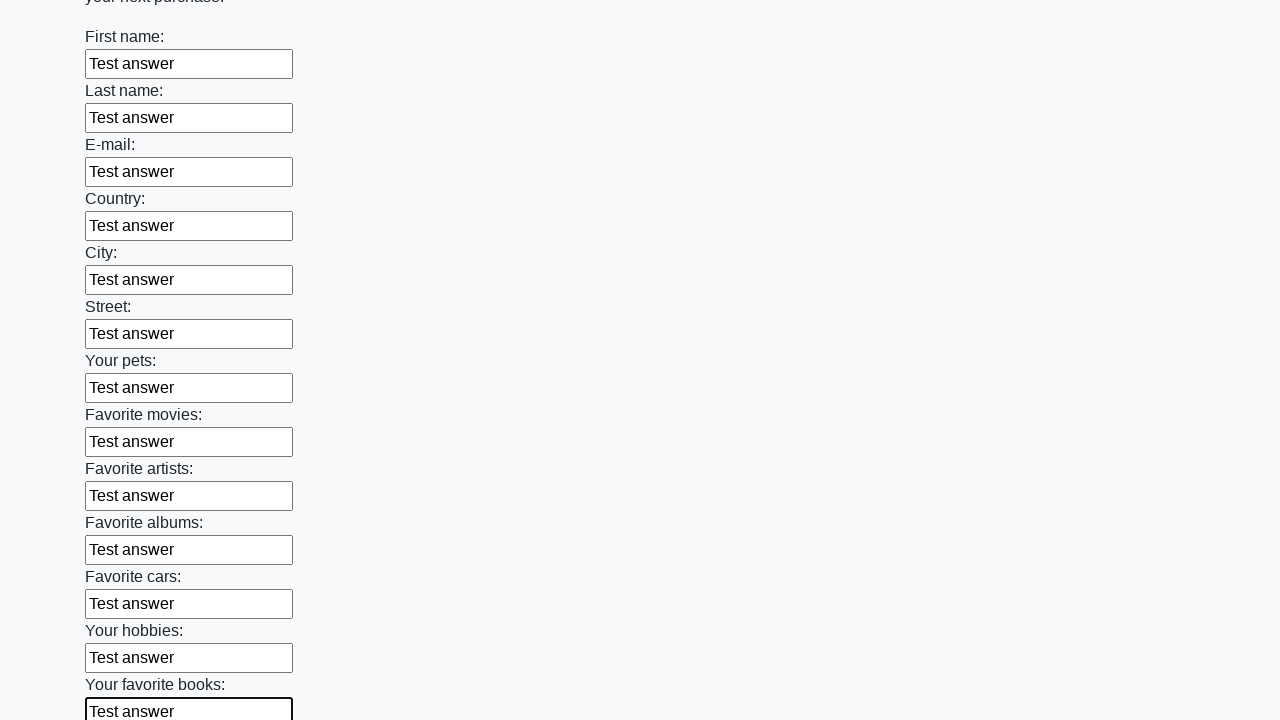

Filled an input field with 'Test answer'
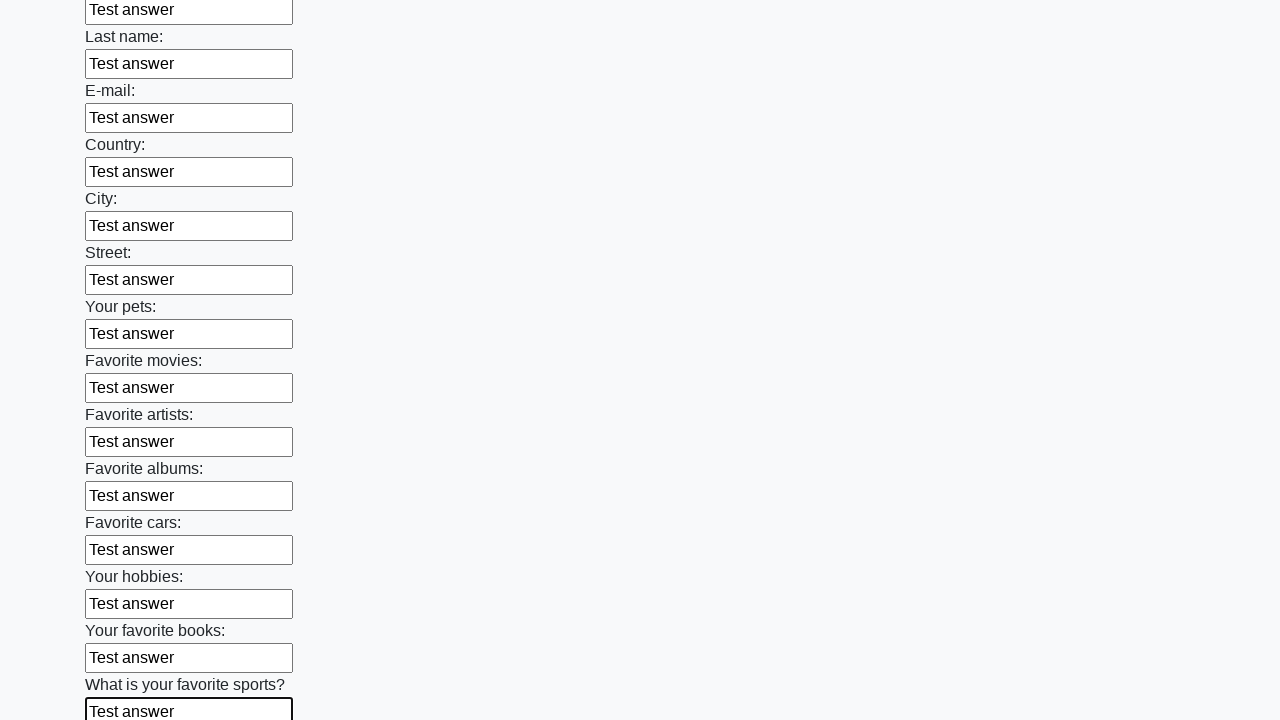

Filled an input field with 'Test answer'
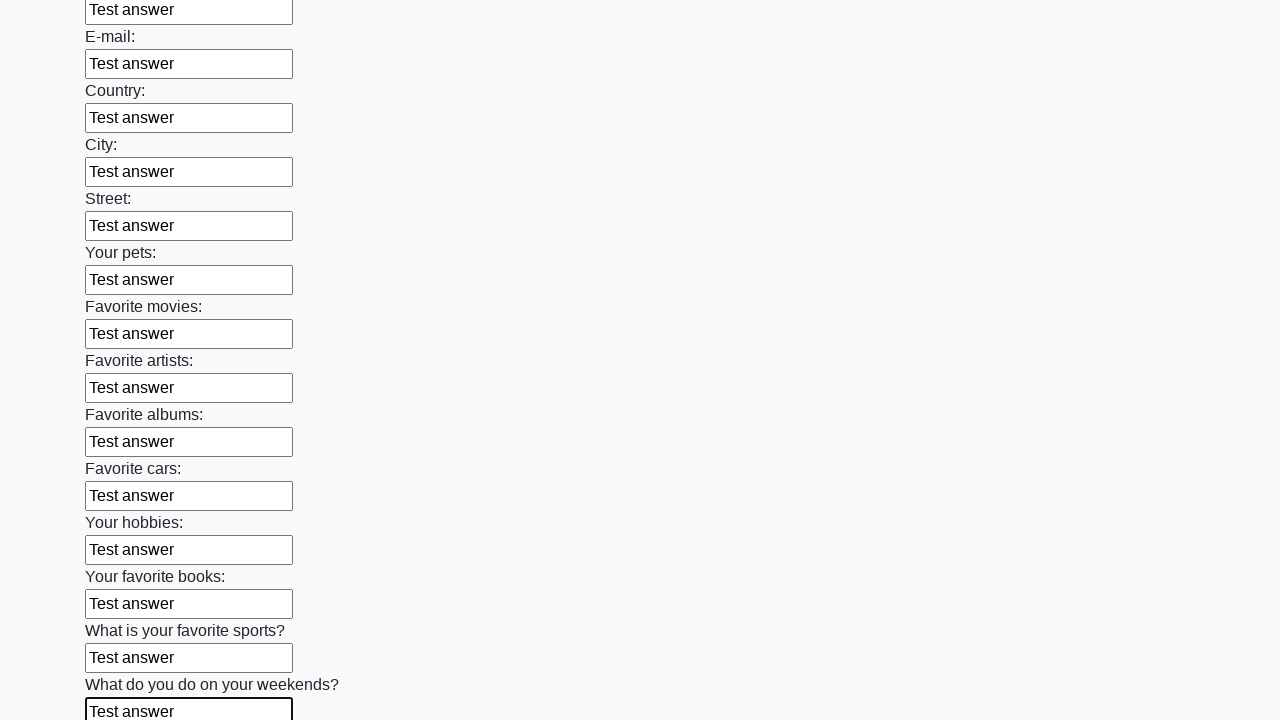

Filled an input field with 'Test answer'
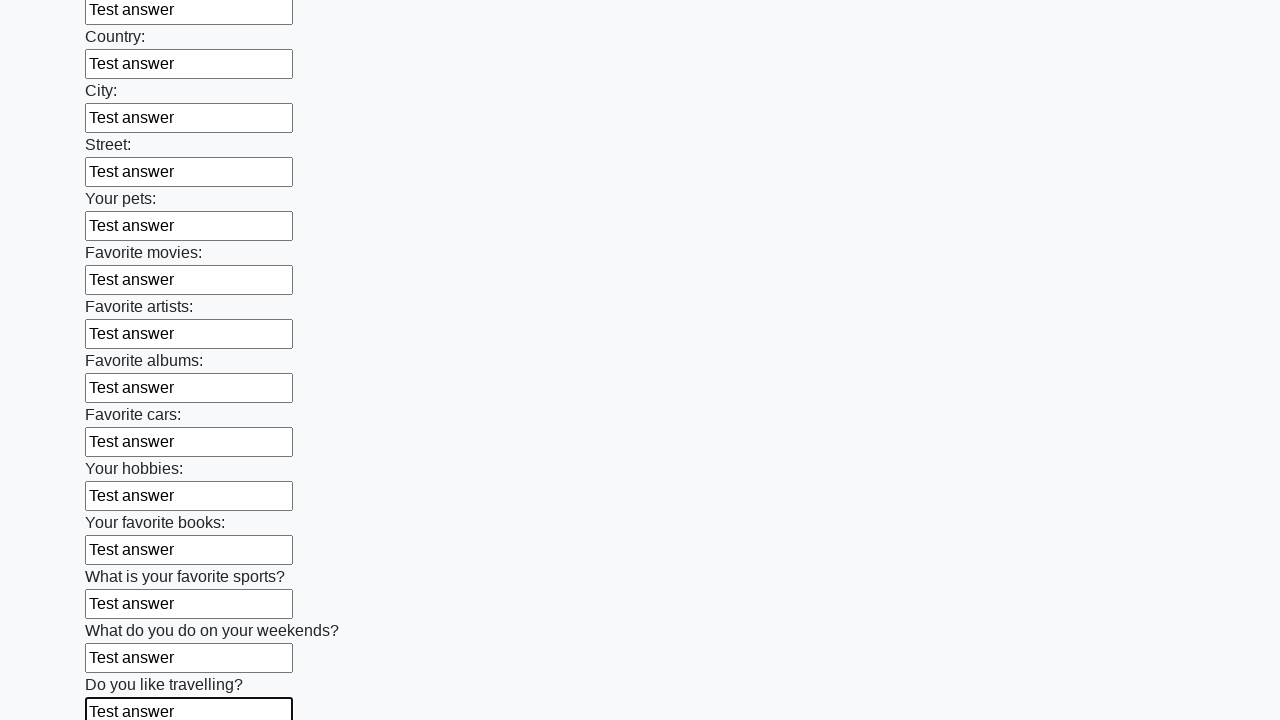

Filled an input field with 'Test answer'
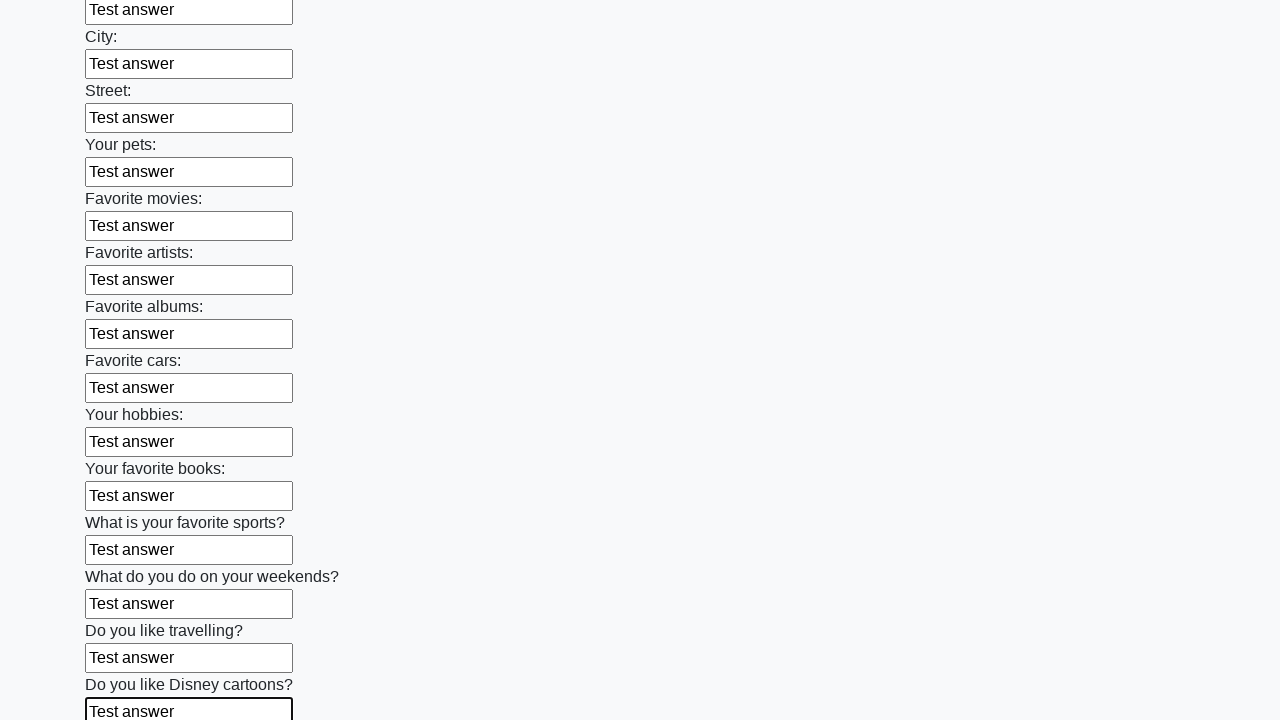

Filled an input field with 'Test answer'
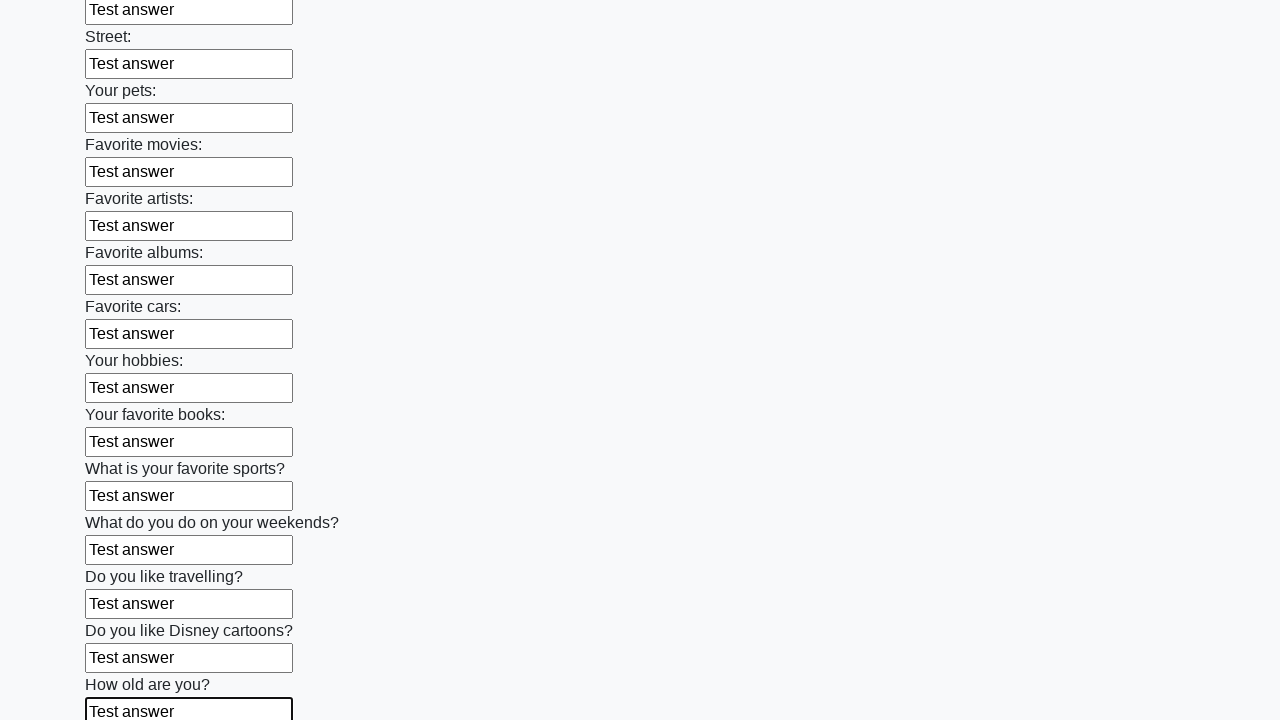

Filled an input field with 'Test answer'
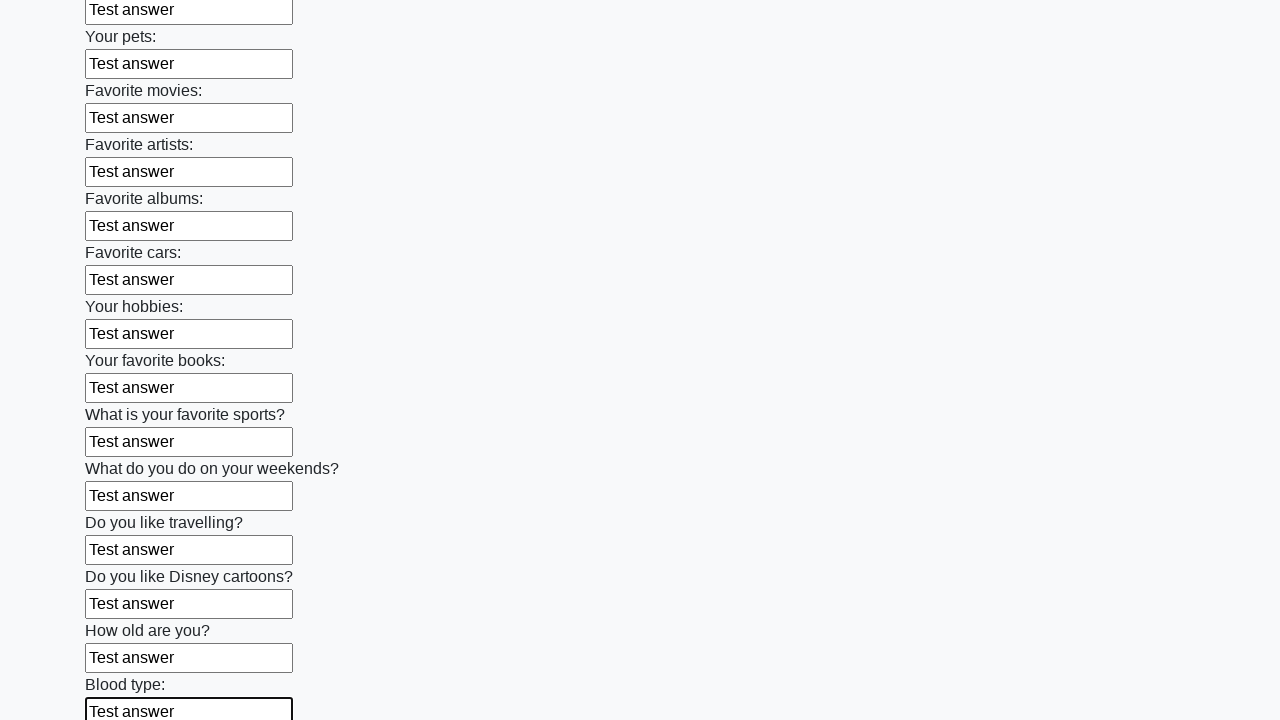

Filled an input field with 'Test answer'
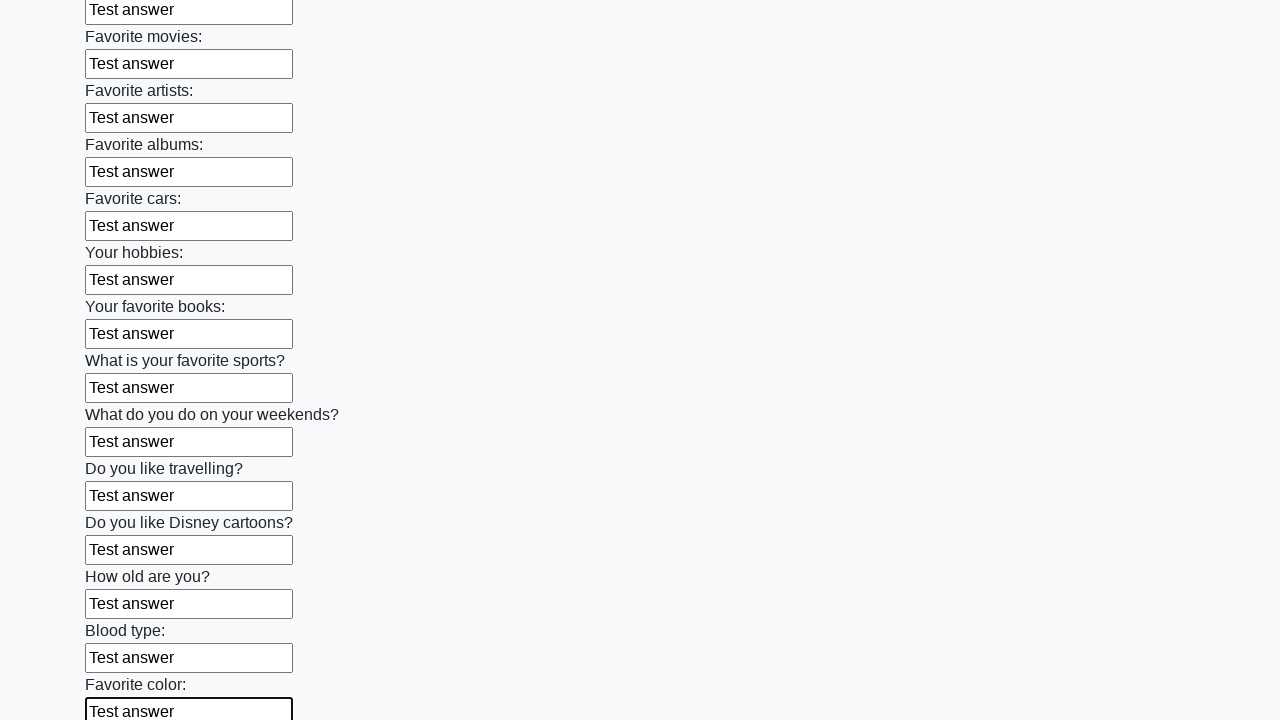

Filled an input field with 'Test answer'
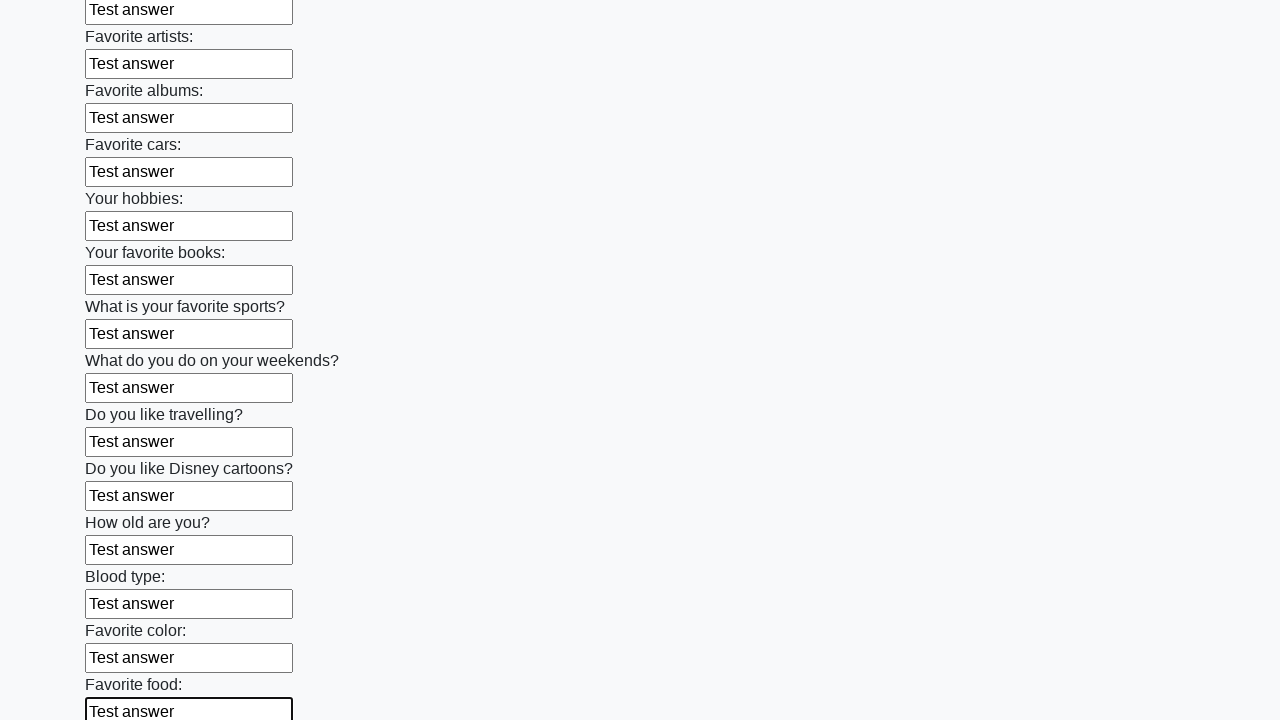

Filled an input field with 'Test answer'
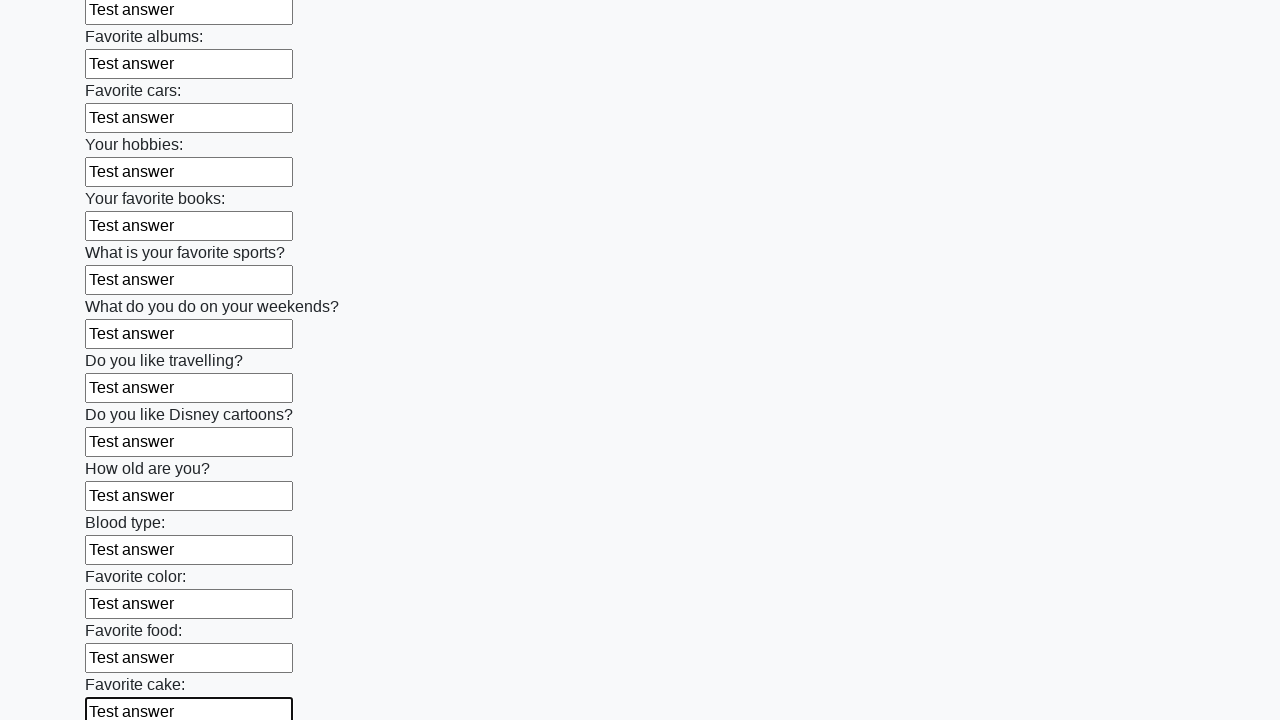

Filled an input field with 'Test answer'
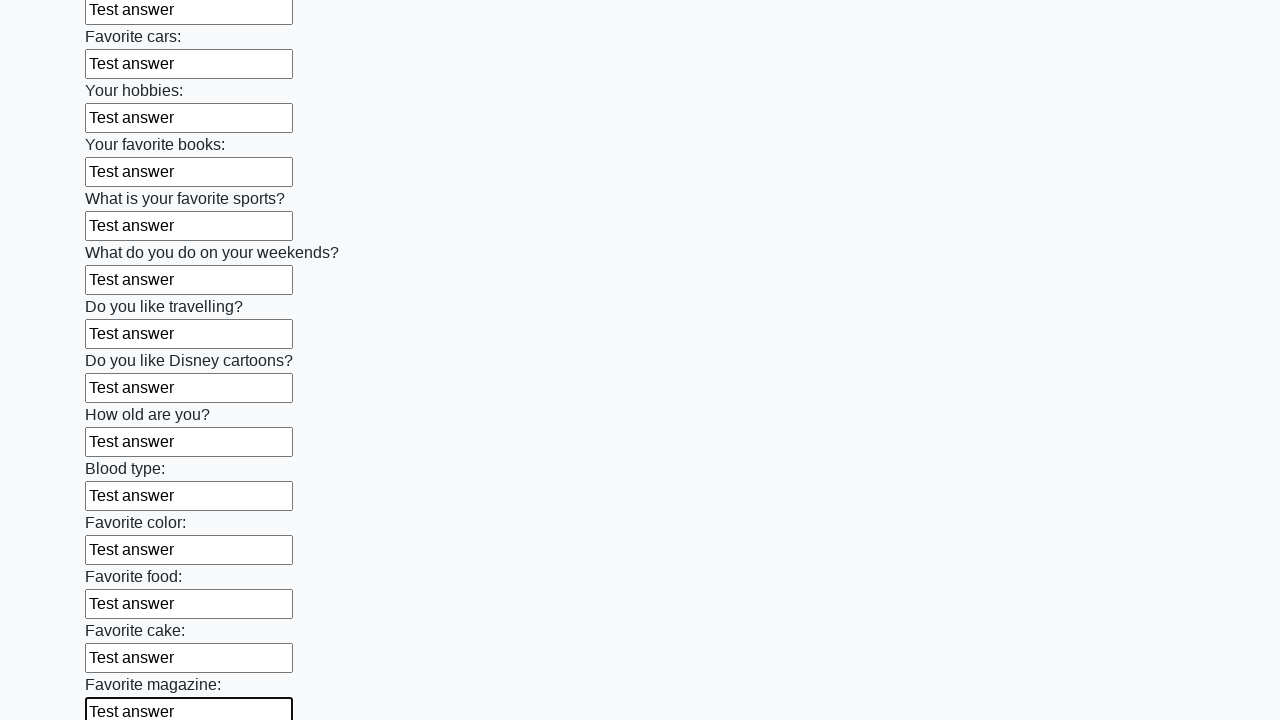

Filled an input field with 'Test answer'
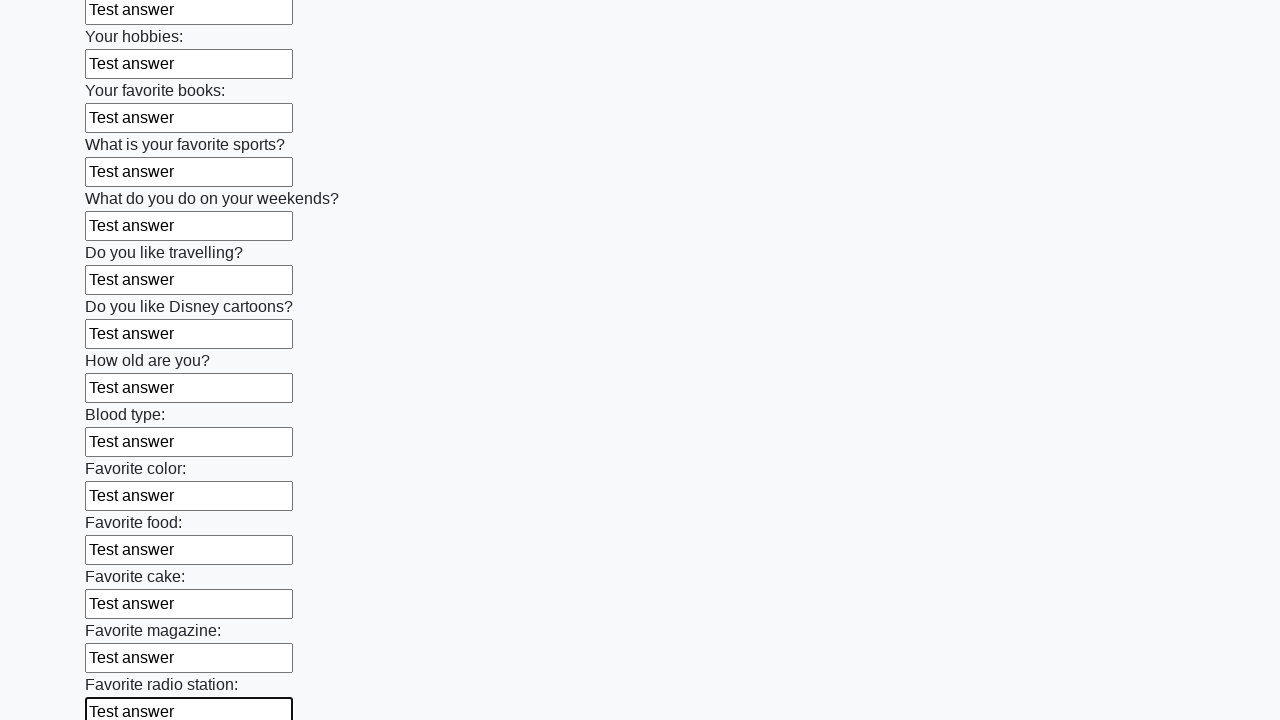

Filled an input field with 'Test answer'
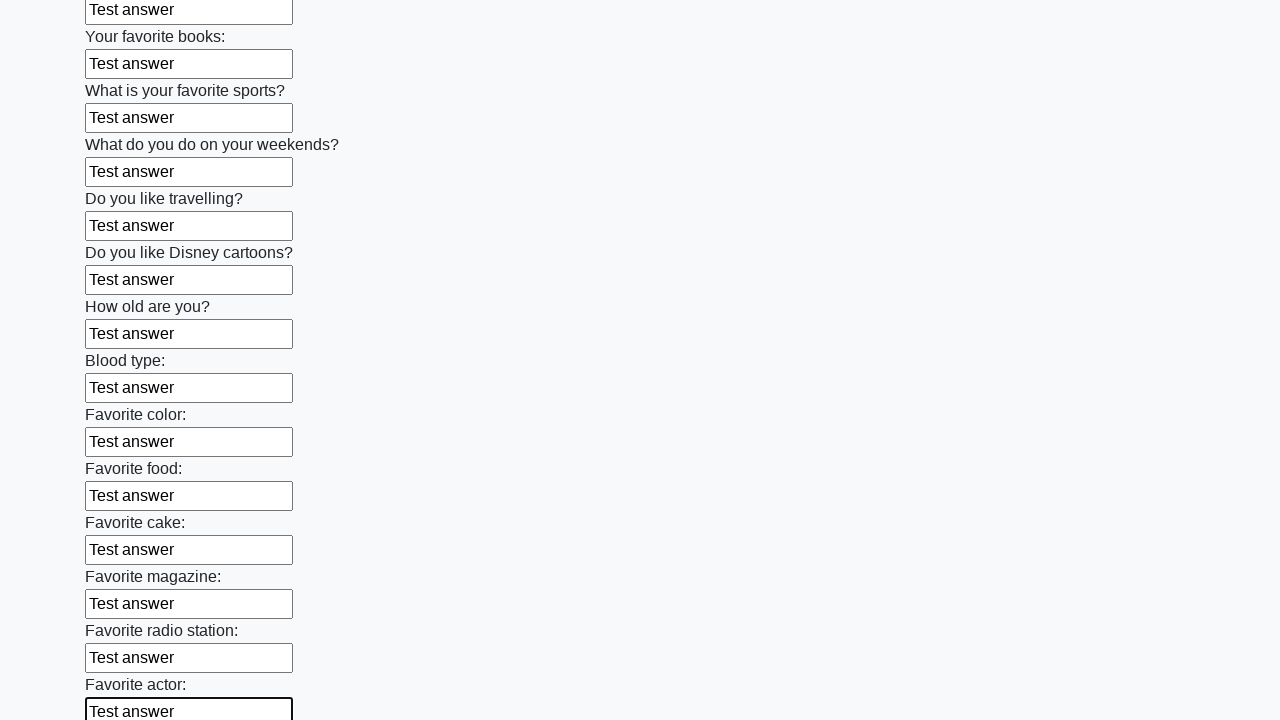

Filled an input field with 'Test answer'
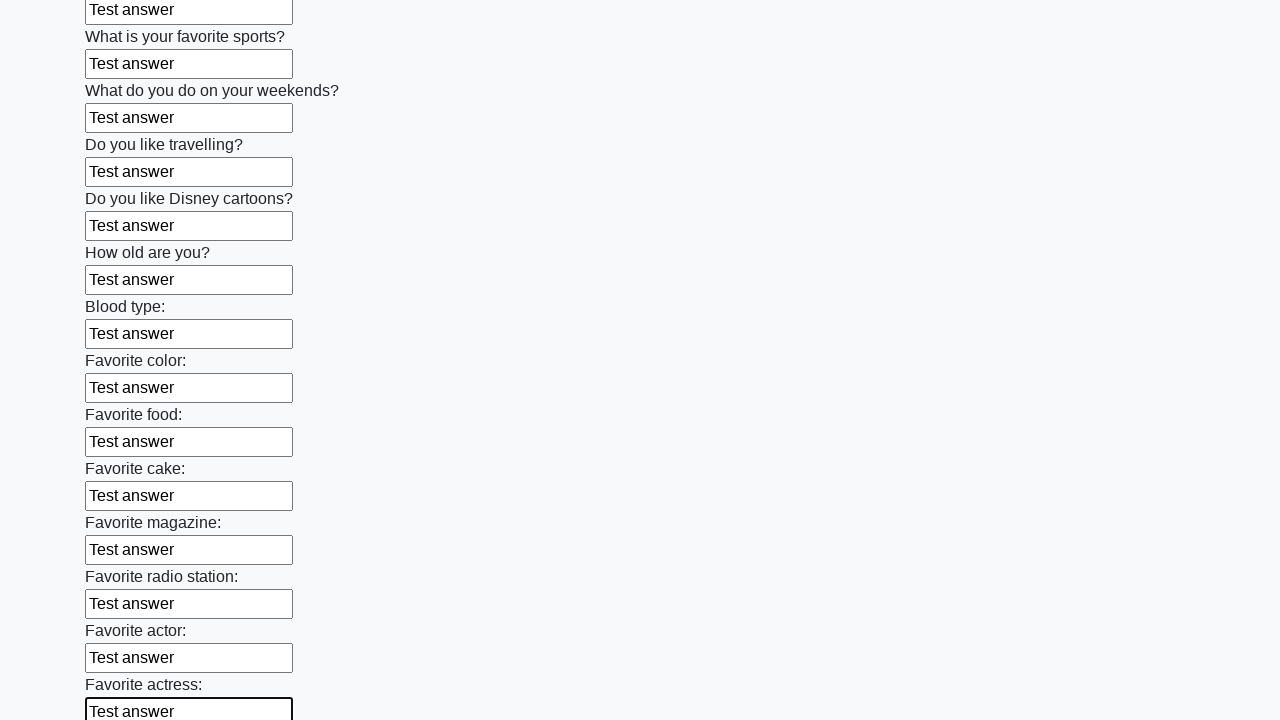

Filled an input field with 'Test answer'
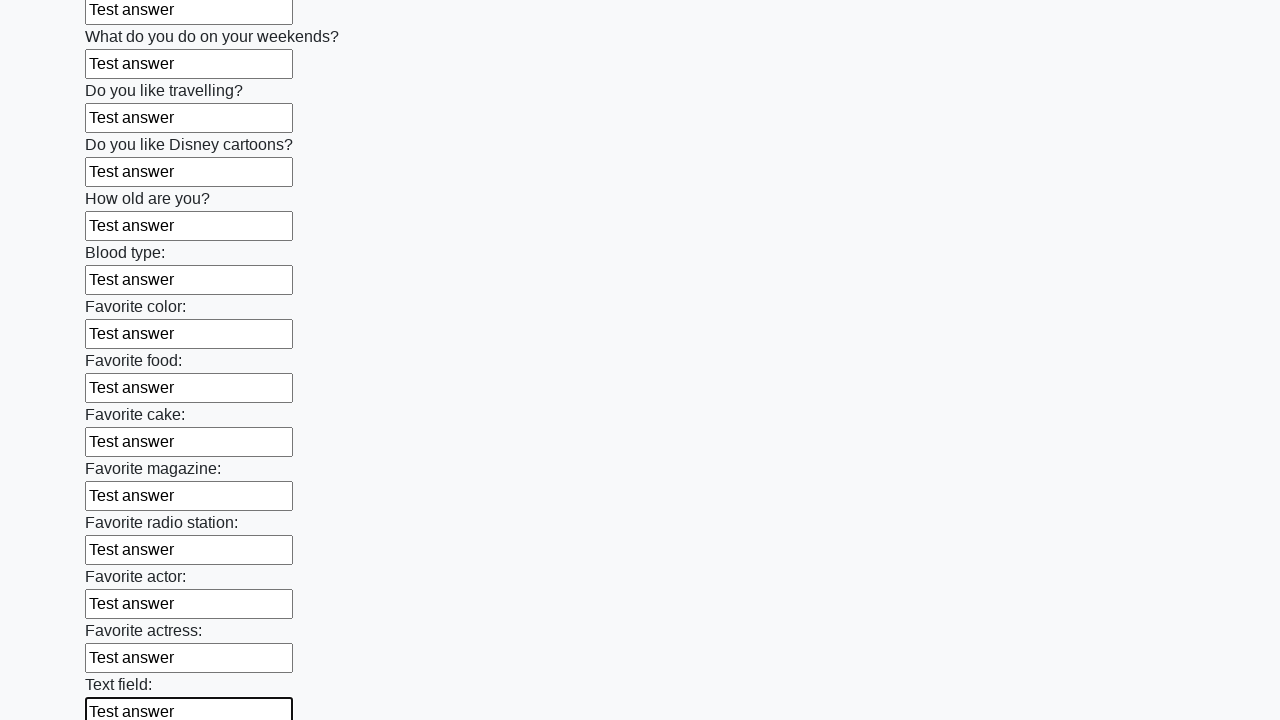

Filled an input field with 'Test answer'
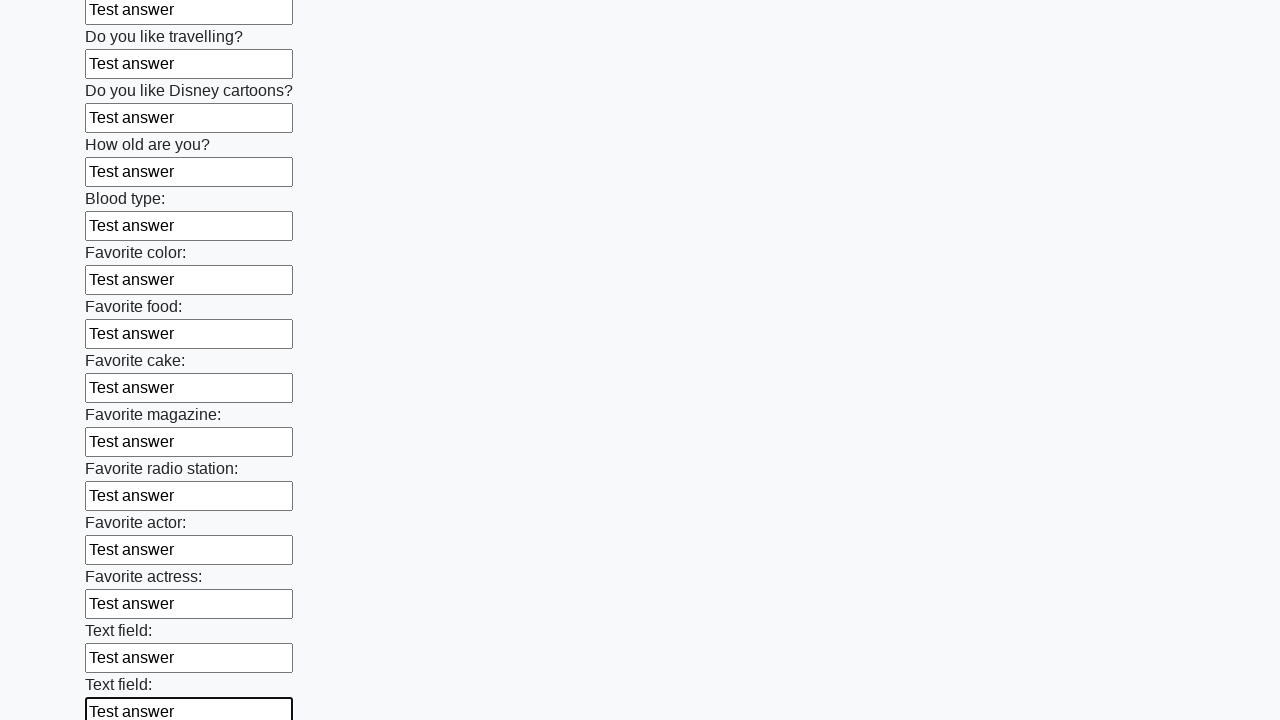

Filled an input field with 'Test answer'
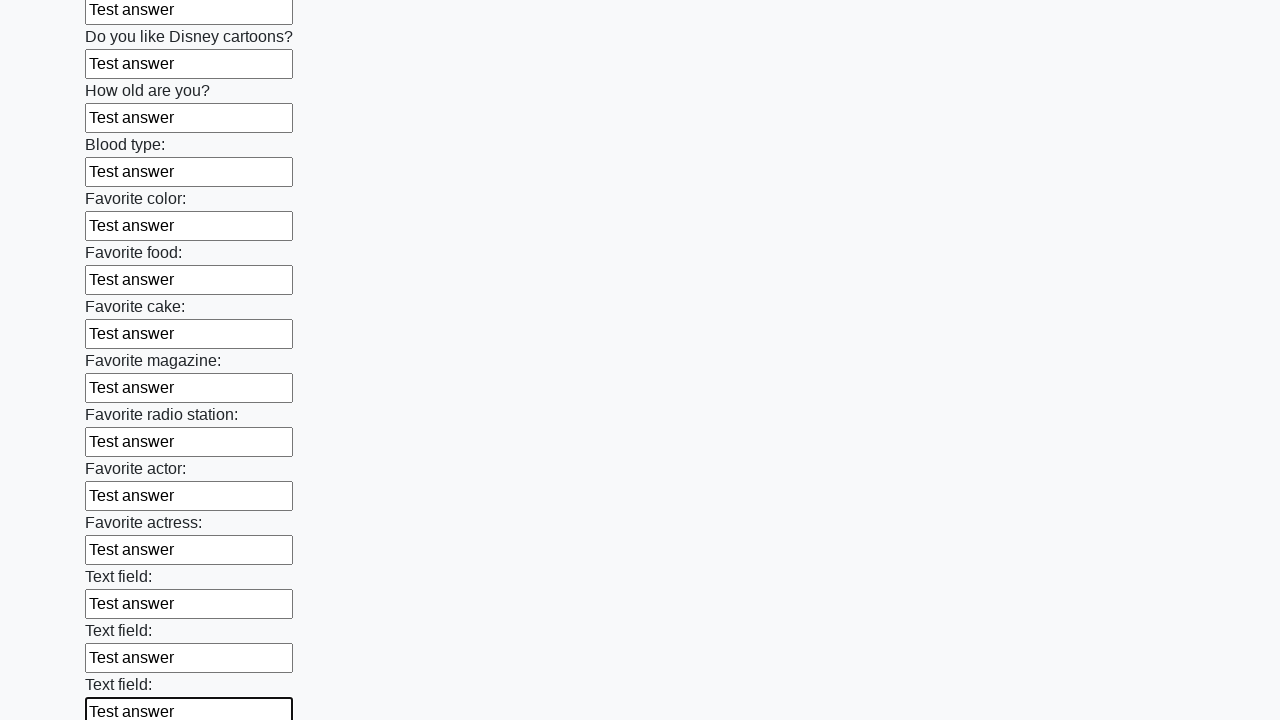

Filled an input field with 'Test answer'
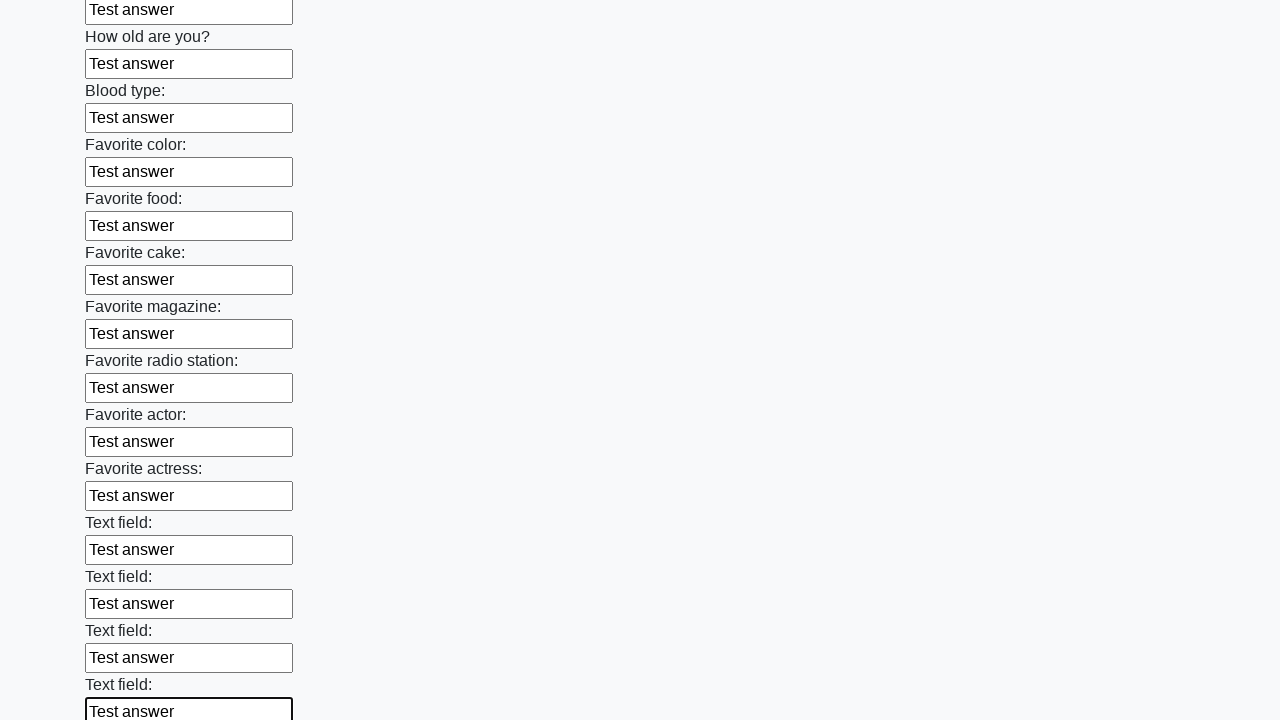

Filled an input field with 'Test answer'
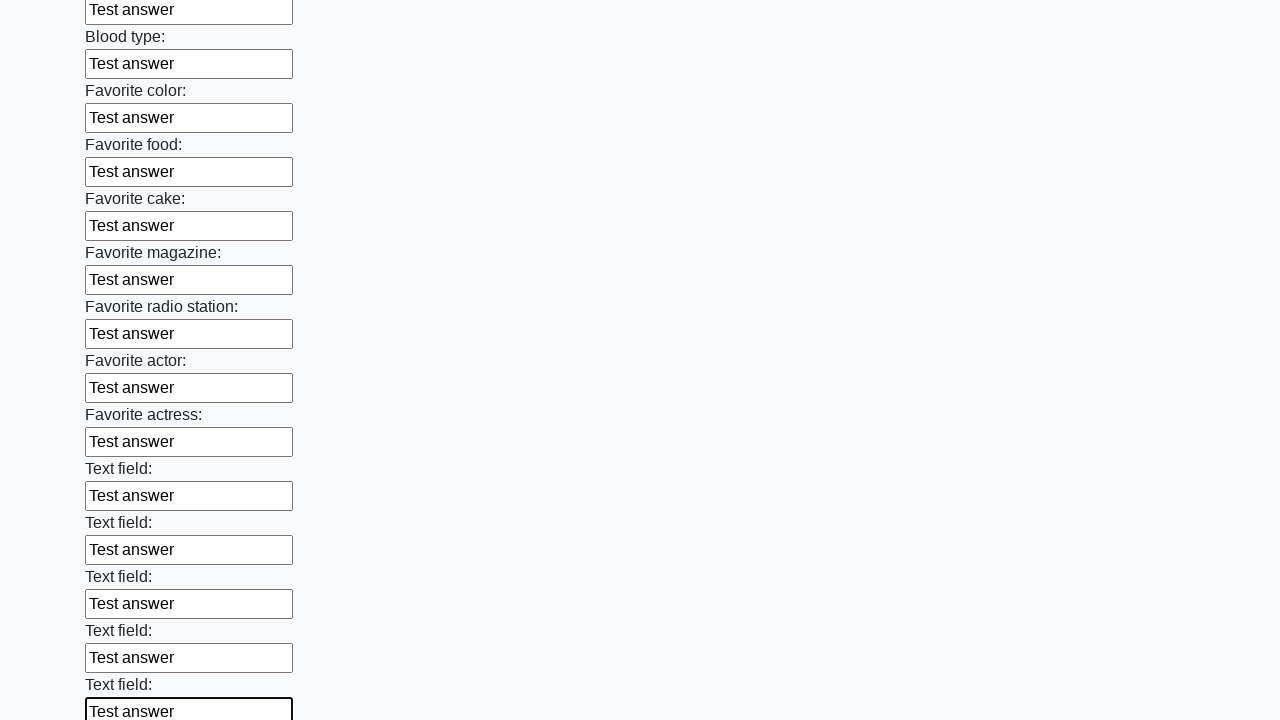

Filled an input field with 'Test answer'
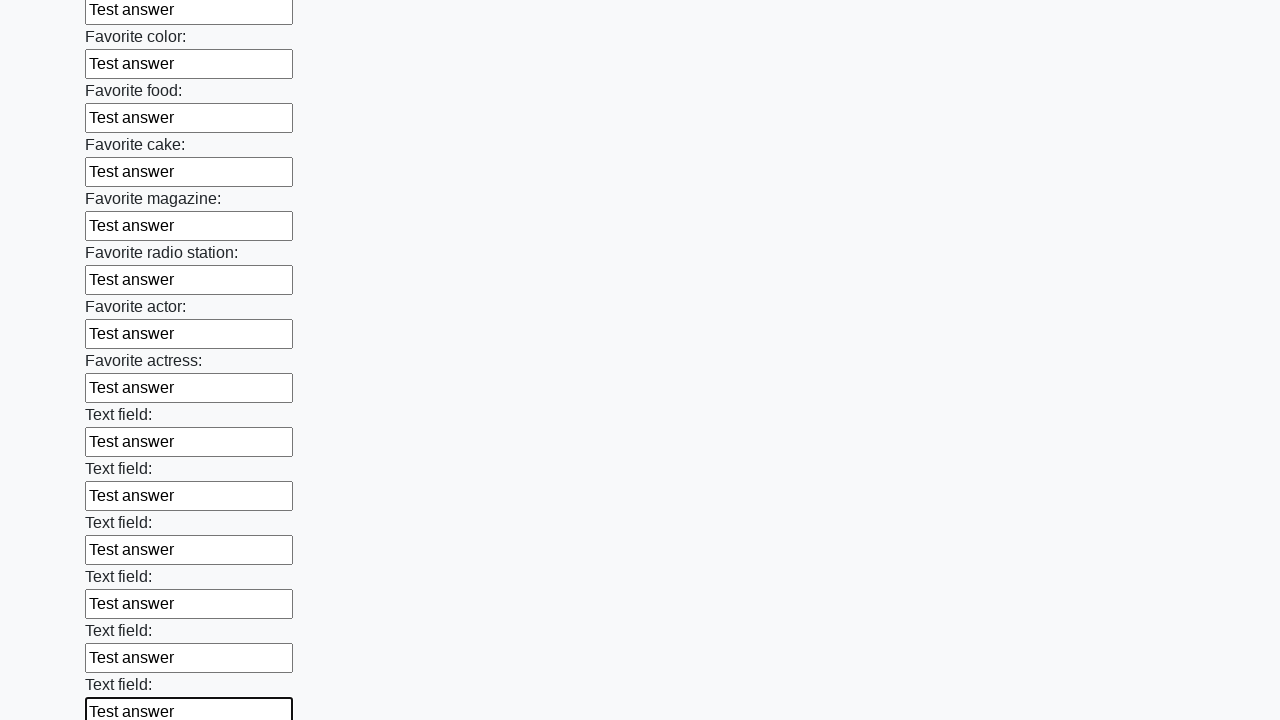

Filled an input field with 'Test answer'
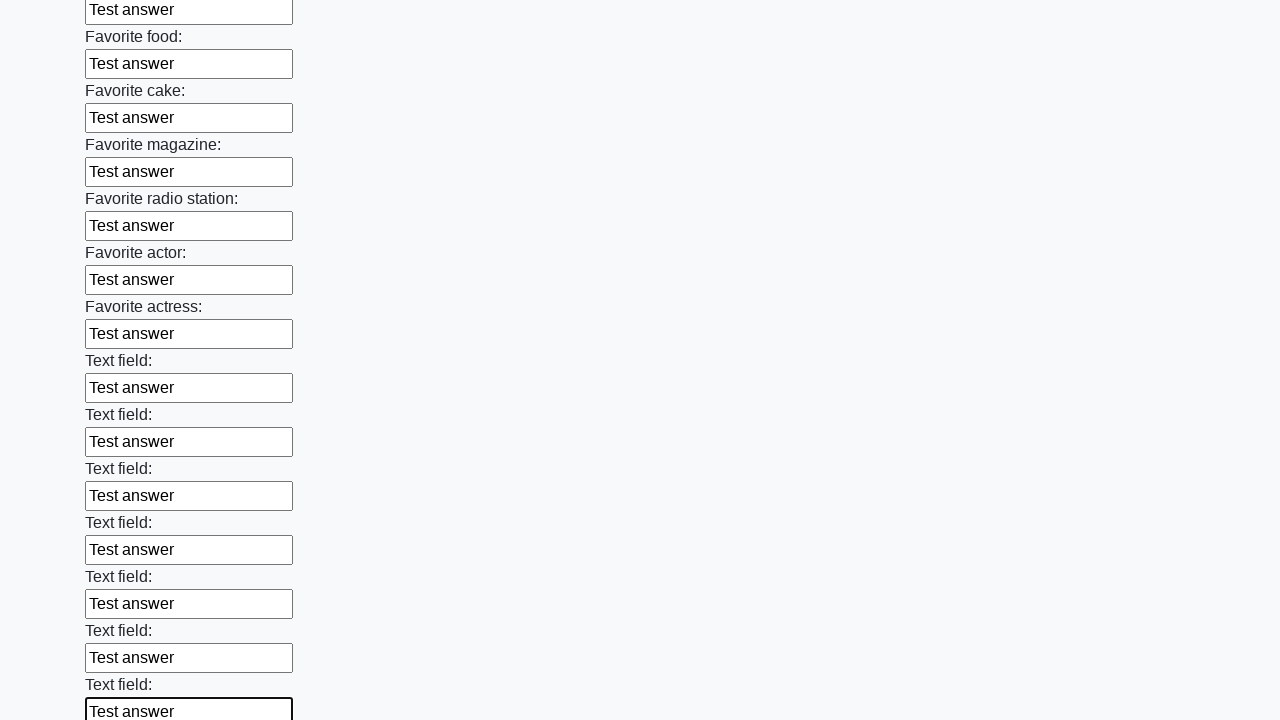

Filled an input field with 'Test answer'
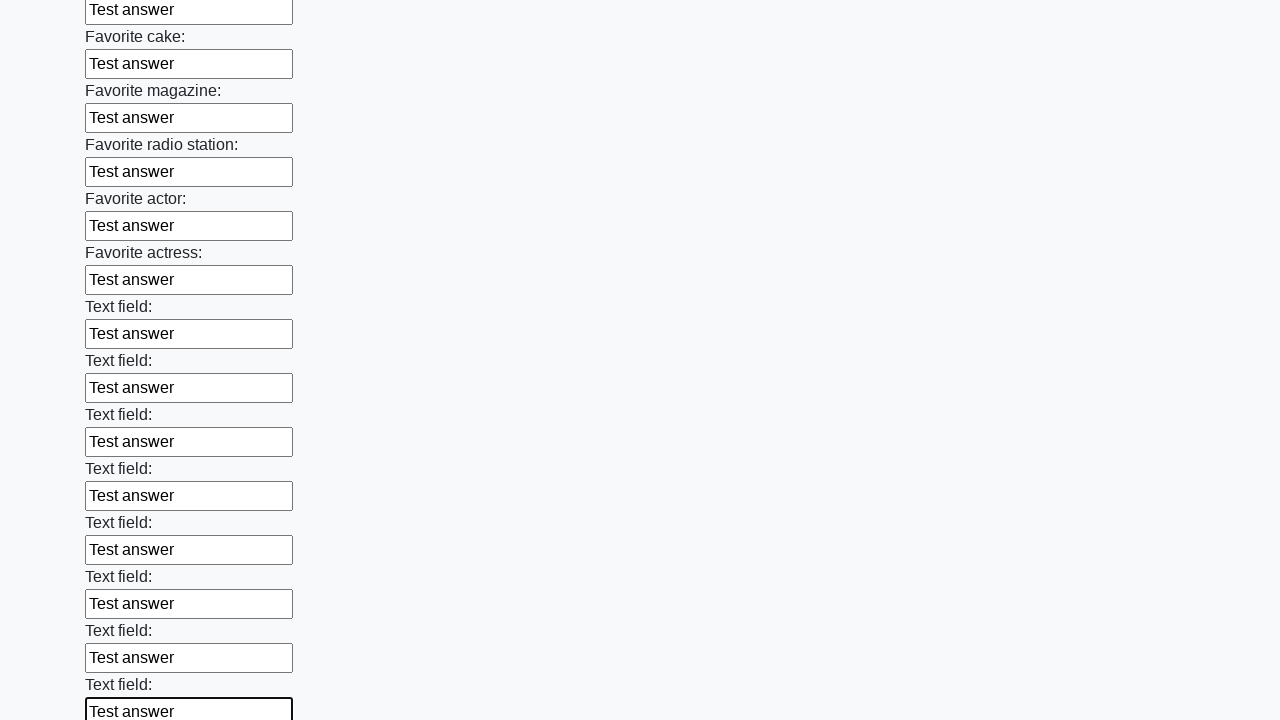

Filled an input field with 'Test answer'
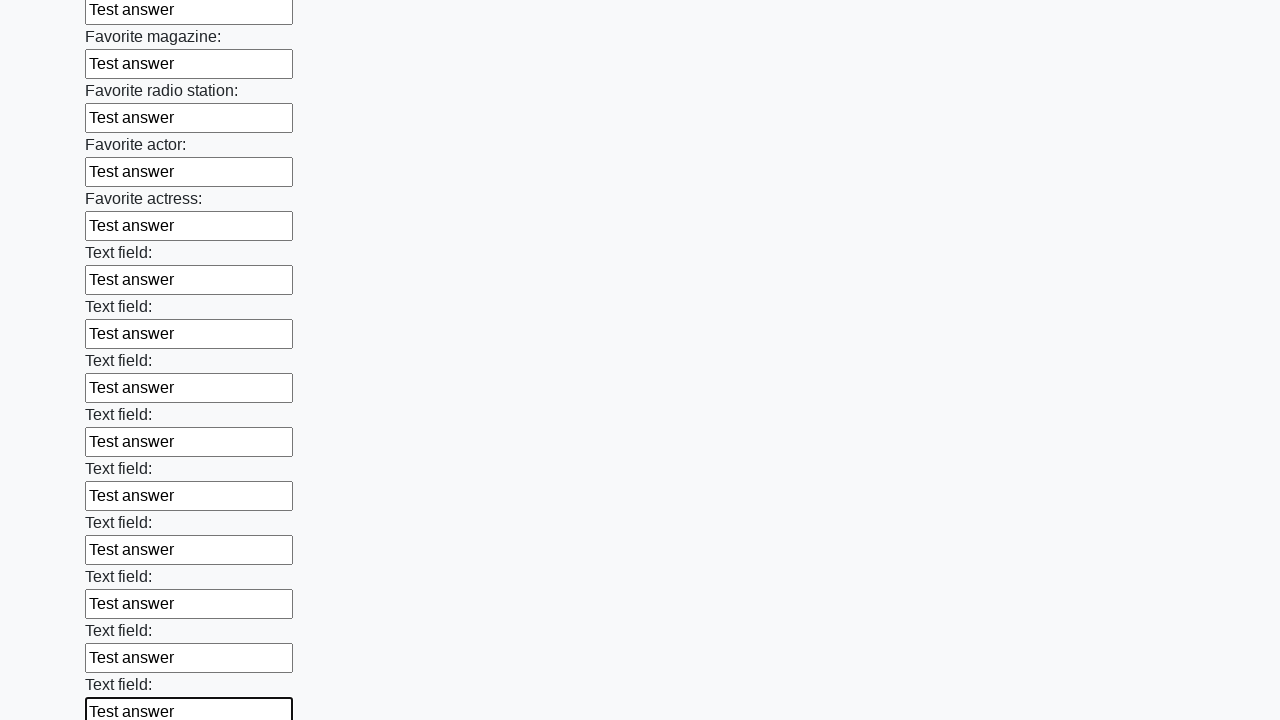

Filled an input field with 'Test answer'
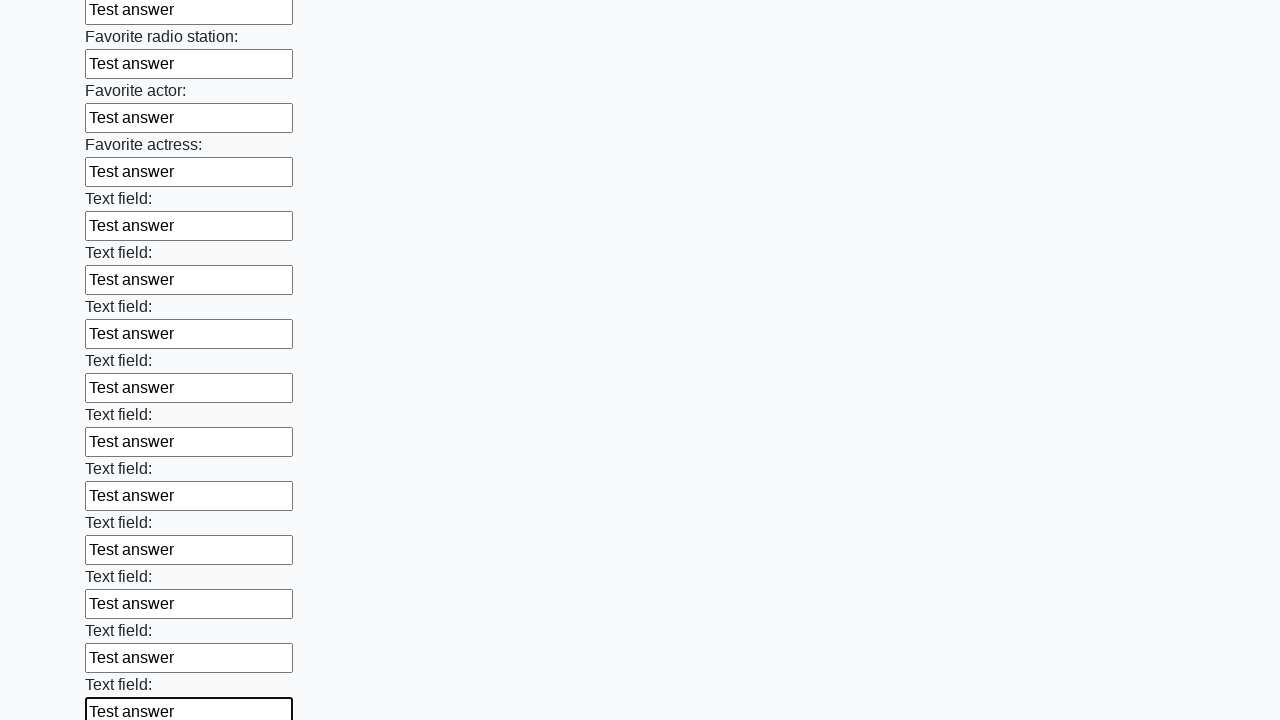

Filled an input field with 'Test answer'
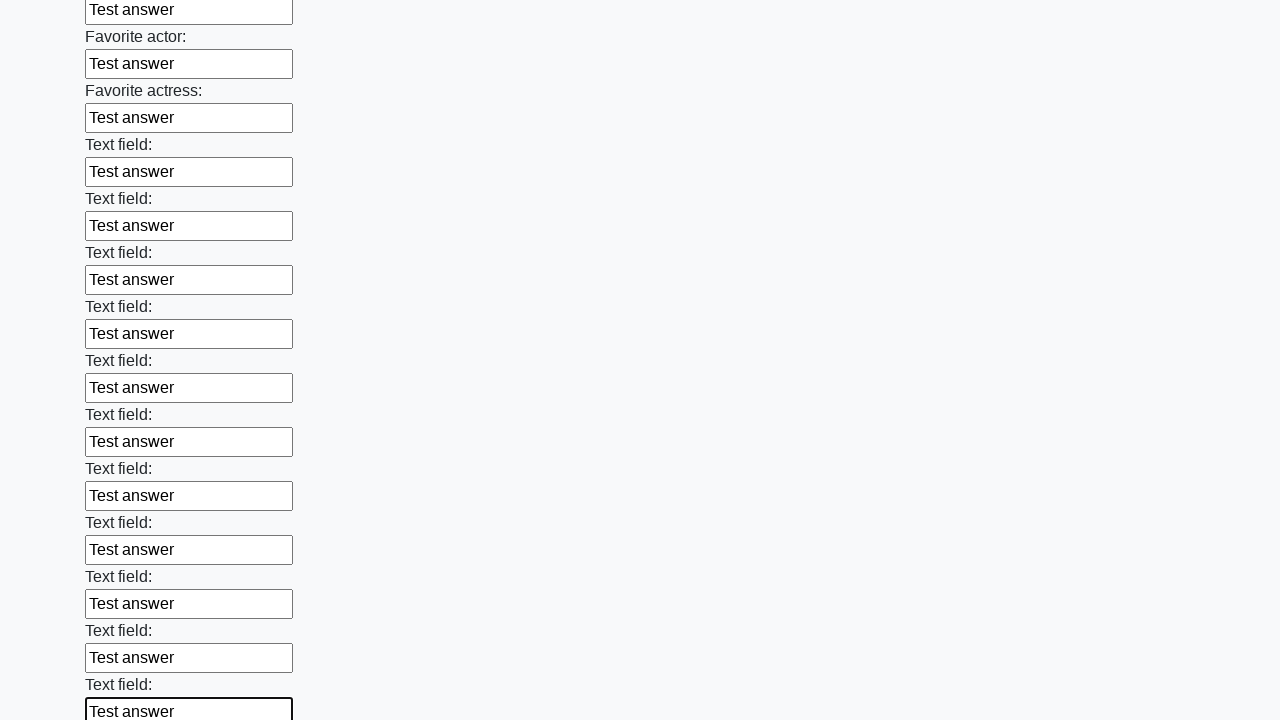

Filled an input field with 'Test answer'
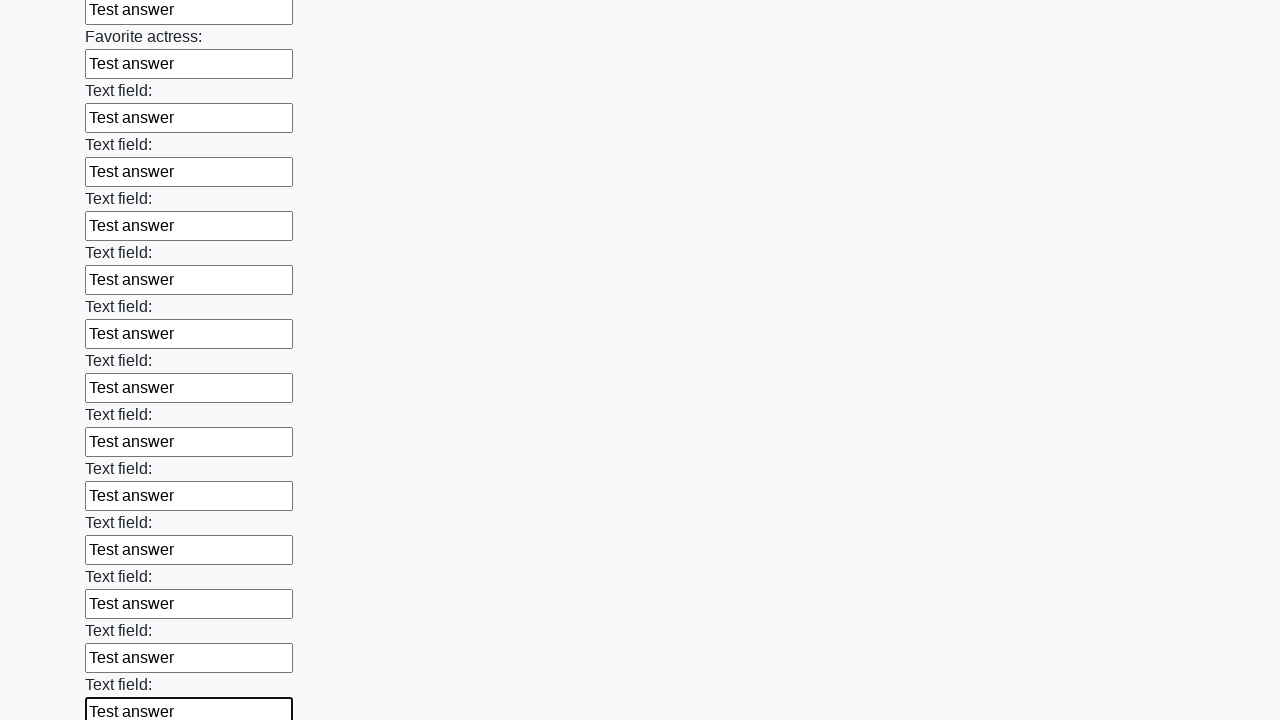

Filled an input field with 'Test answer'
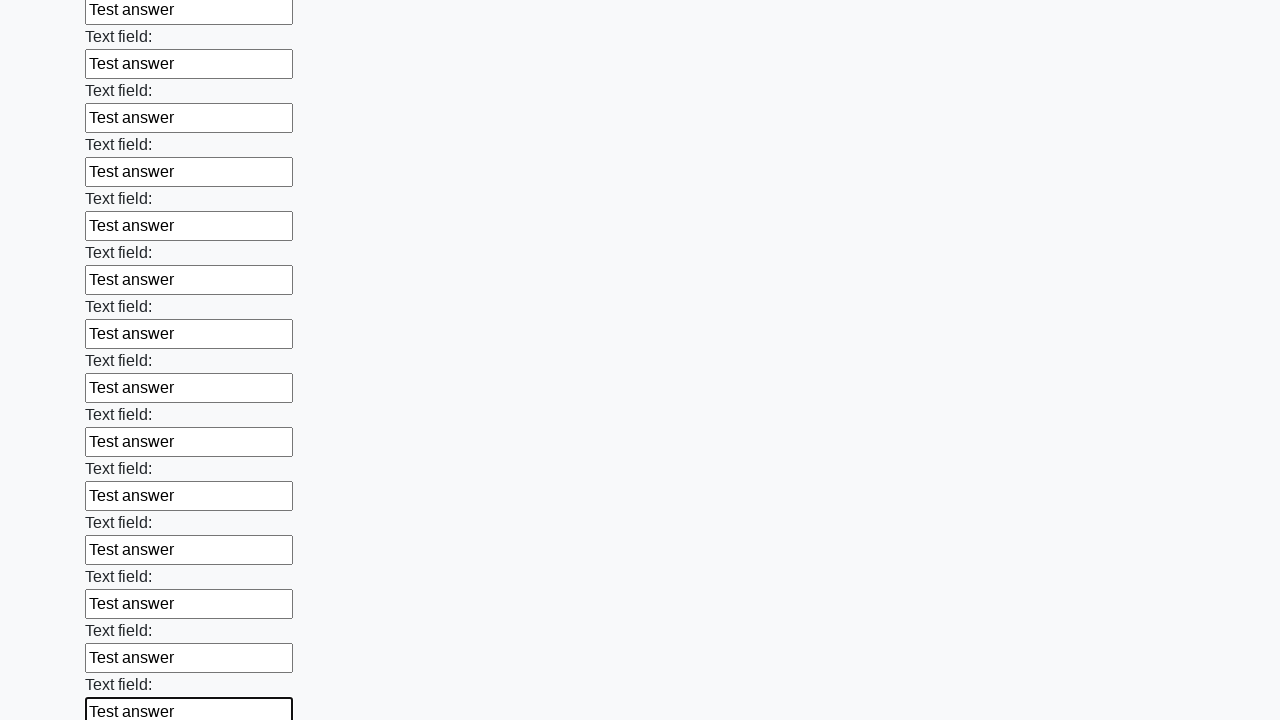

Filled an input field with 'Test answer'
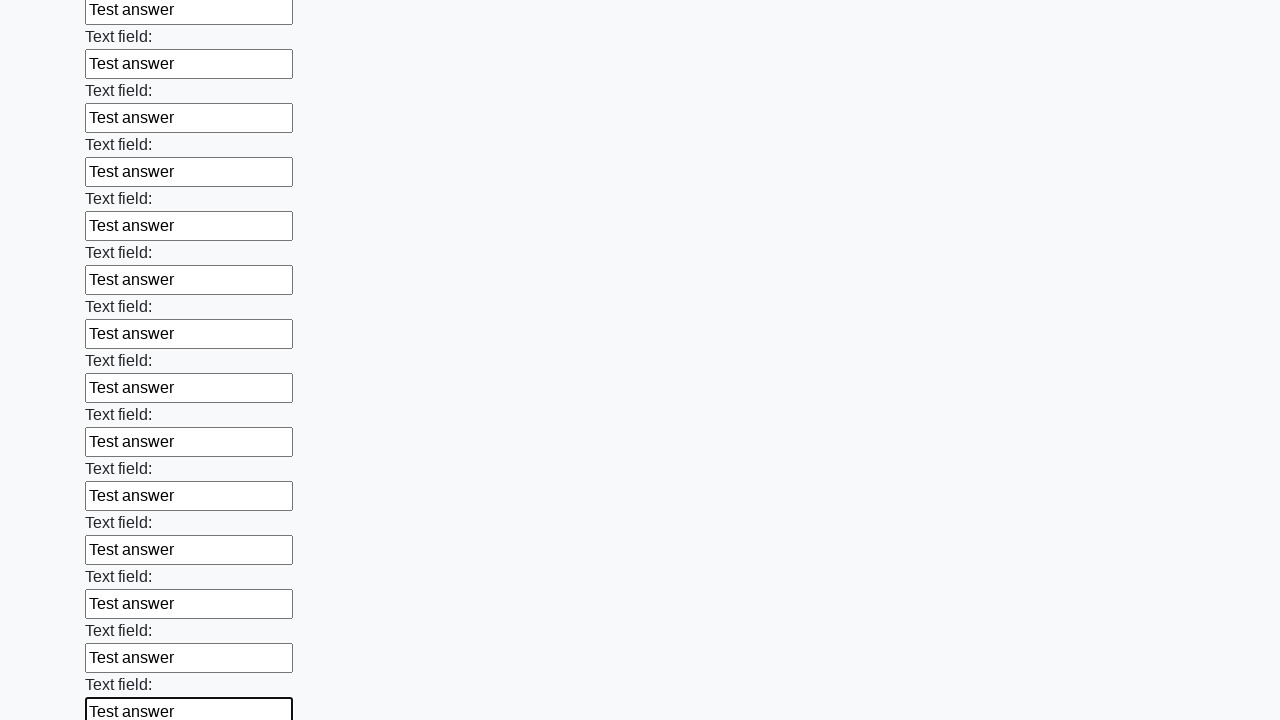

Filled an input field with 'Test answer'
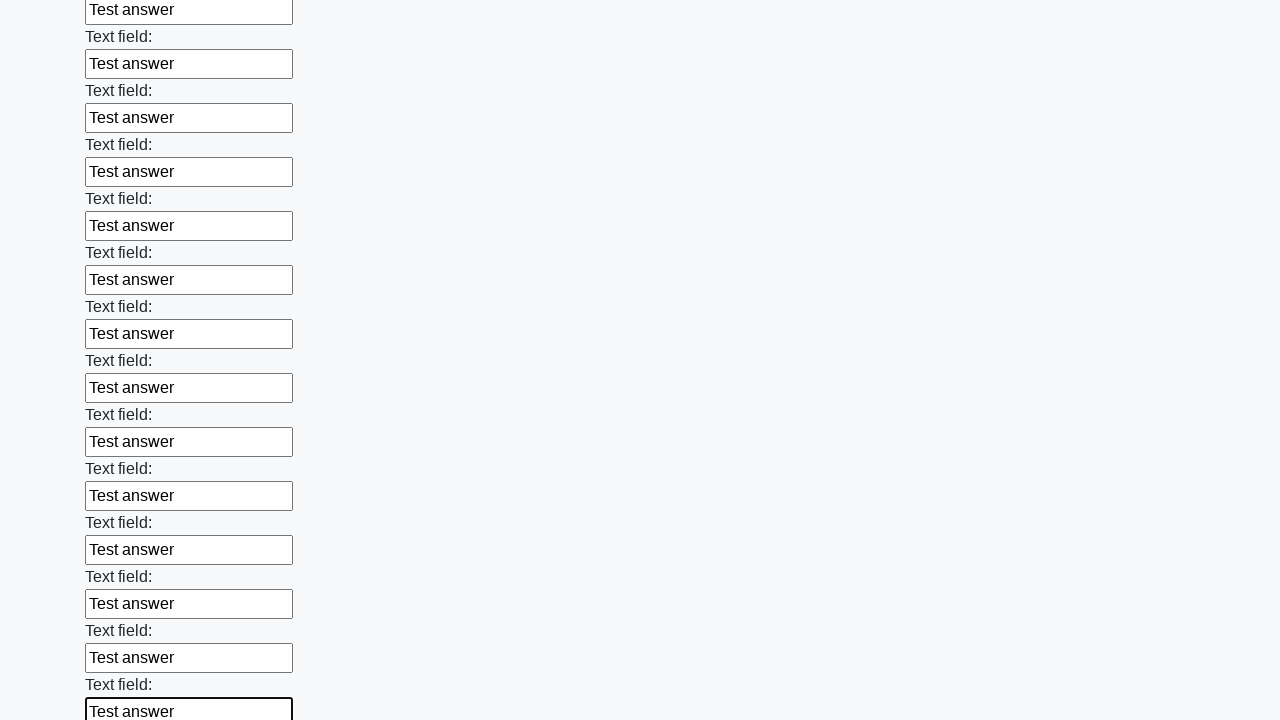

Filled an input field with 'Test answer'
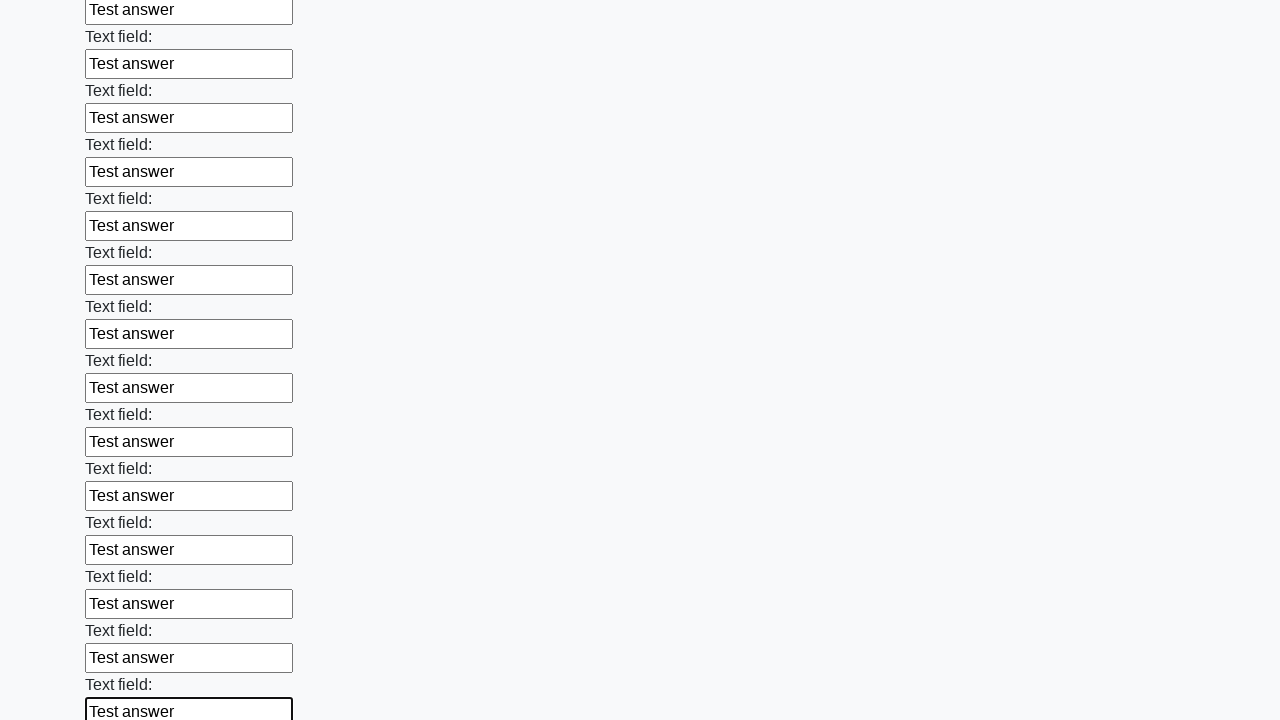

Filled an input field with 'Test answer'
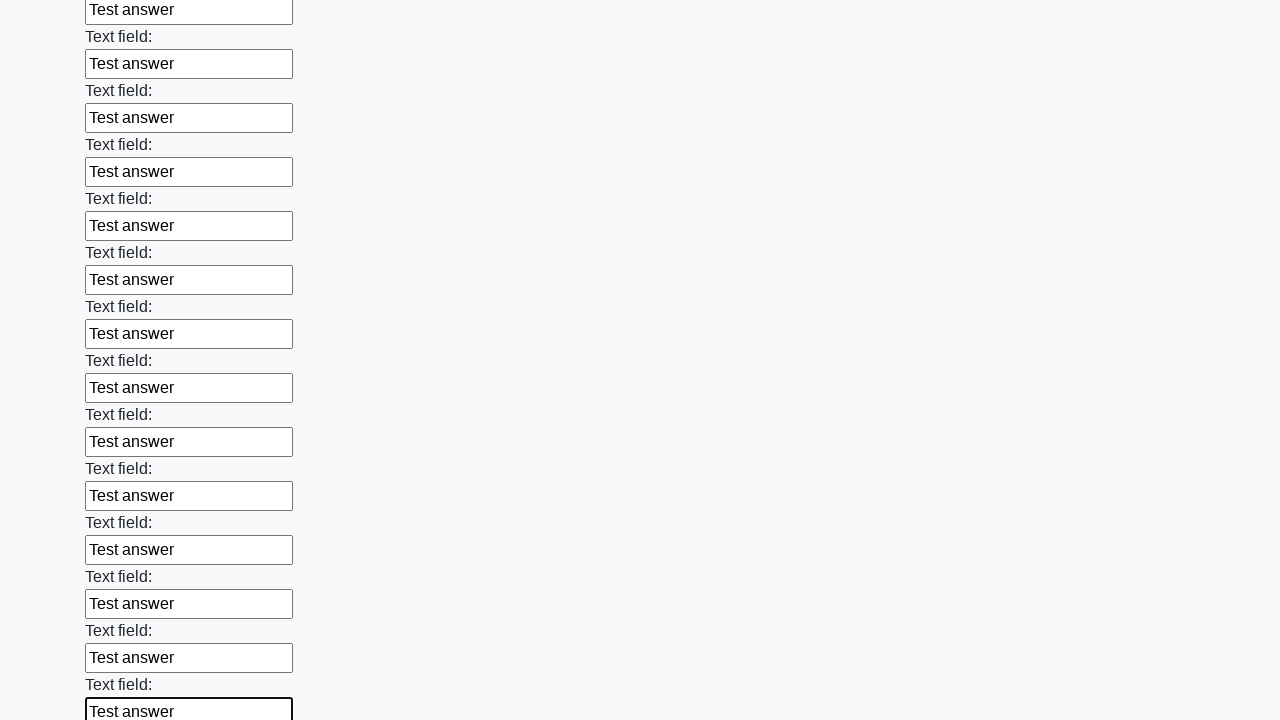

Filled an input field with 'Test answer'
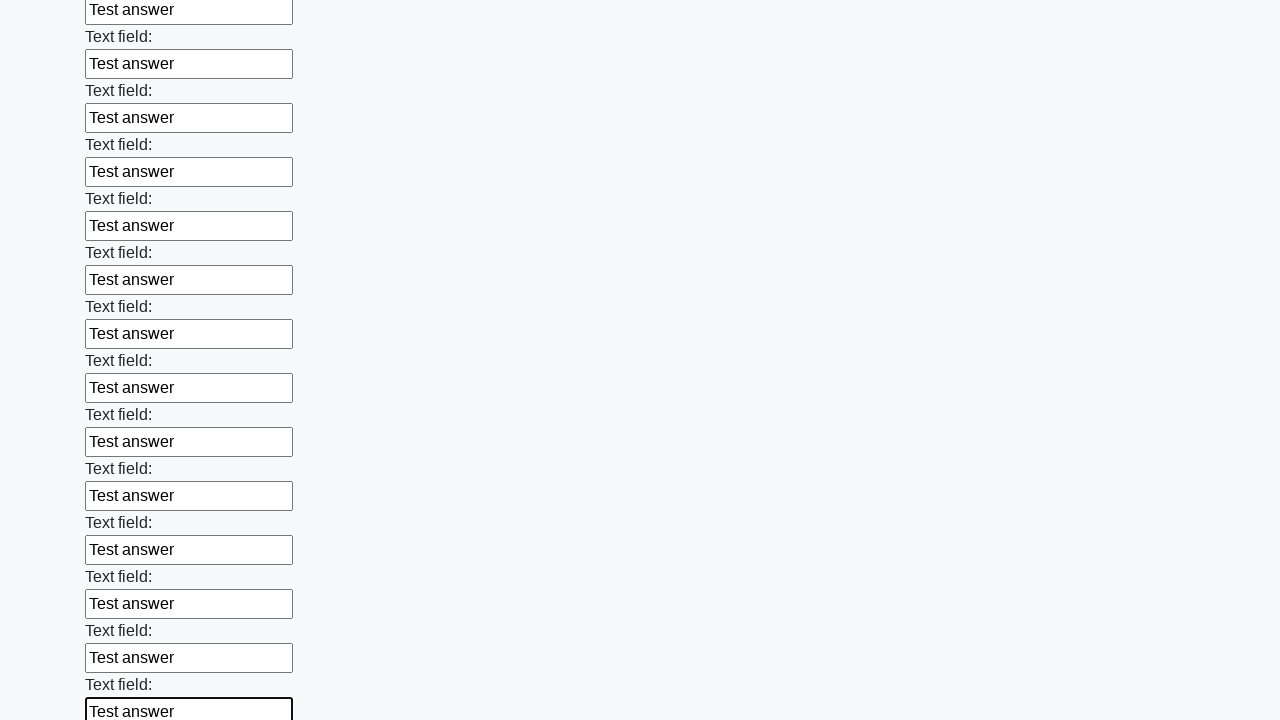

Filled an input field with 'Test answer'
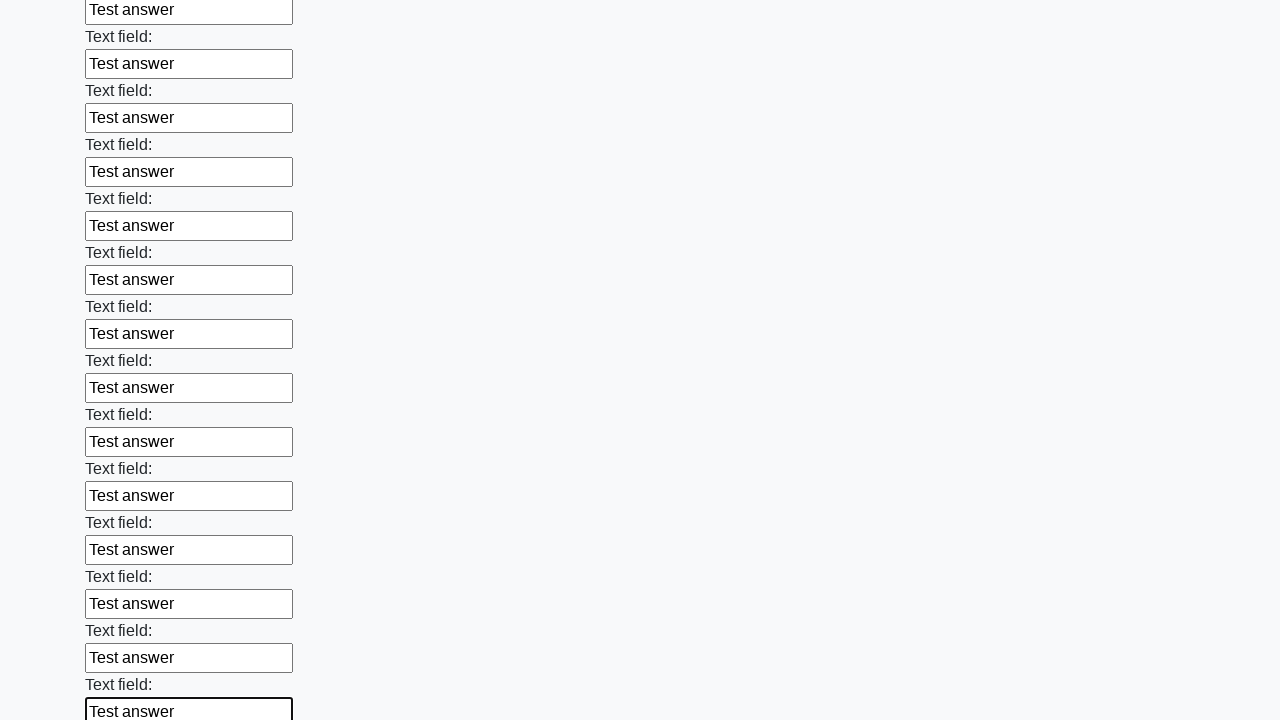

Filled an input field with 'Test answer'
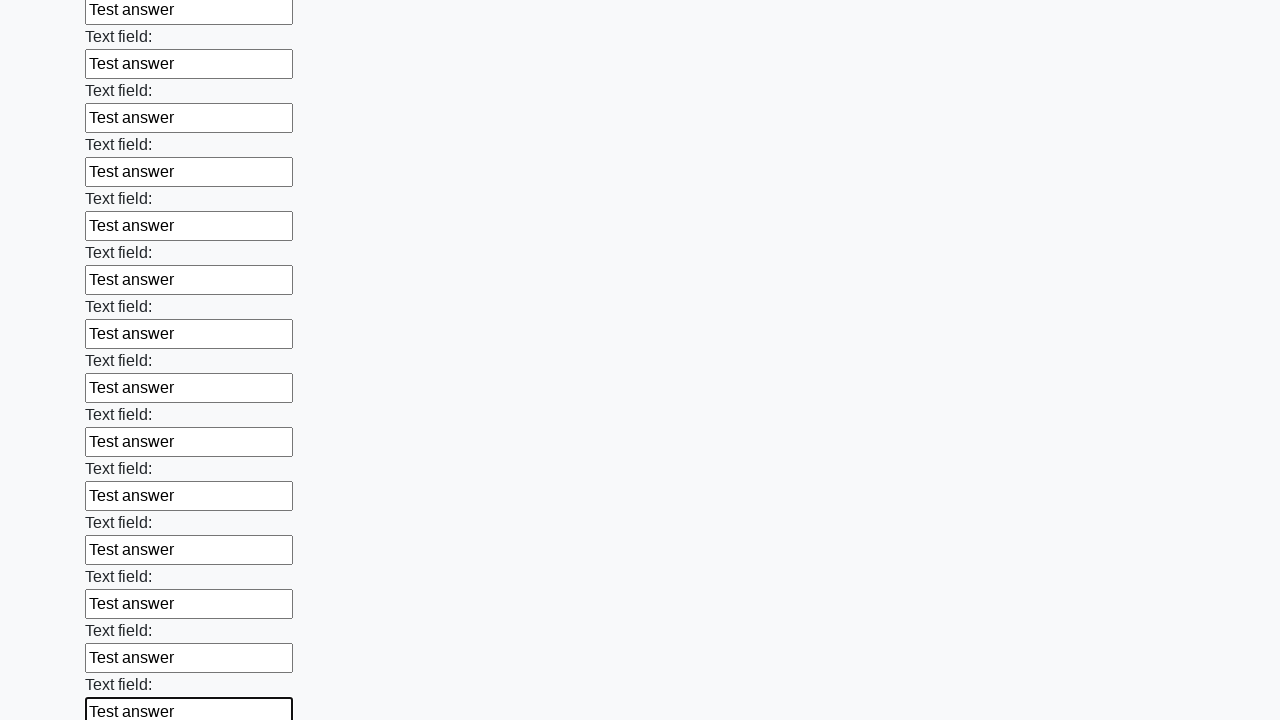

Filled an input field with 'Test answer'
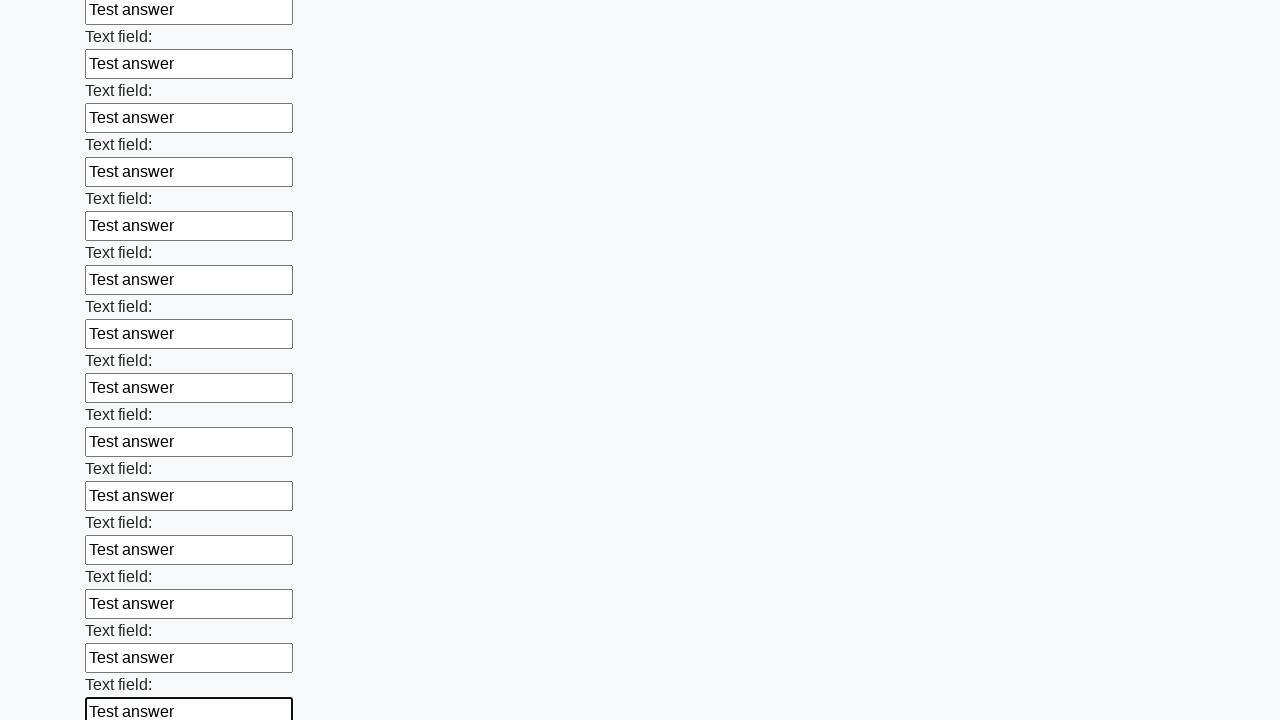

Filled an input field with 'Test answer'
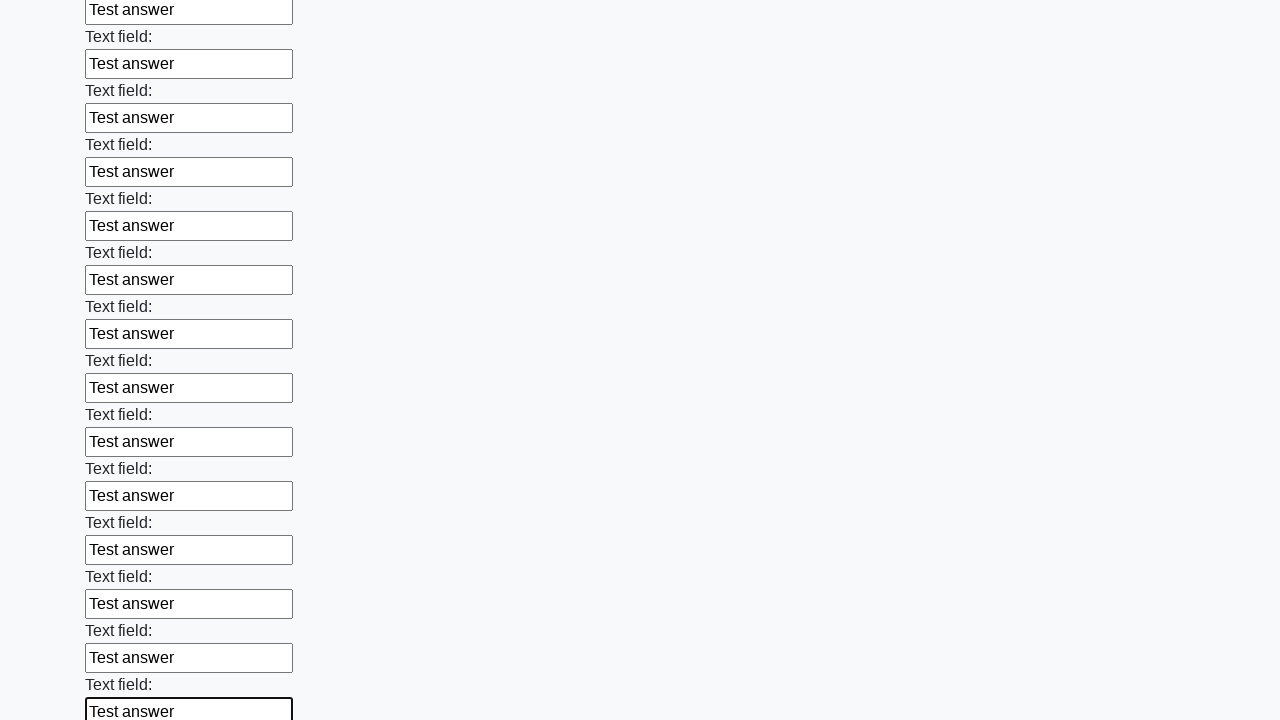

Filled an input field with 'Test answer'
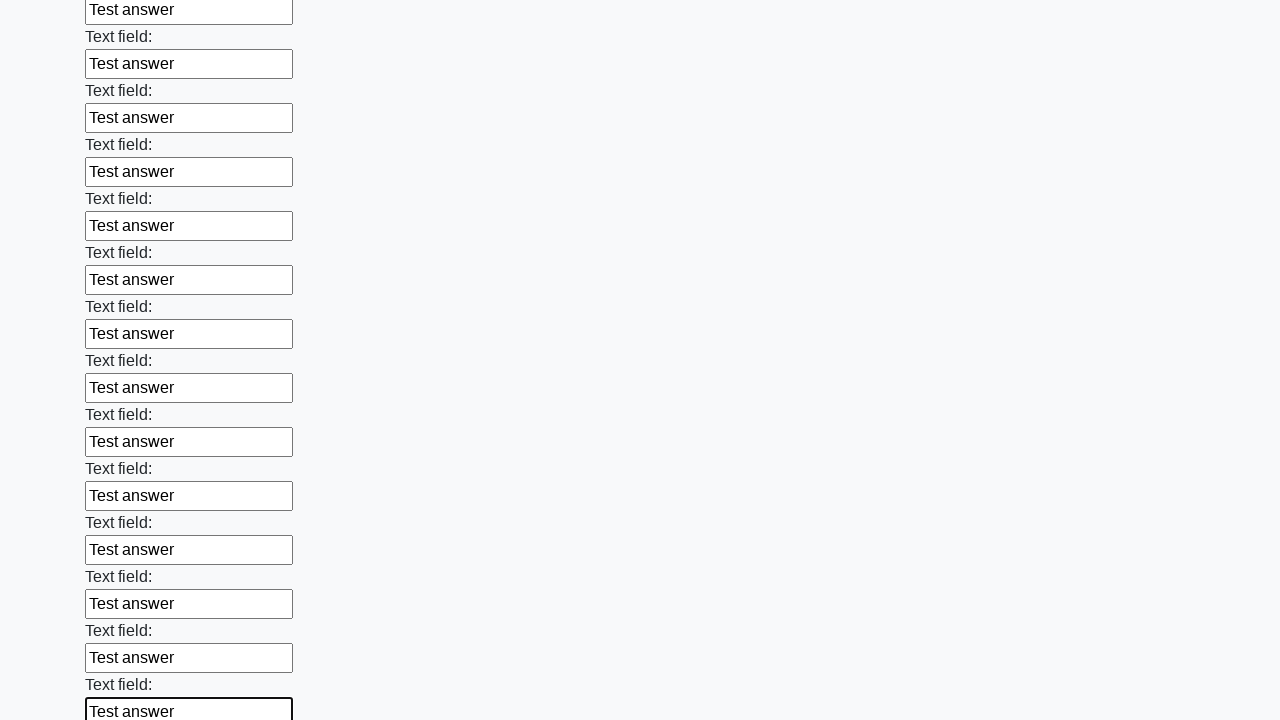

Filled an input field with 'Test answer'
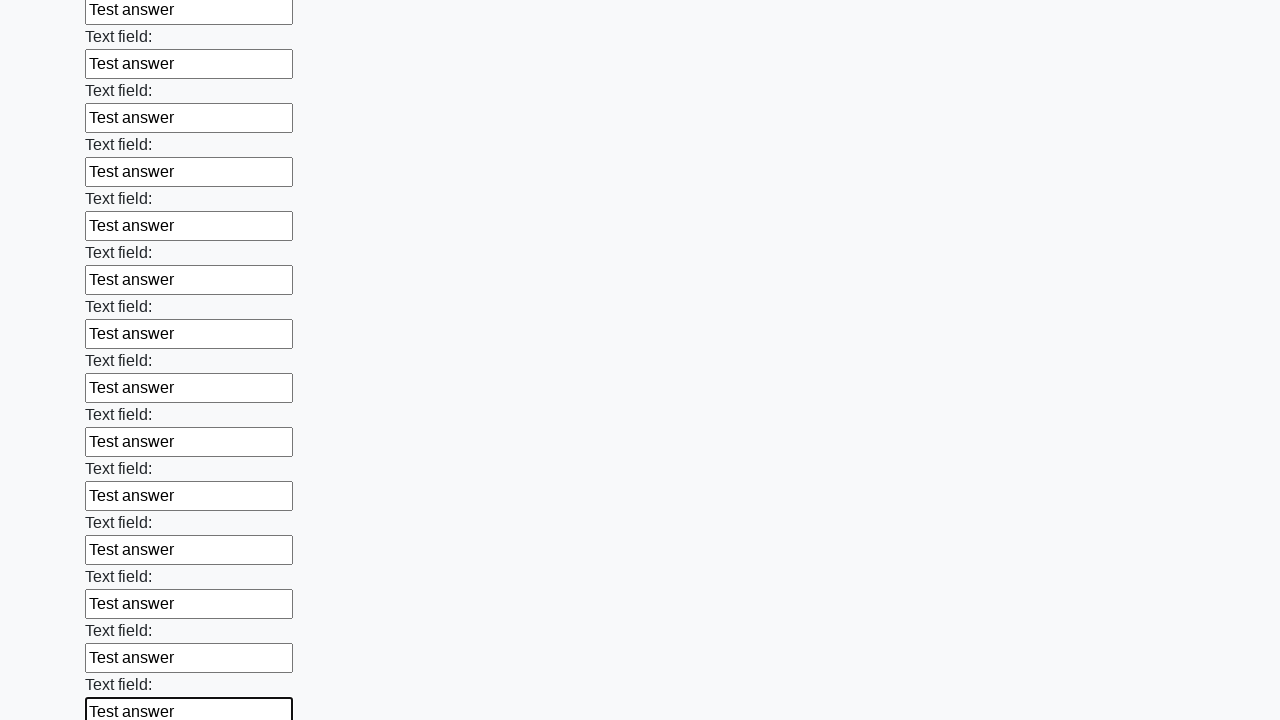

Filled an input field with 'Test answer'
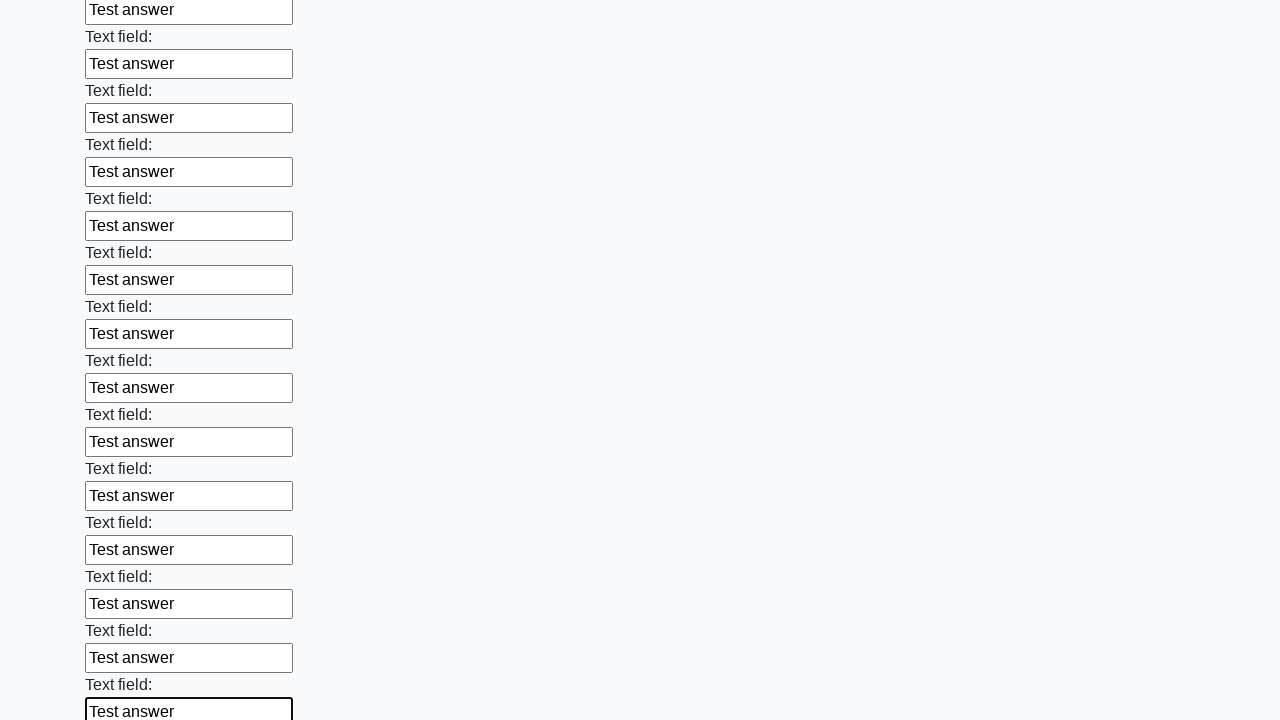

Filled an input field with 'Test answer'
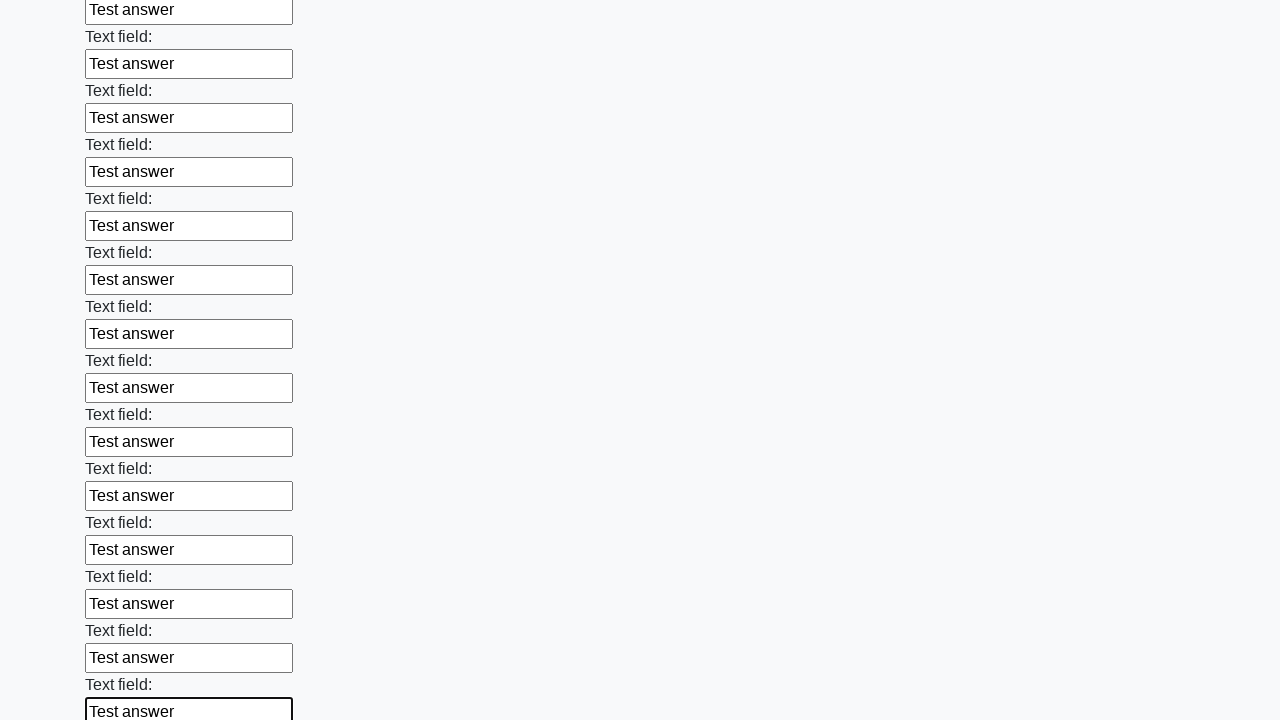

Filled an input field with 'Test answer'
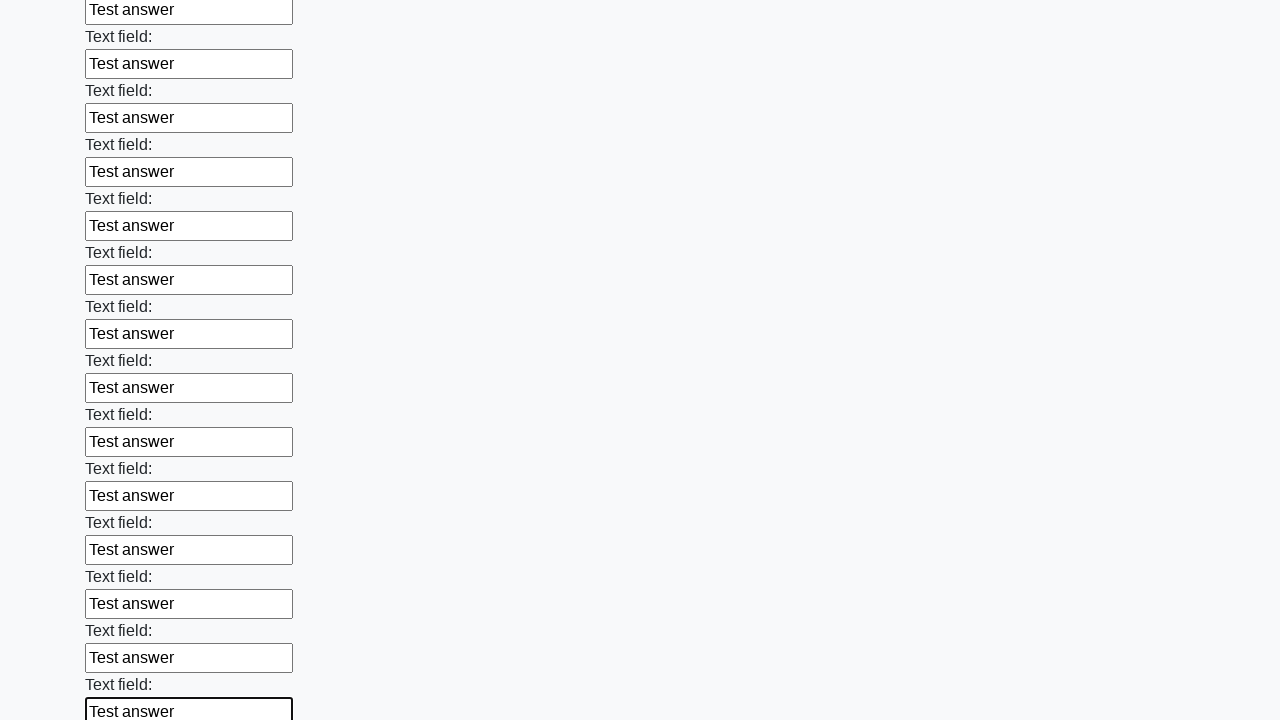

Filled an input field with 'Test answer'
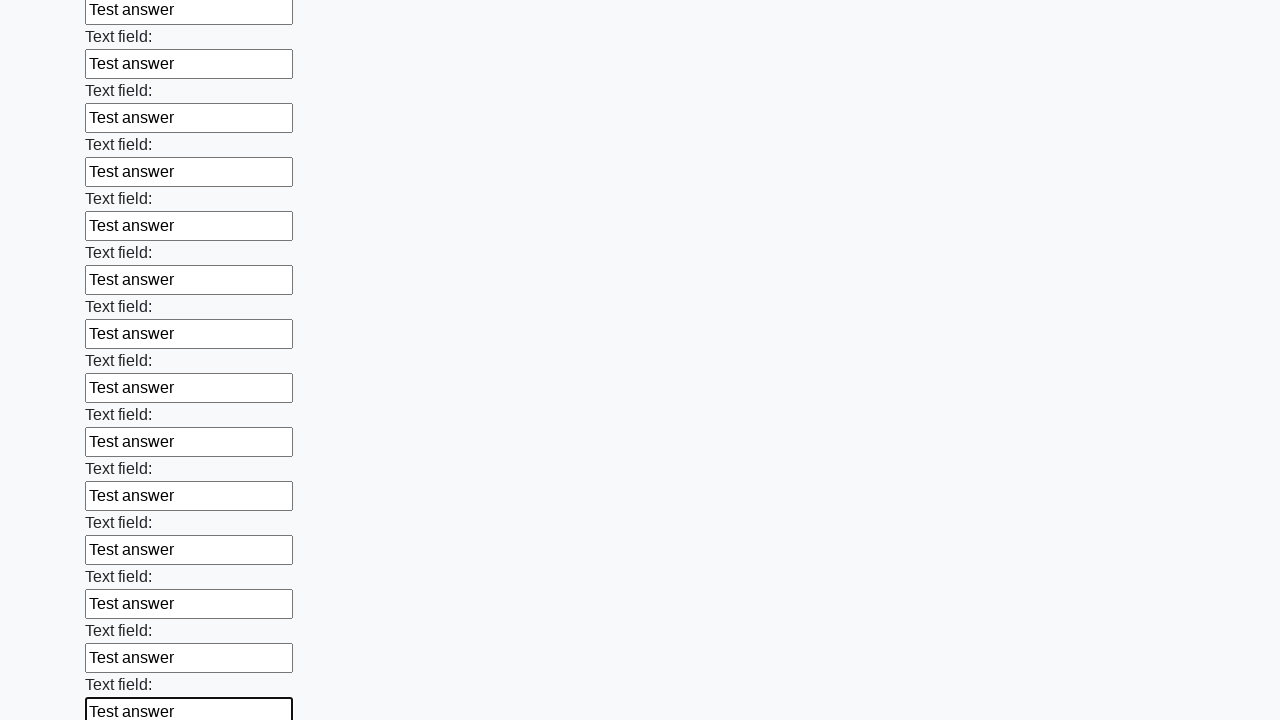

Filled an input field with 'Test answer'
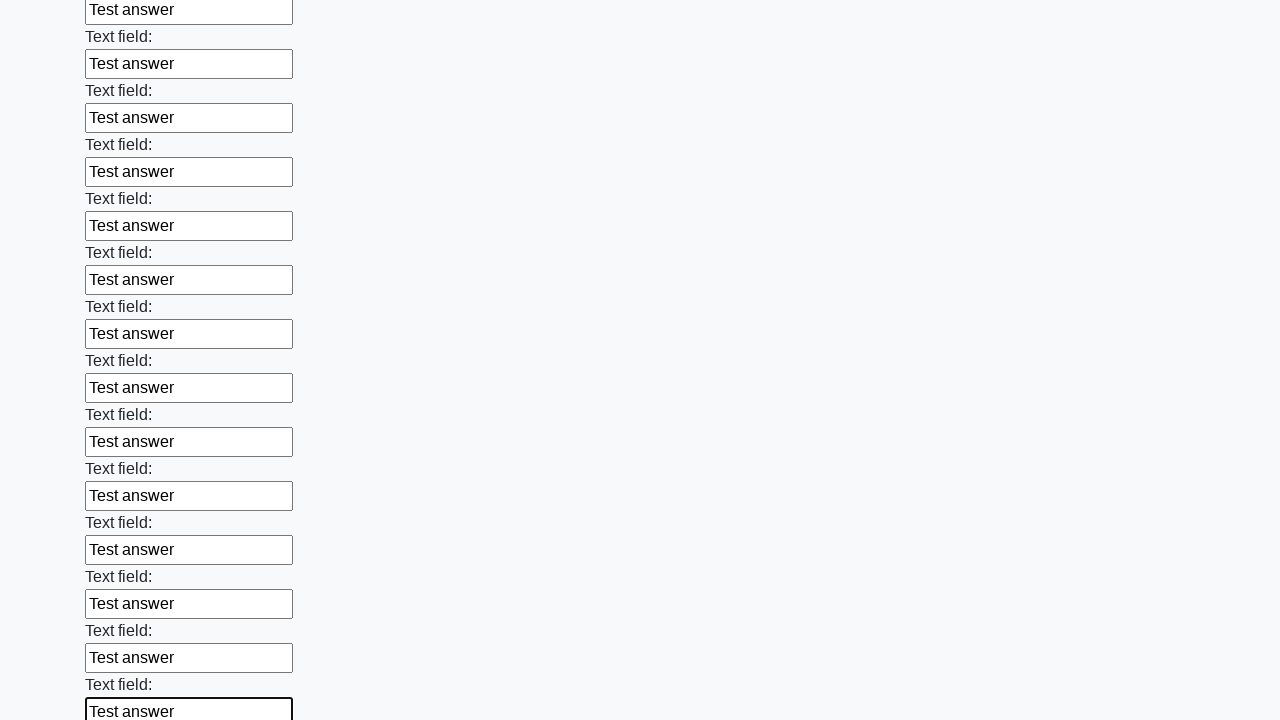

Filled an input field with 'Test answer'
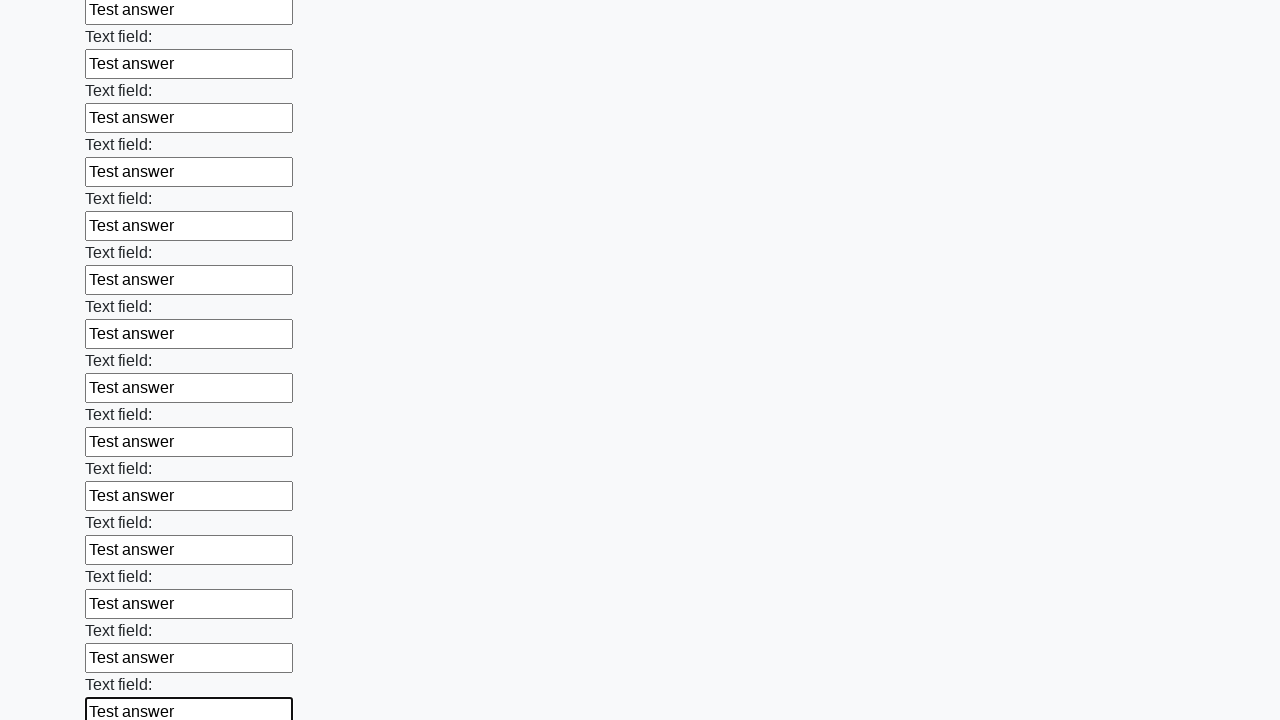

Filled an input field with 'Test answer'
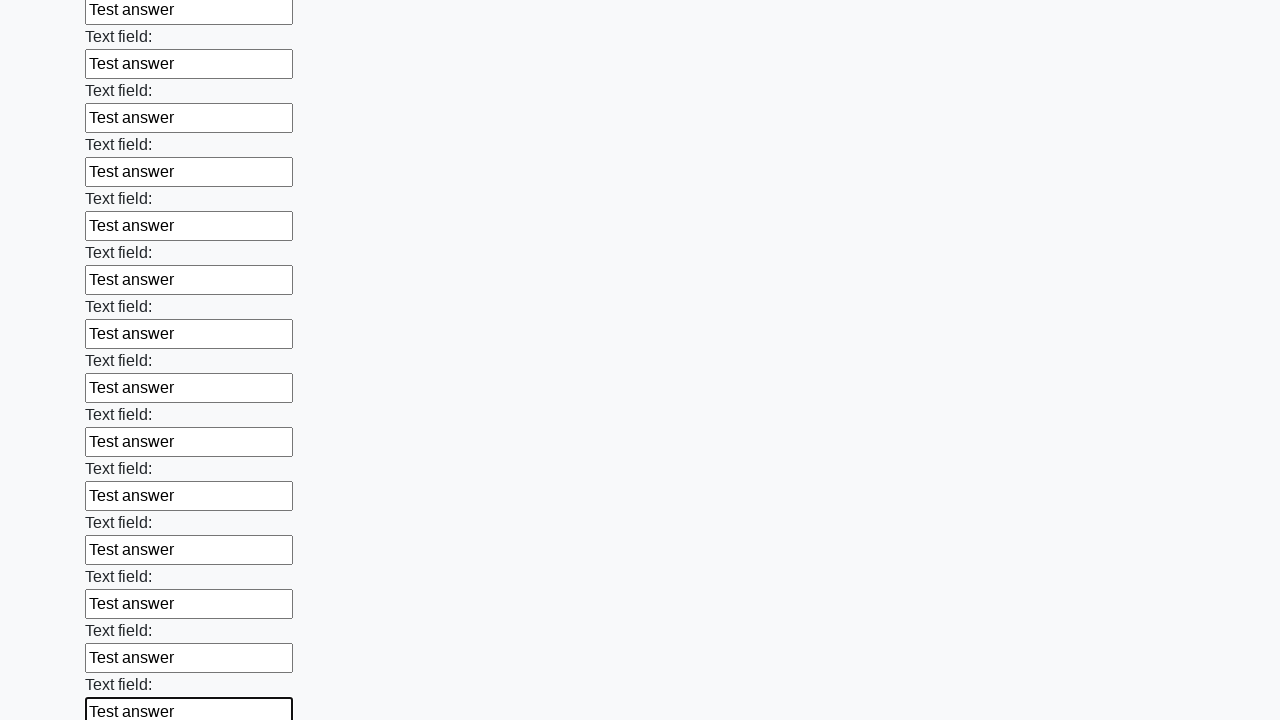

Filled an input field with 'Test answer'
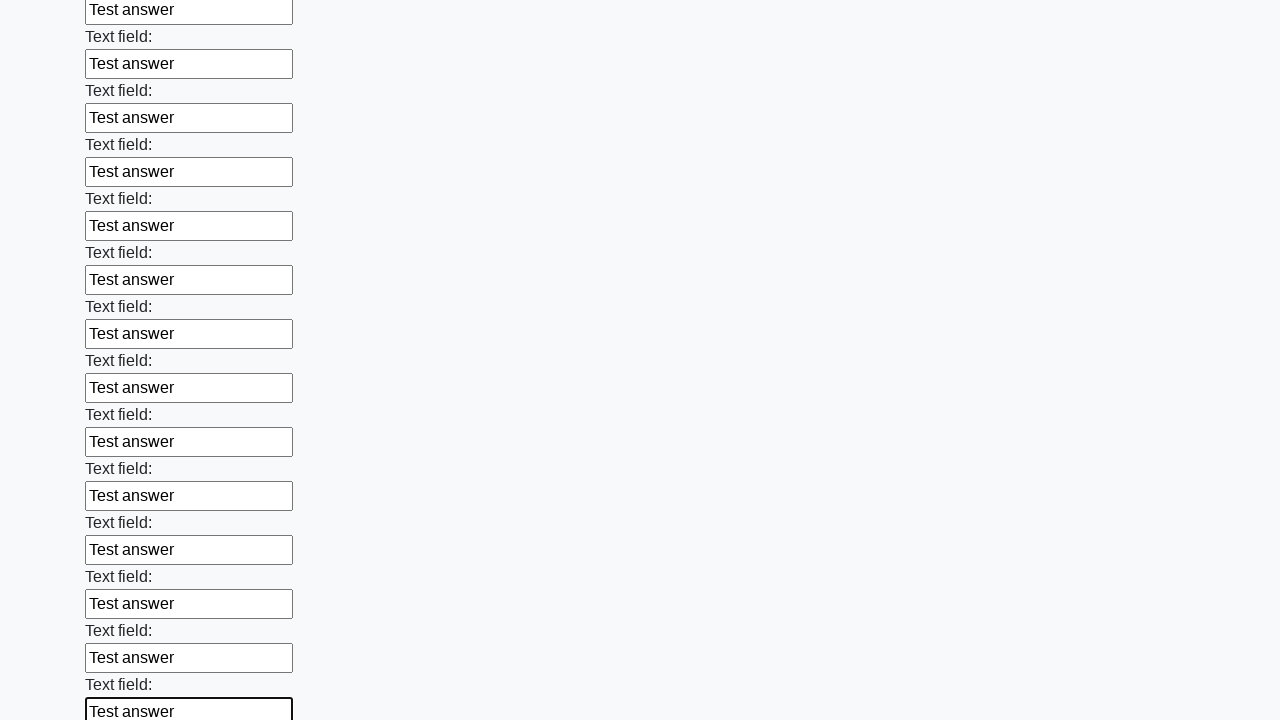

Filled an input field with 'Test answer'
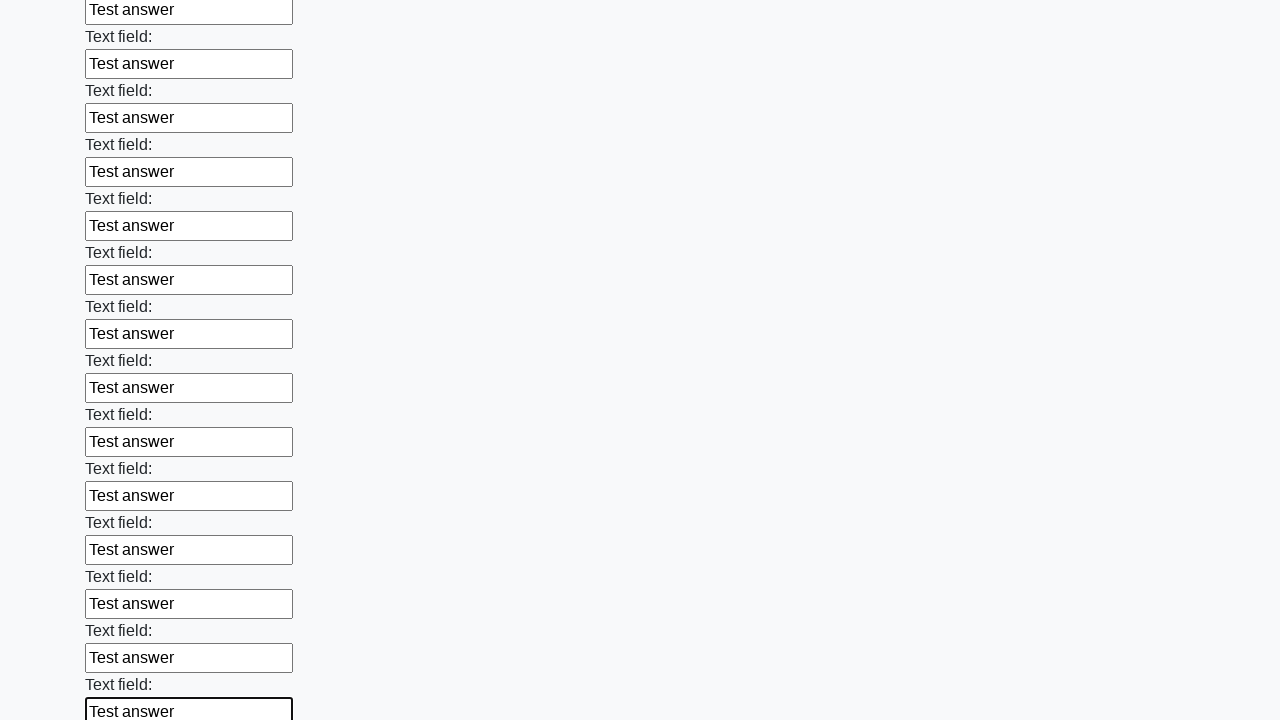

Filled an input field with 'Test answer'
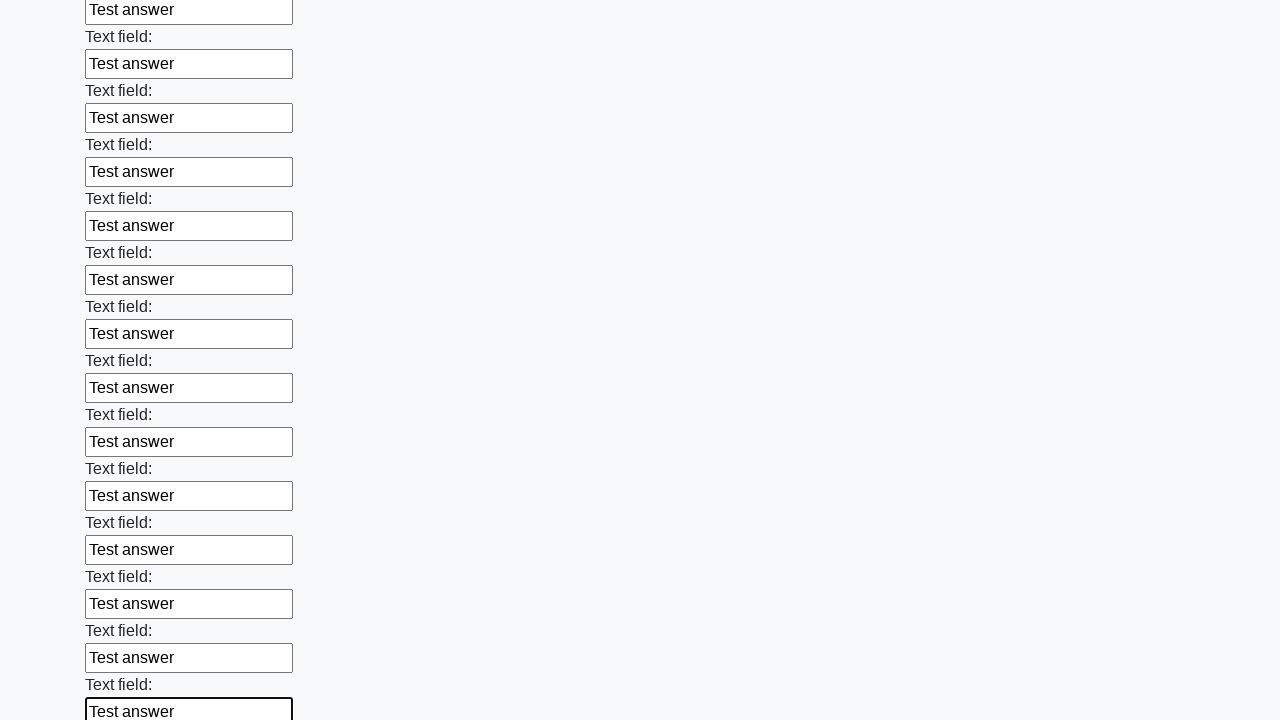

Filled an input field with 'Test answer'
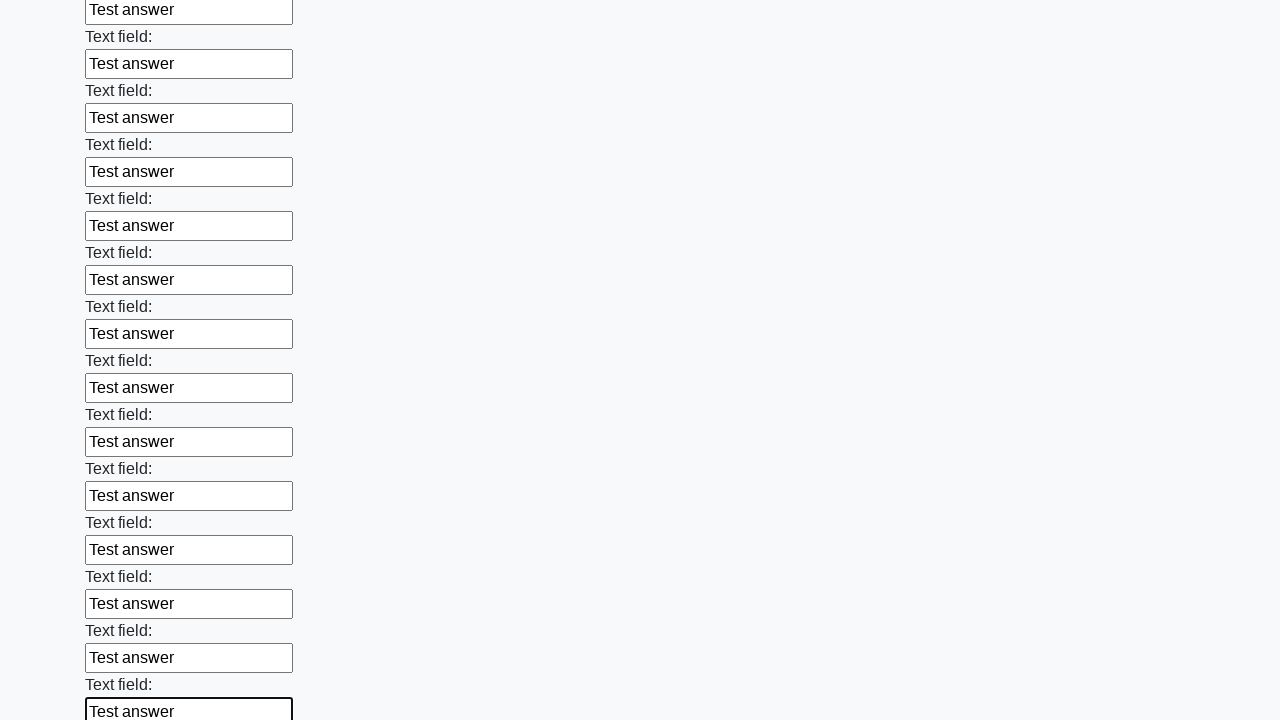

Filled an input field with 'Test answer'
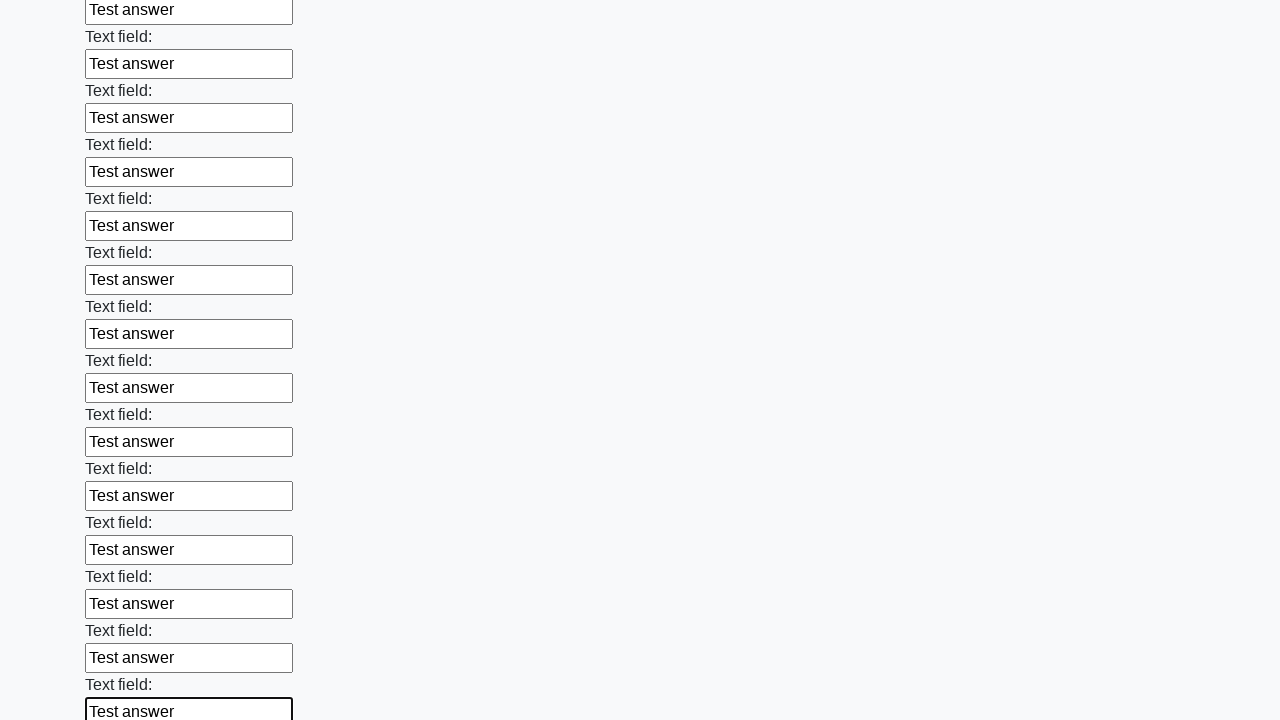

Filled an input field with 'Test answer'
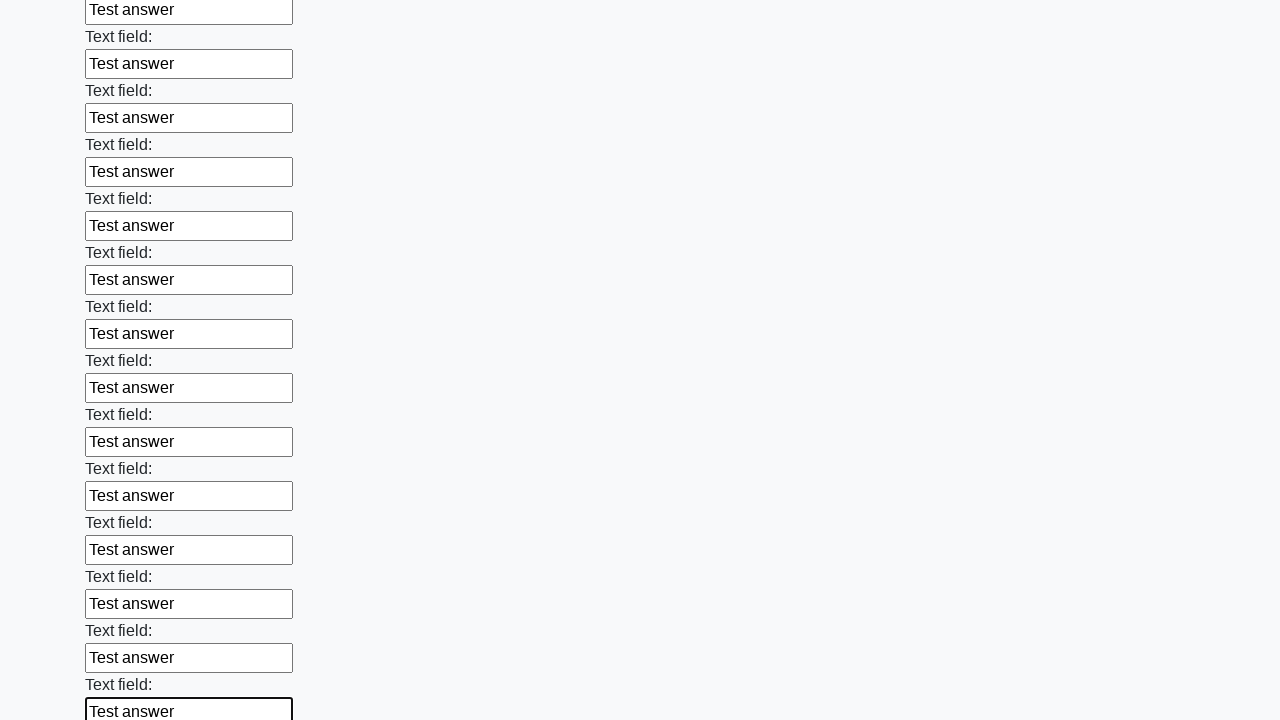

Filled an input field with 'Test answer'
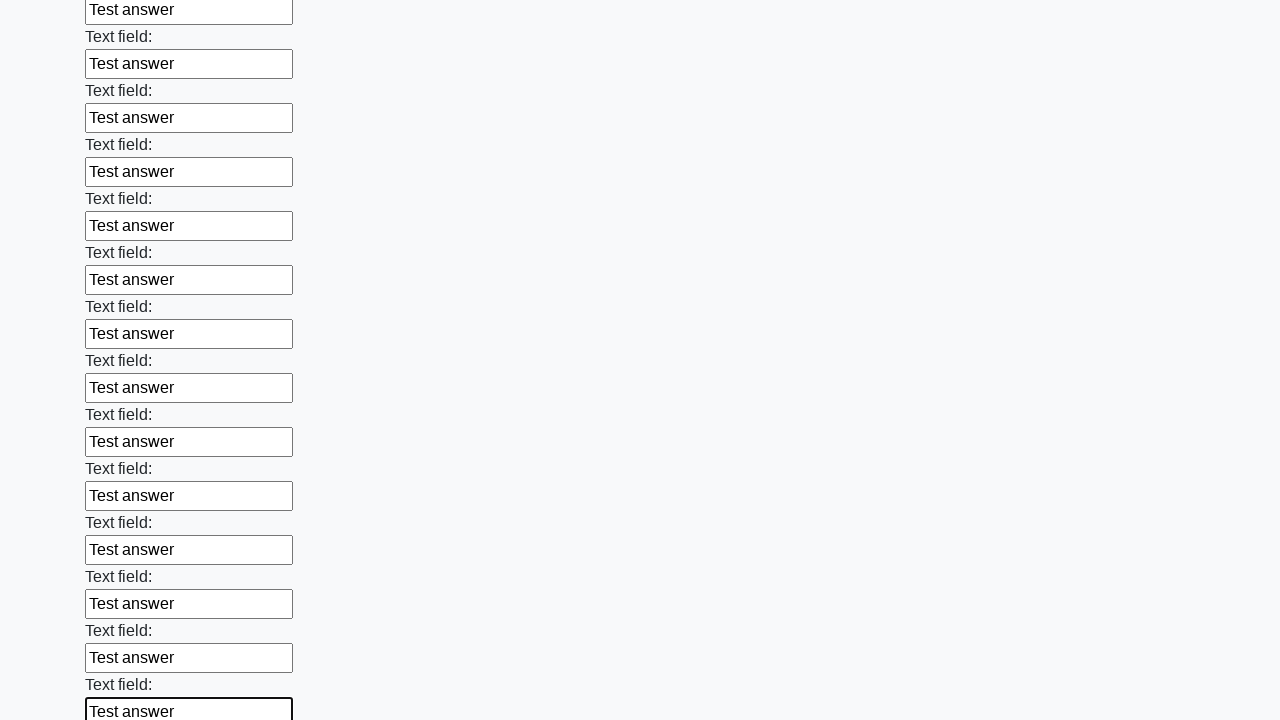

Filled an input field with 'Test answer'
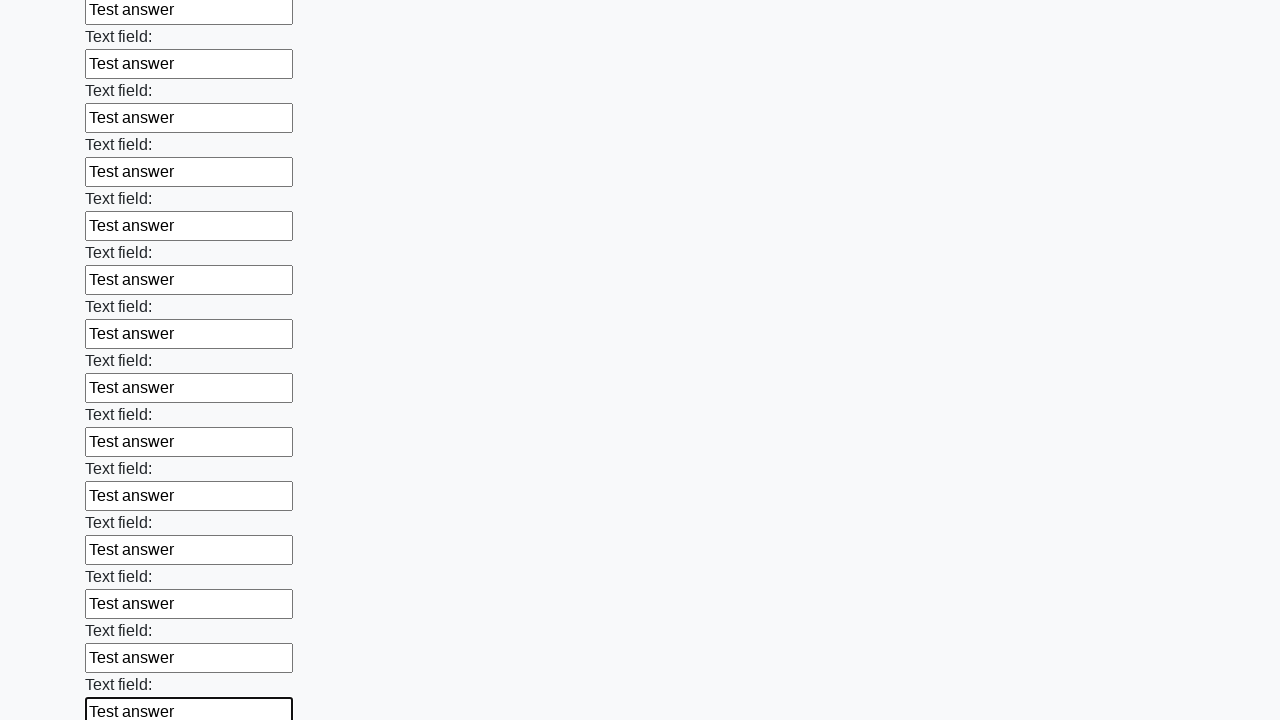

Filled an input field with 'Test answer'
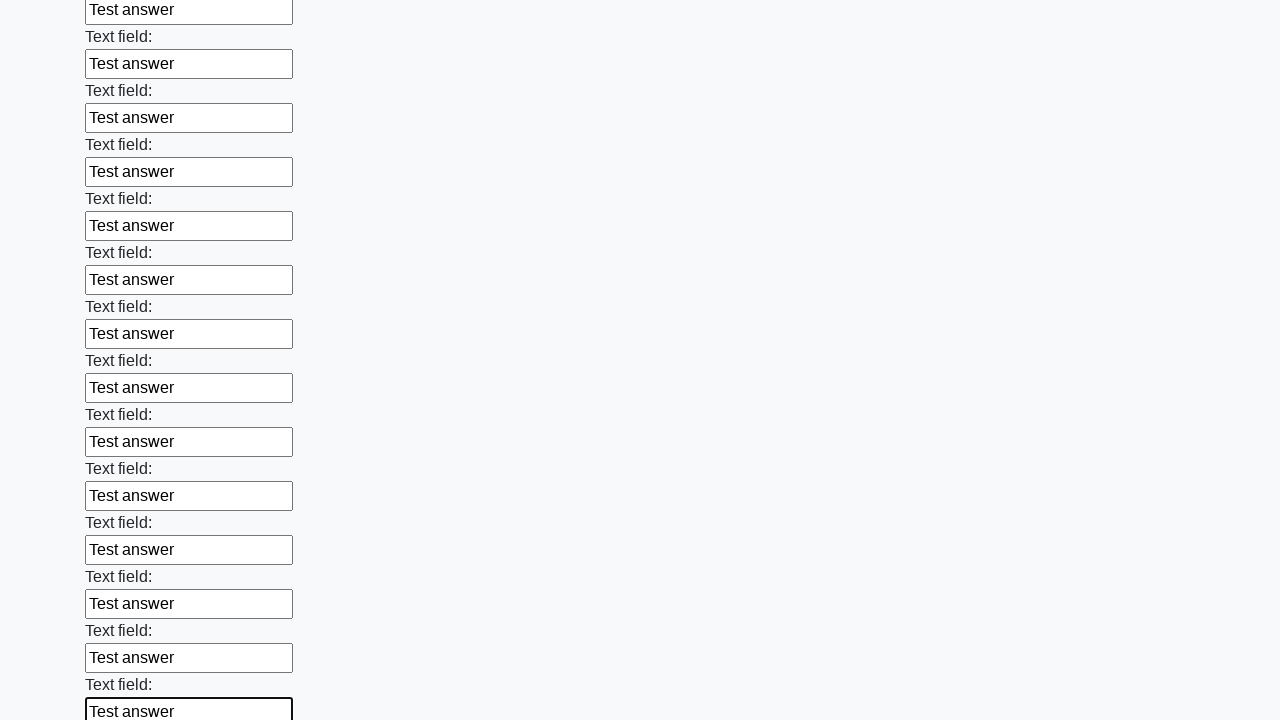

Filled an input field with 'Test answer'
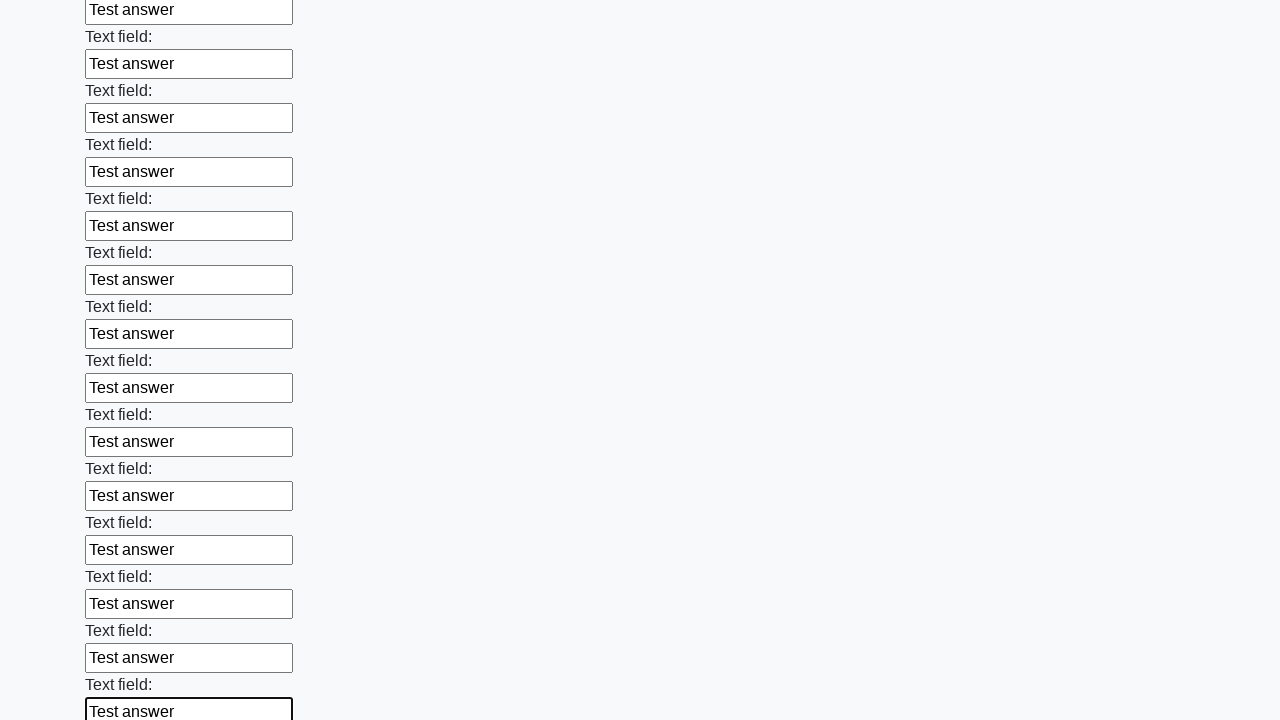

Filled an input field with 'Test answer'
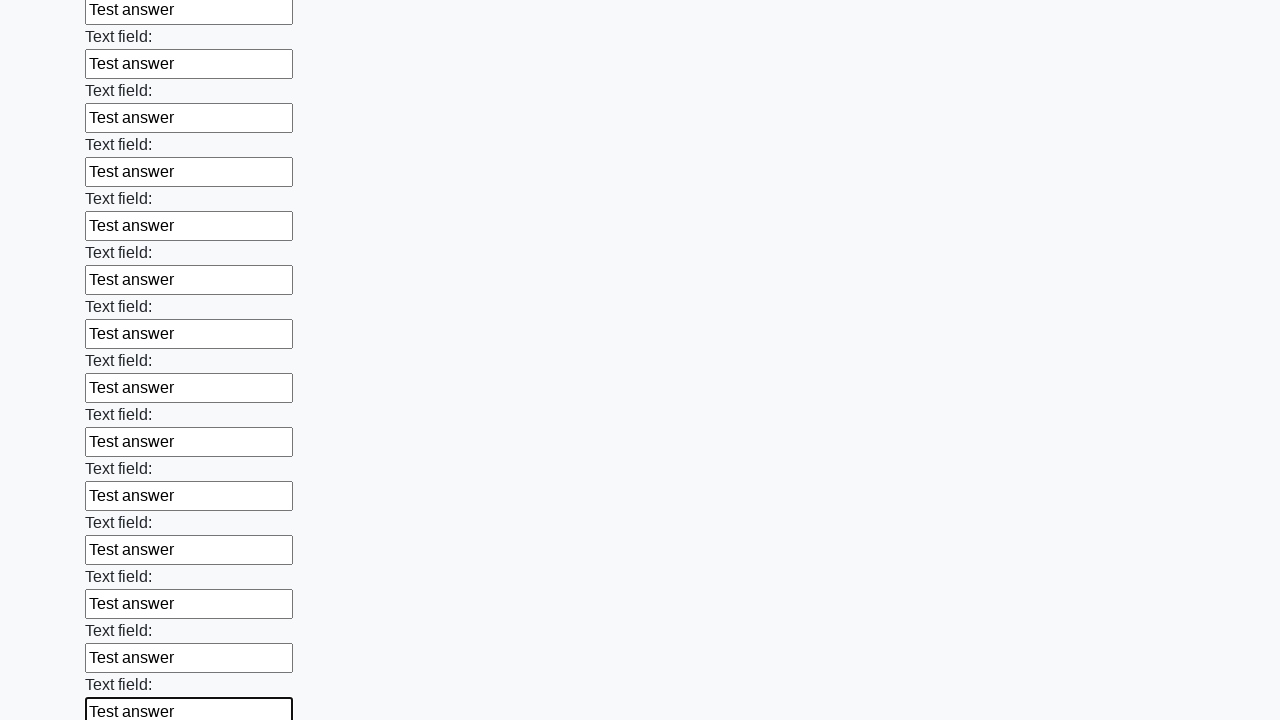

Filled an input field with 'Test answer'
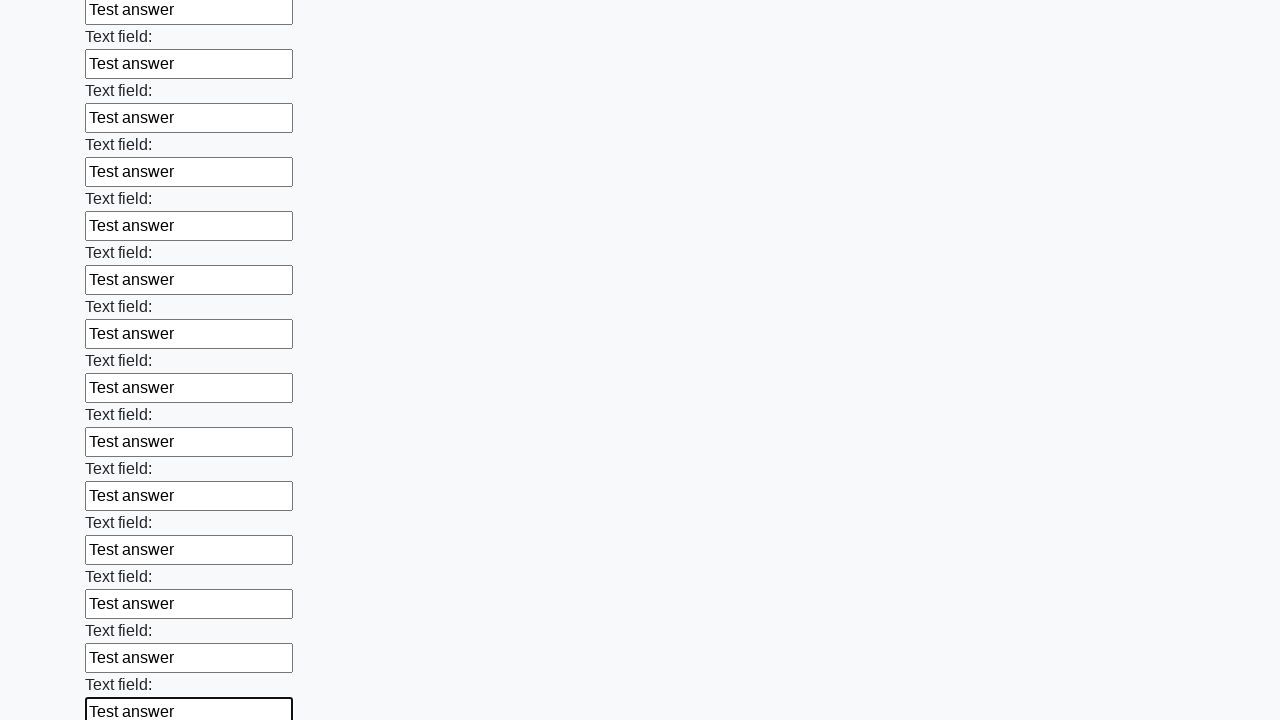

Filled an input field with 'Test answer'
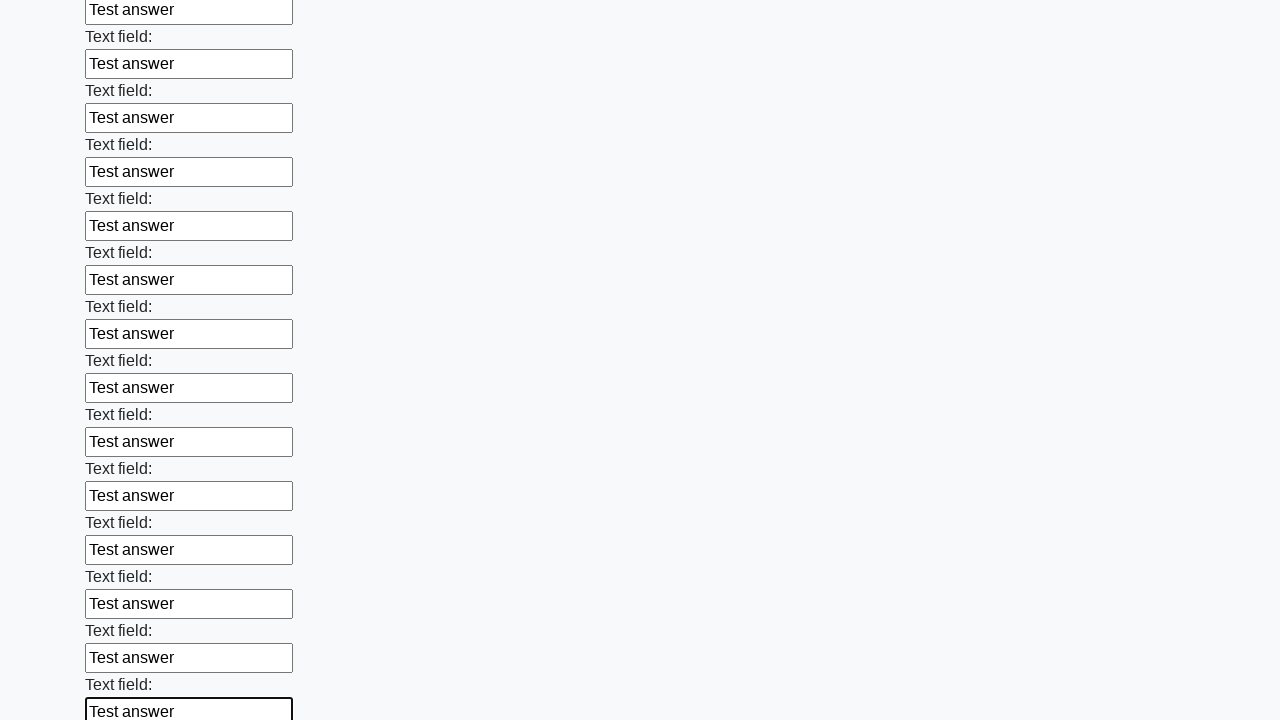

Filled an input field with 'Test answer'
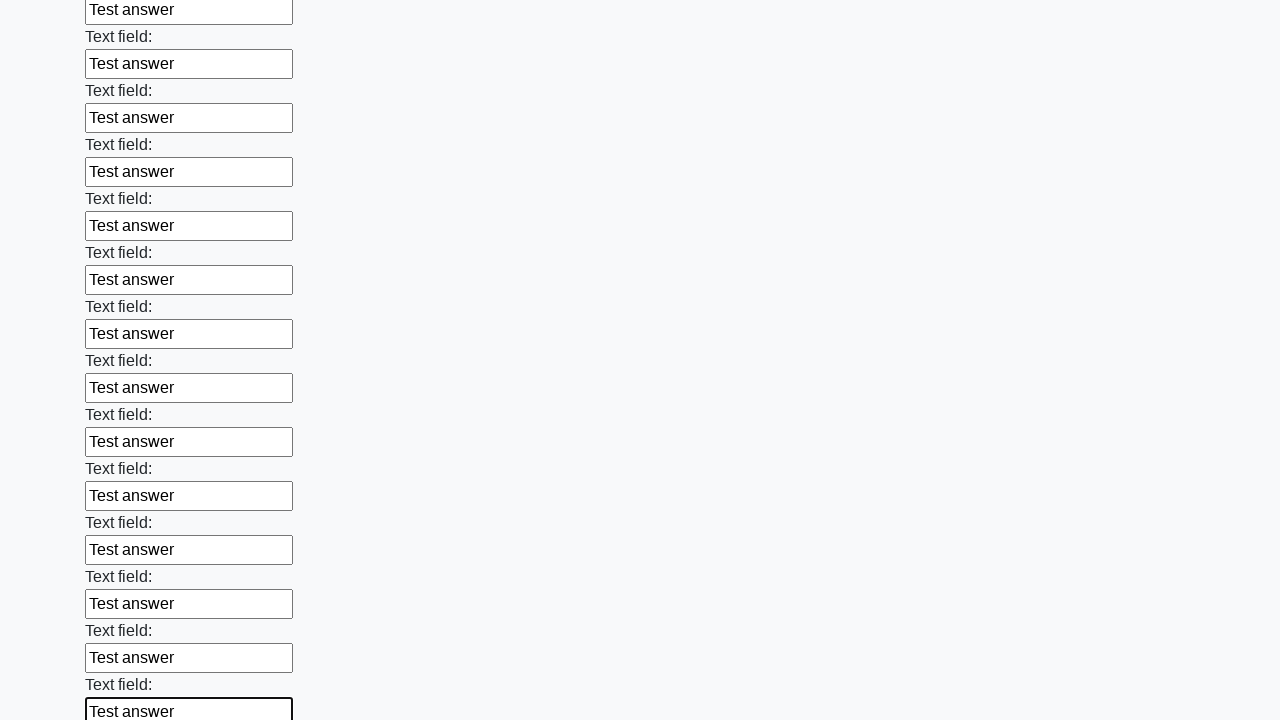

Filled an input field with 'Test answer'
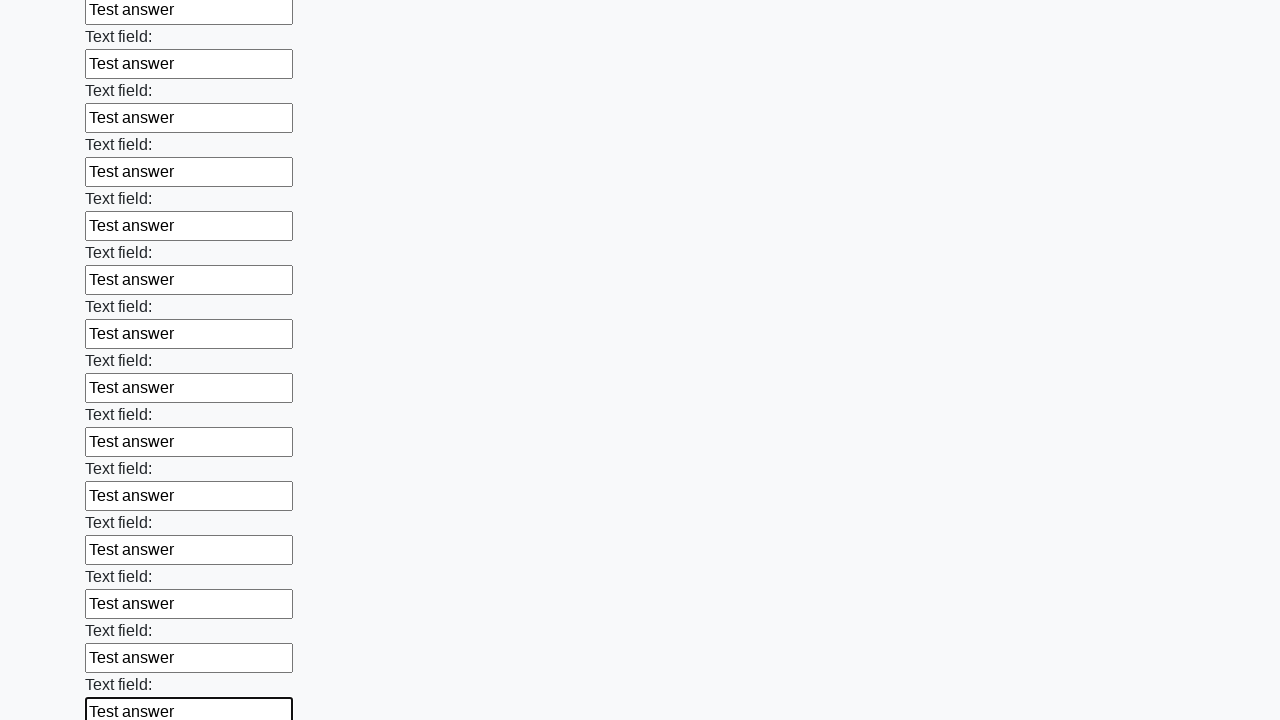

Filled an input field with 'Test answer'
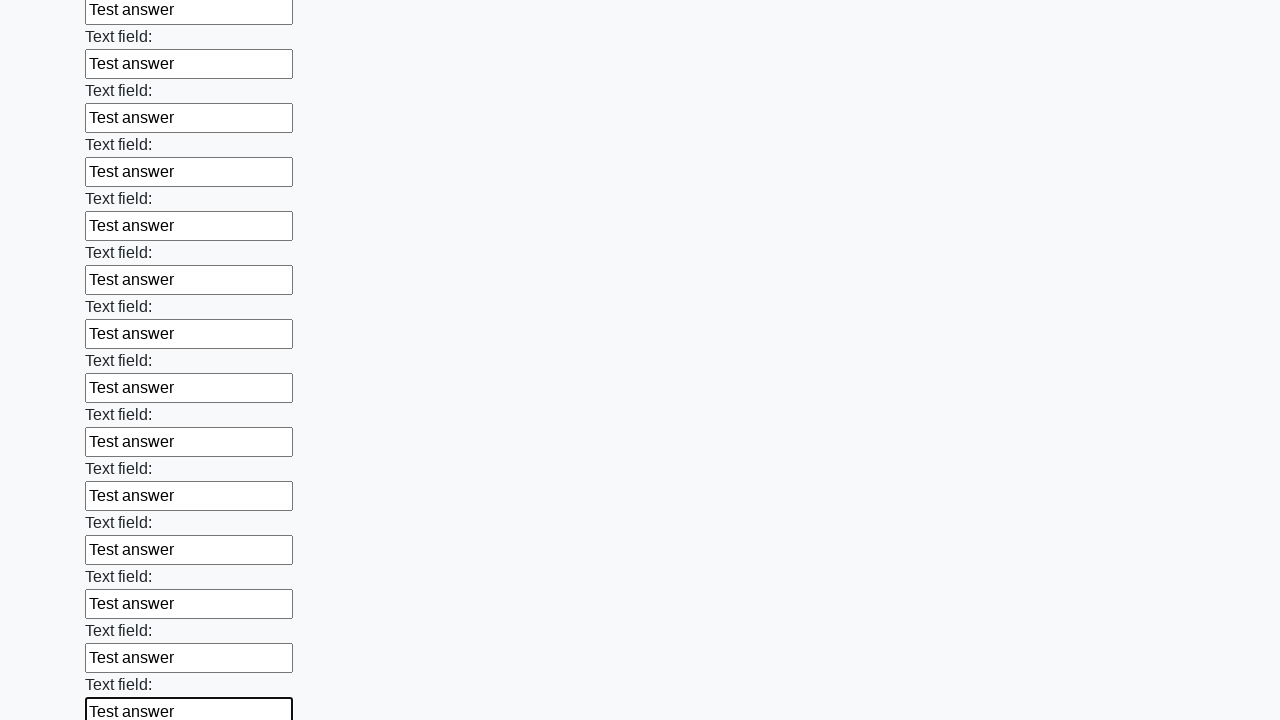

Filled an input field with 'Test answer'
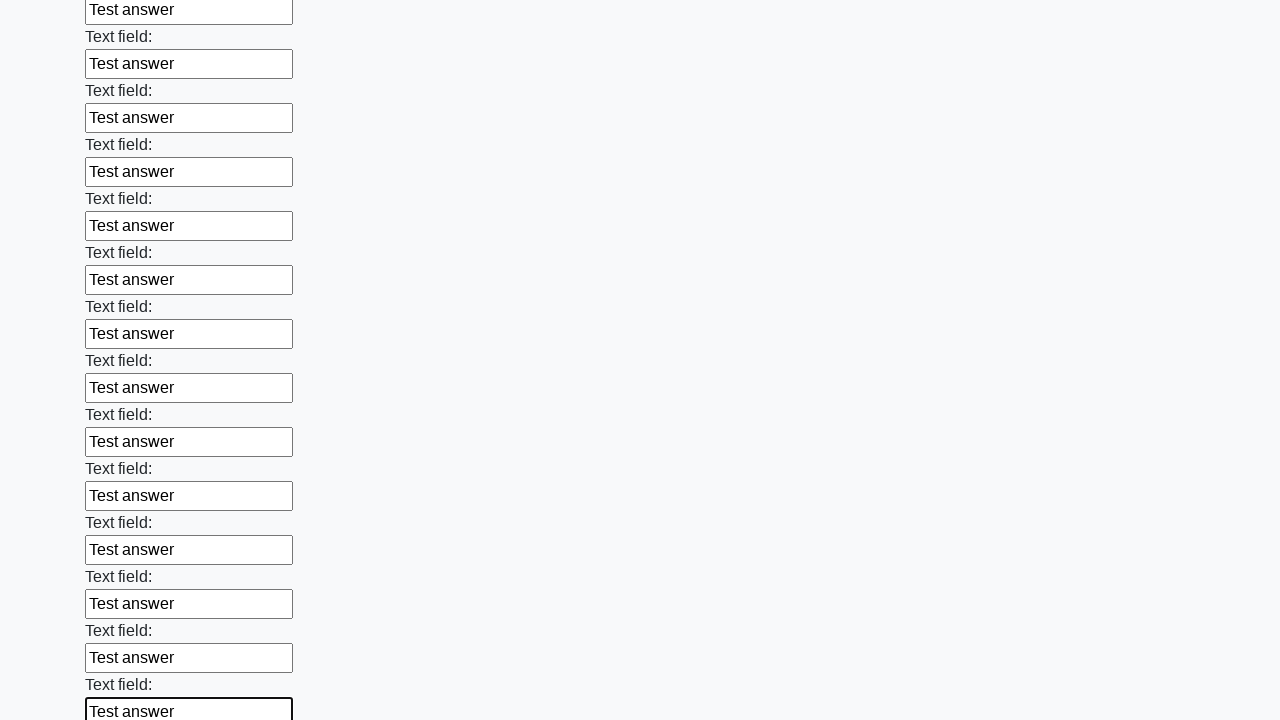

Filled an input field with 'Test answer'
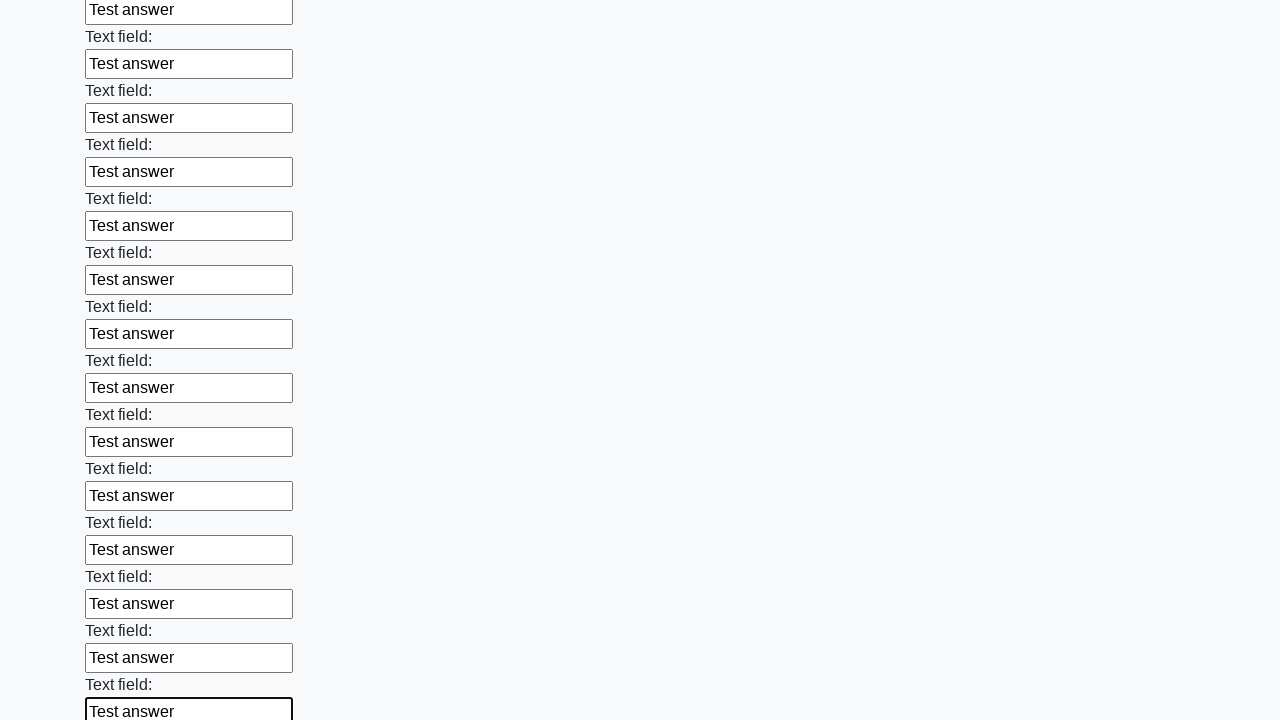

Filled an input field with 'Test answer'
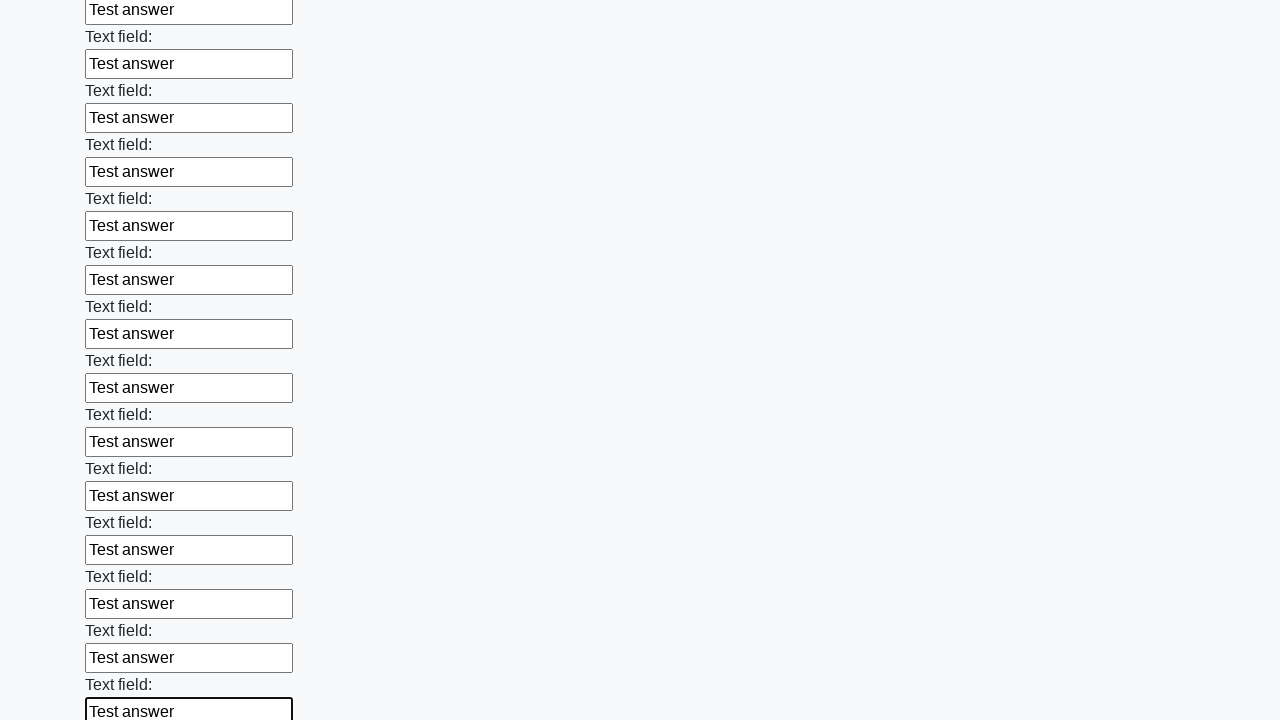

Filled an input field with 'Test answer'
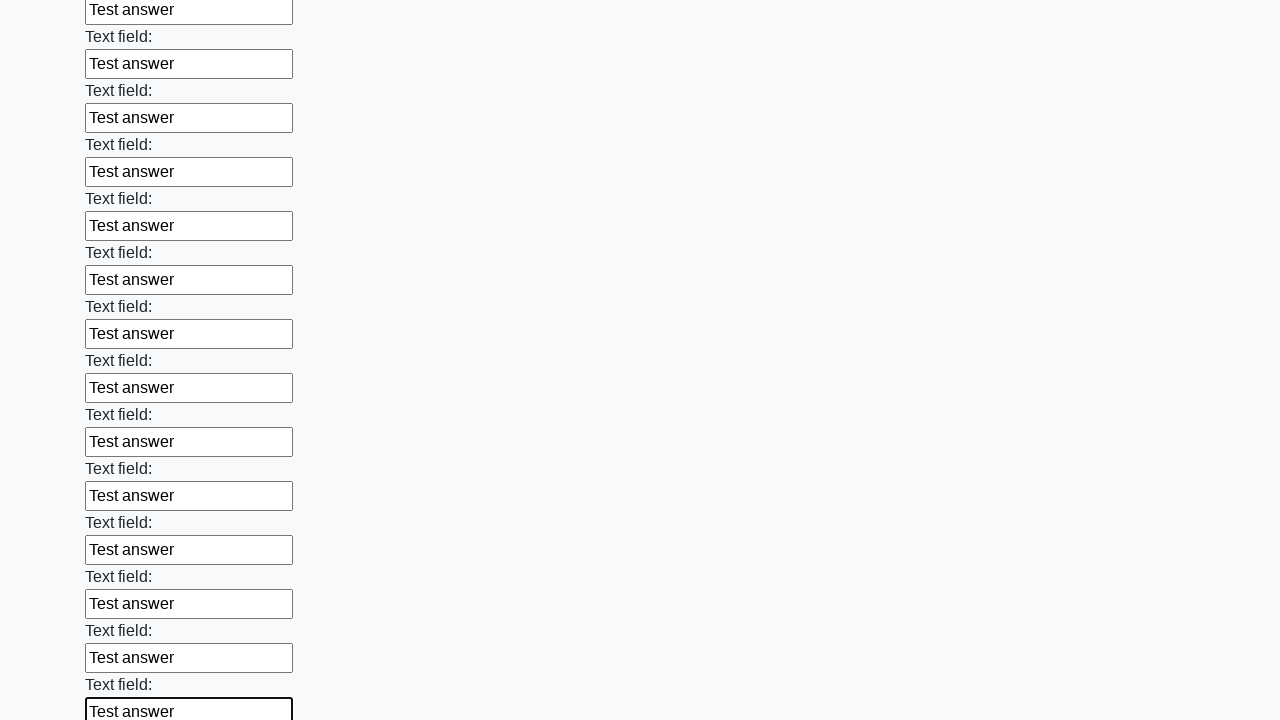

Filled an input field with 'Test answer'
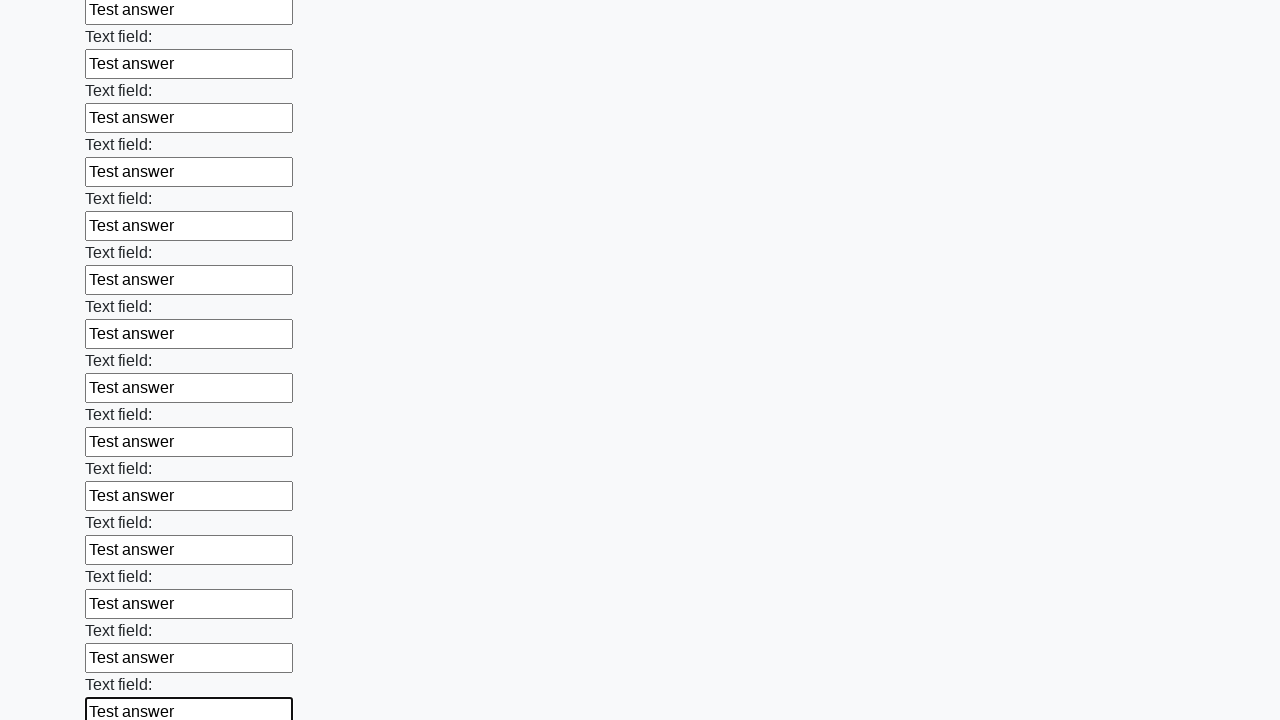

Filled an input field with 'Test answer'
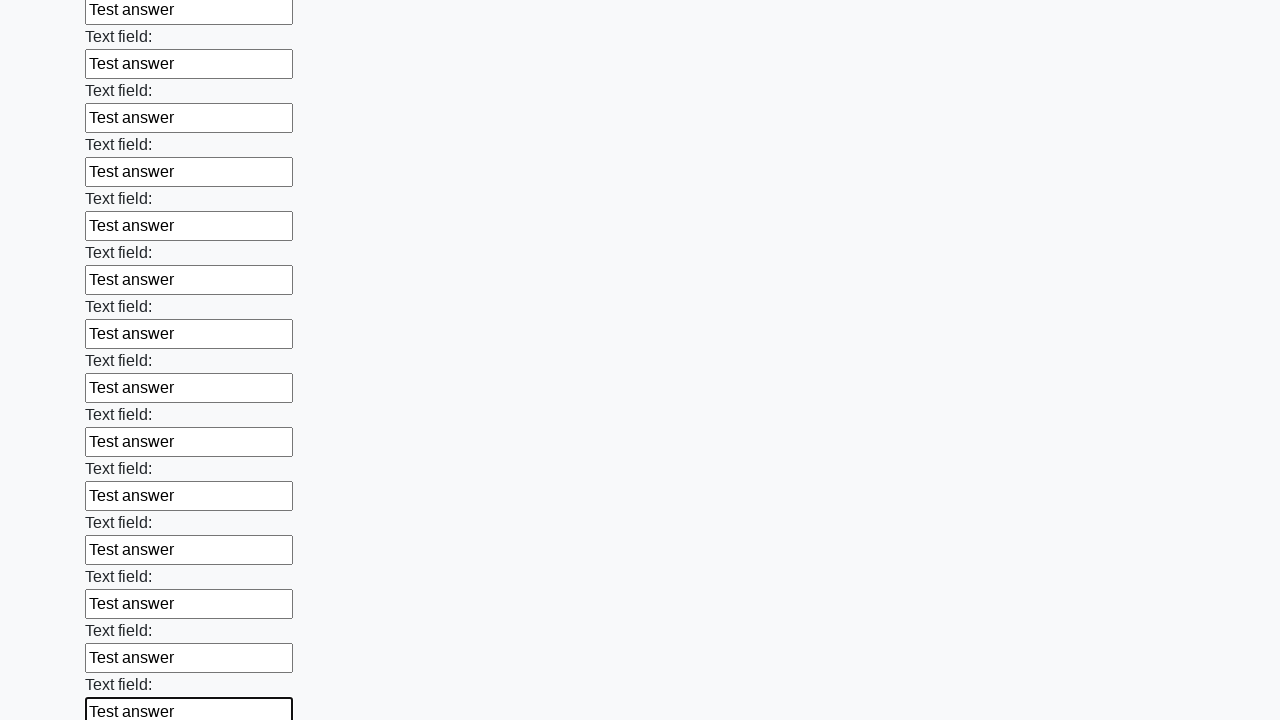

Filled an input field with 'Test answer'
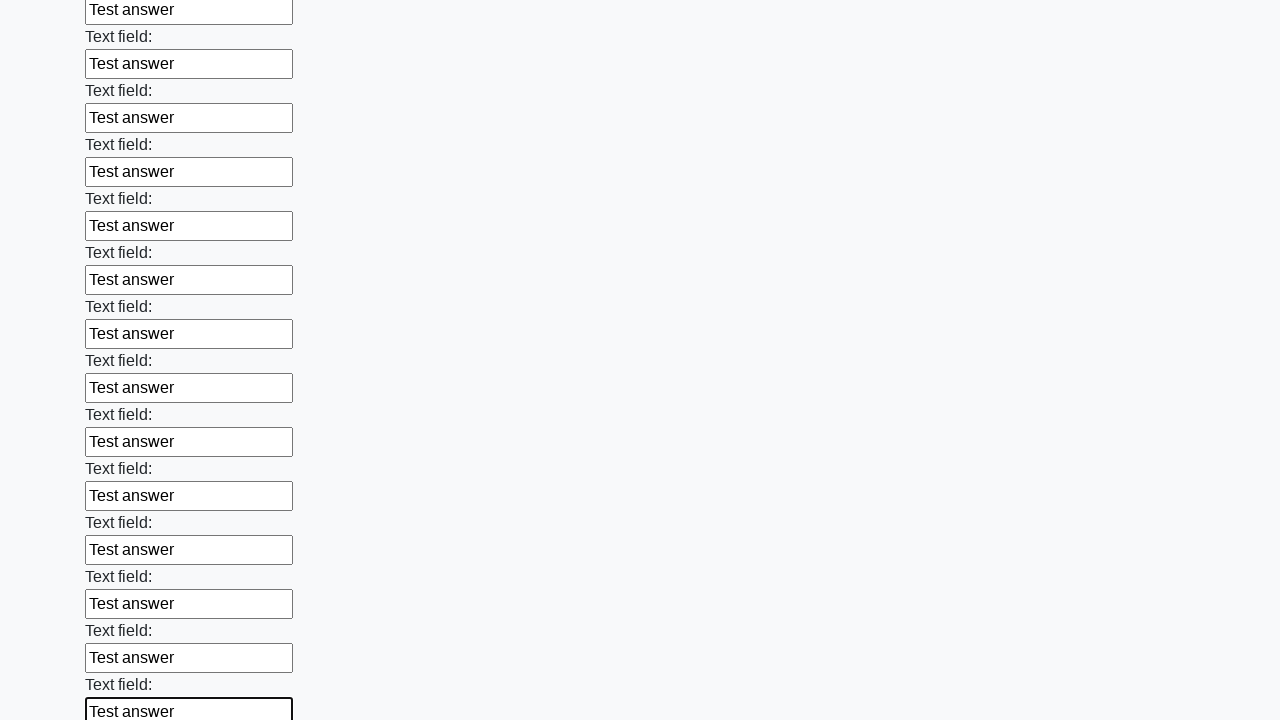

Filled an input field with 'Test answer'
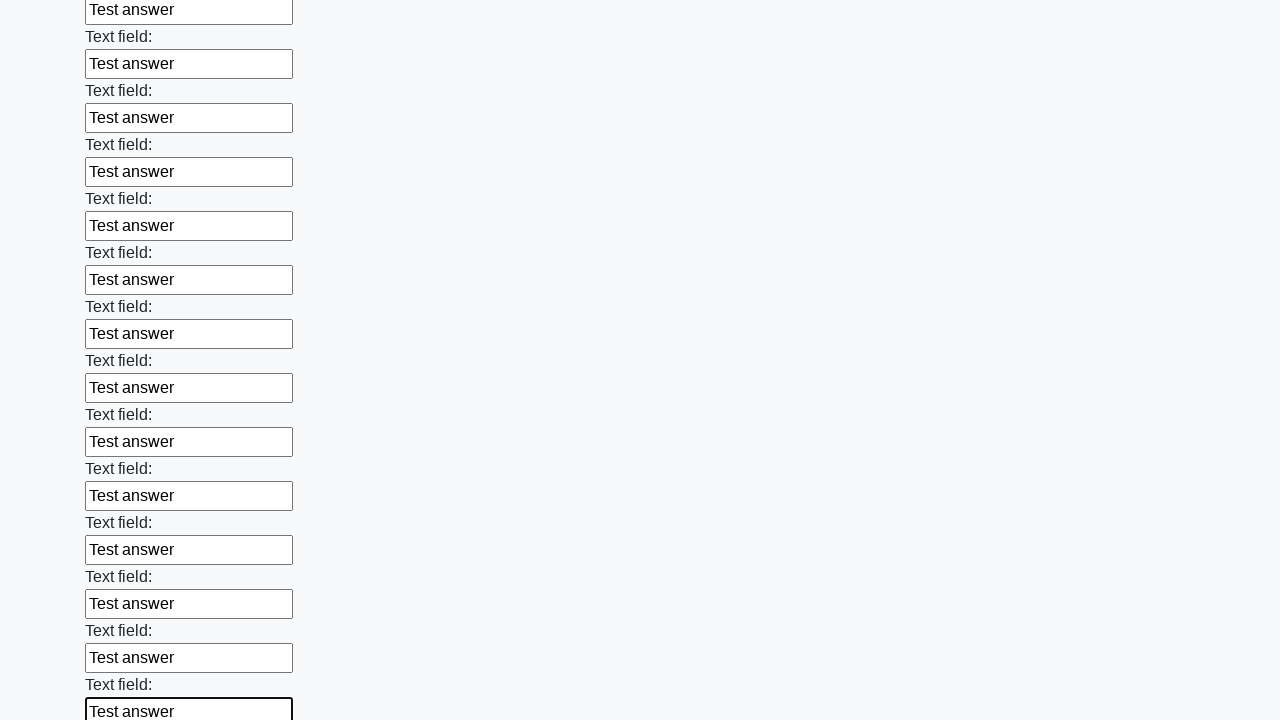

Filled an input field with 'Test answer'
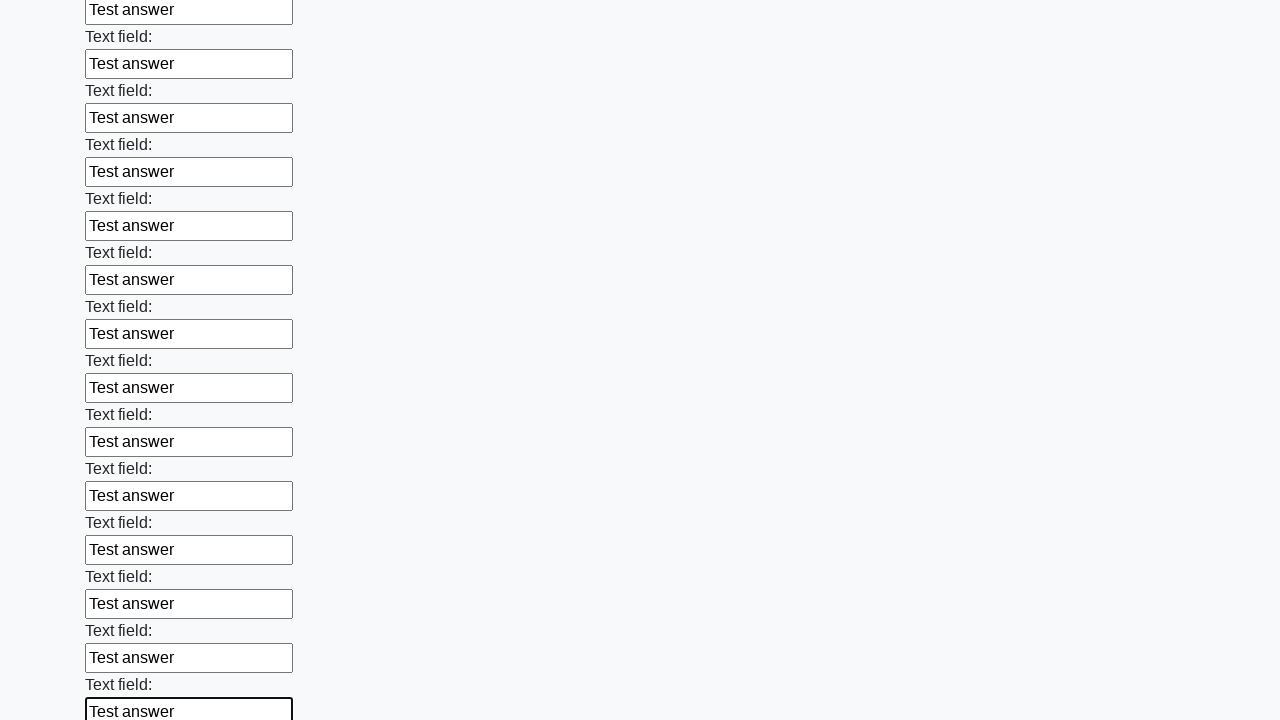

Filled an input field with 'Test answer'
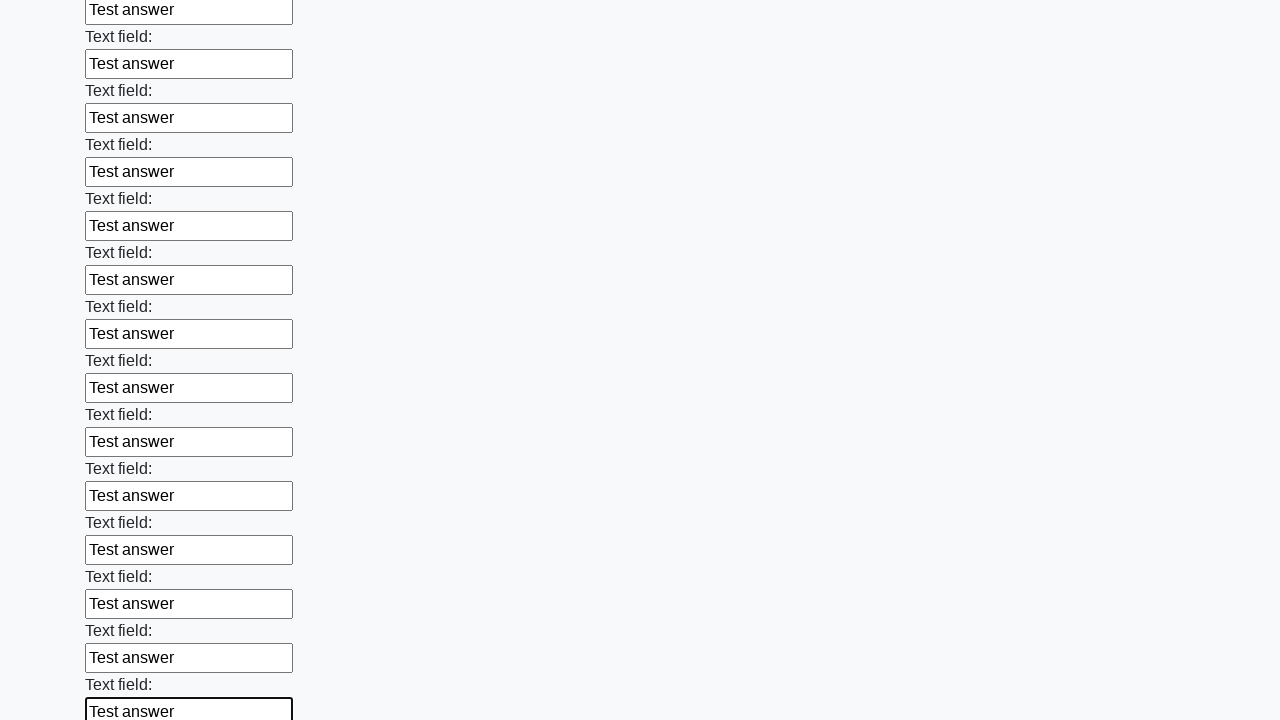

Filled an input field with 'Test answer'
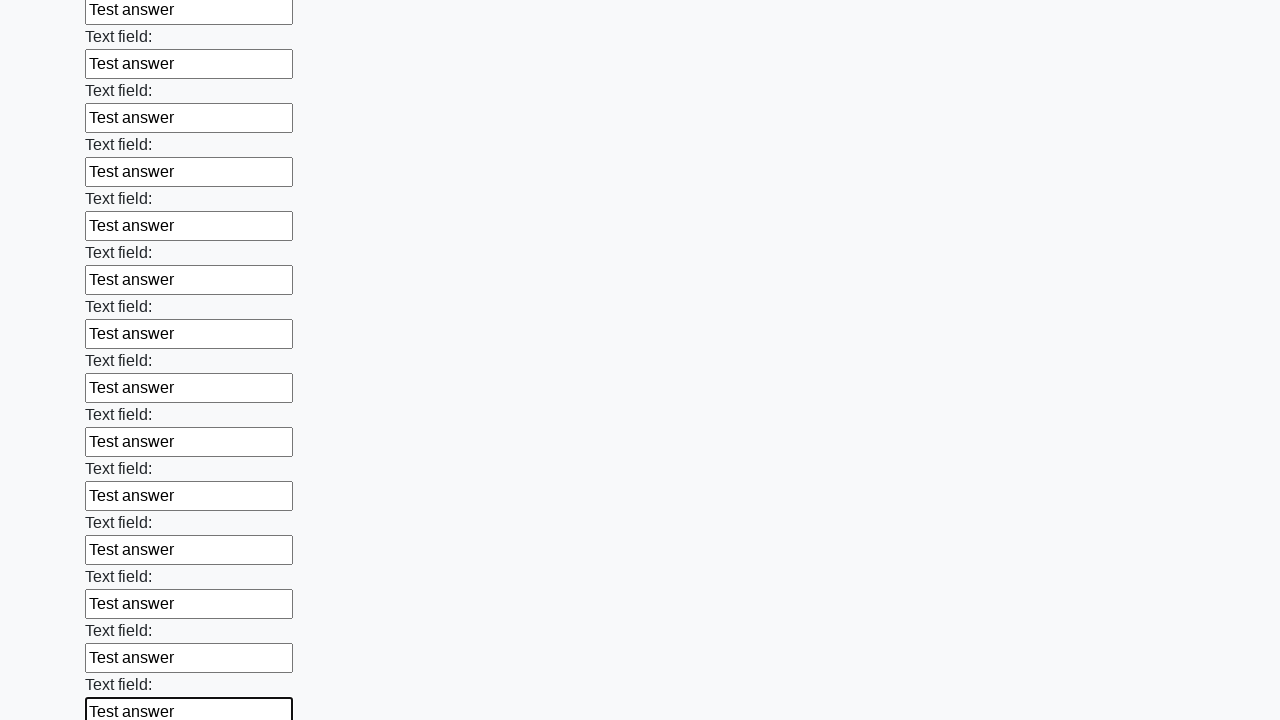

Filled an input field with 'Test answer'
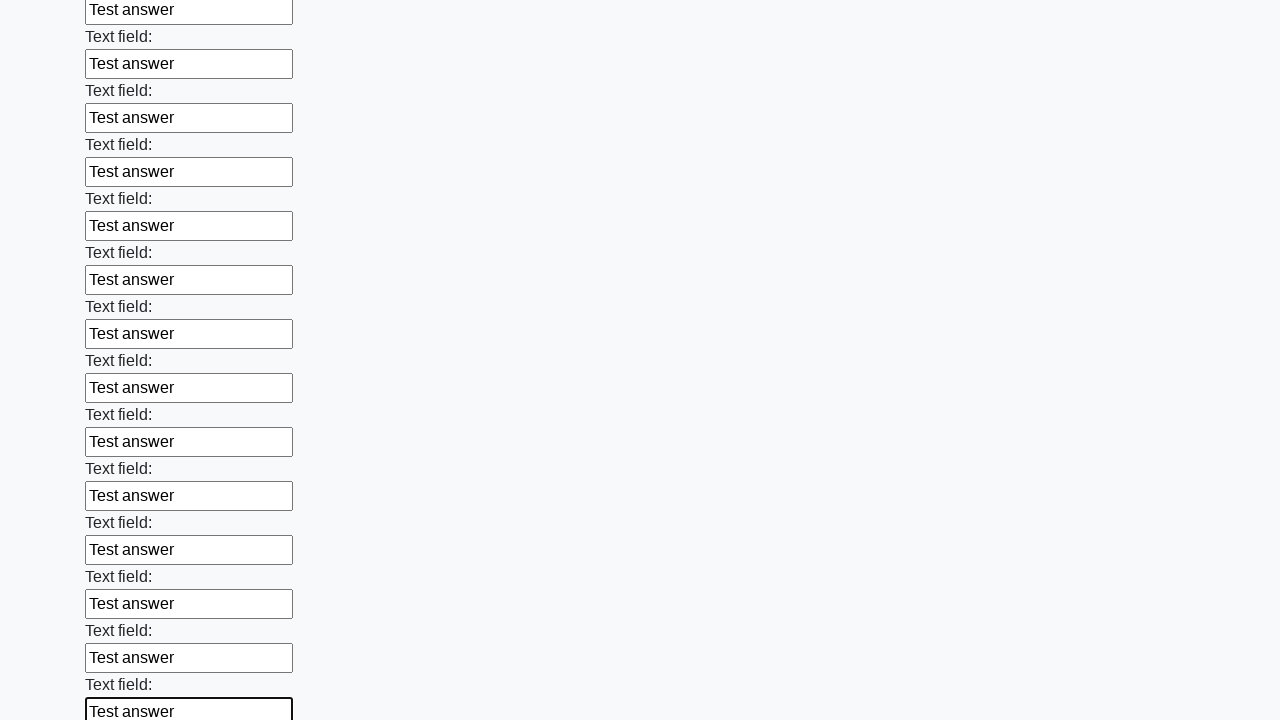

Filled an input field with 'Test answer'
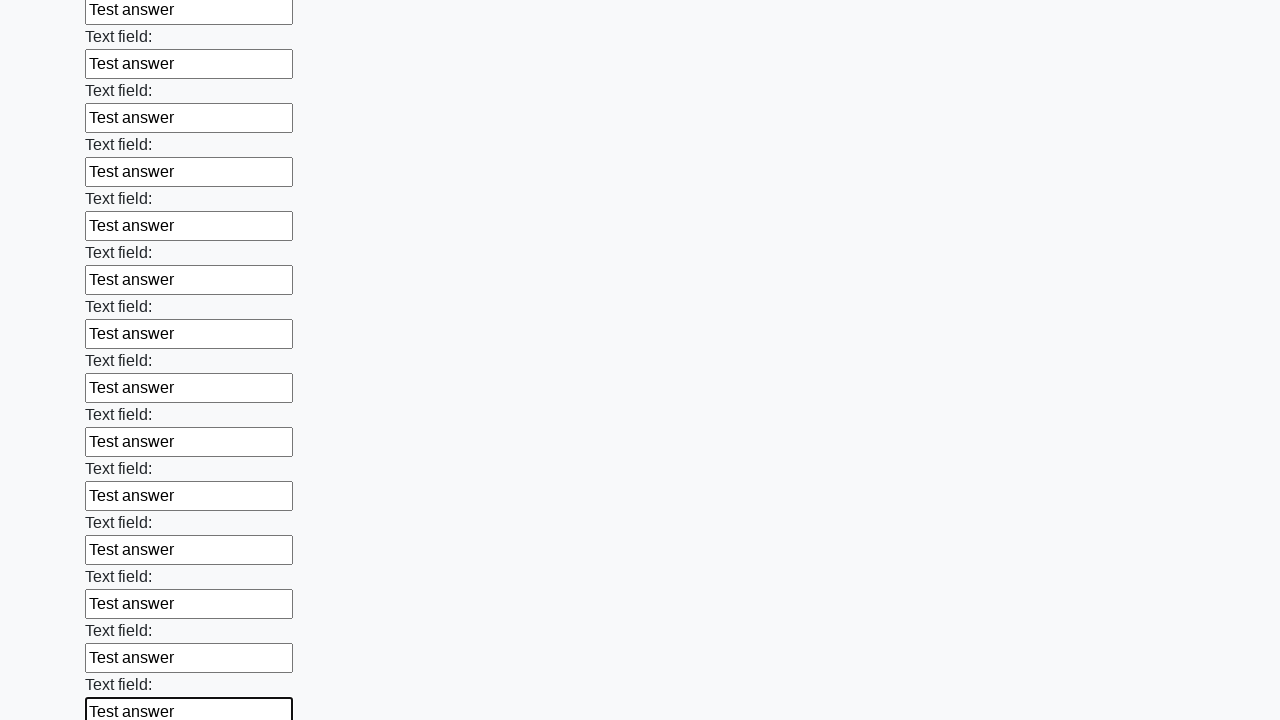

Filled an input field with 'Test answer'
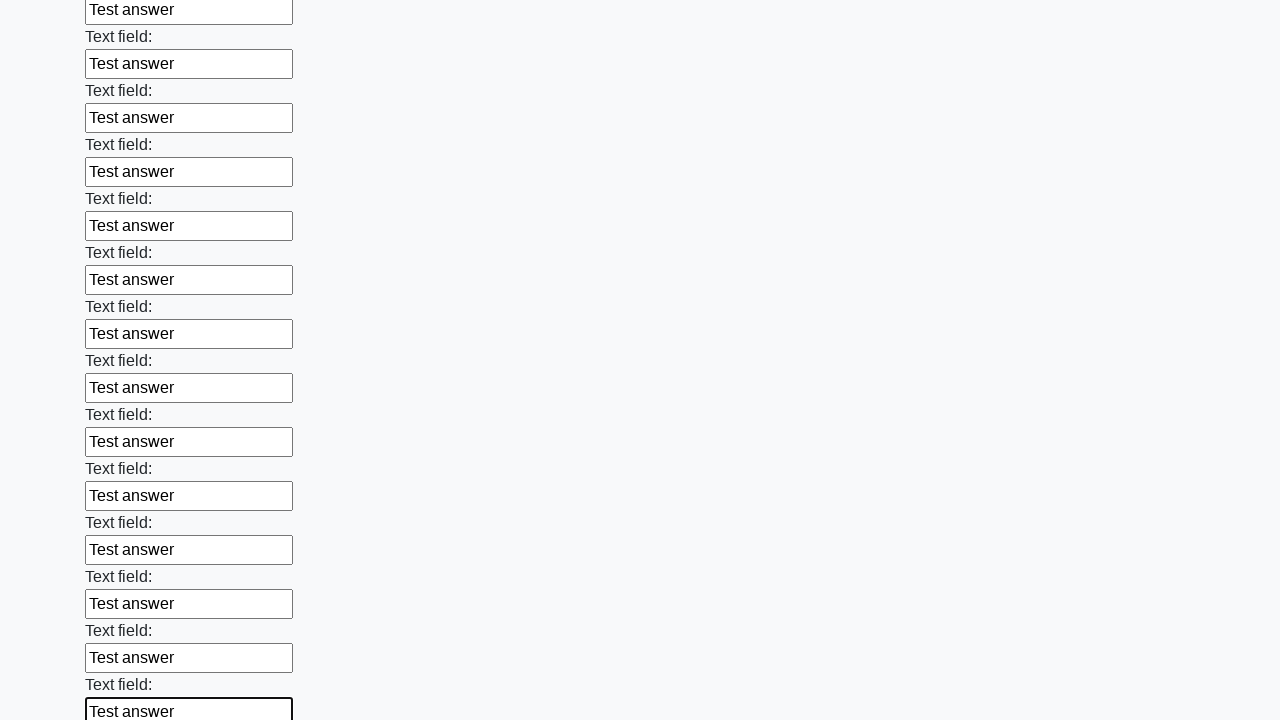

Filled an input field with 'Test answer'
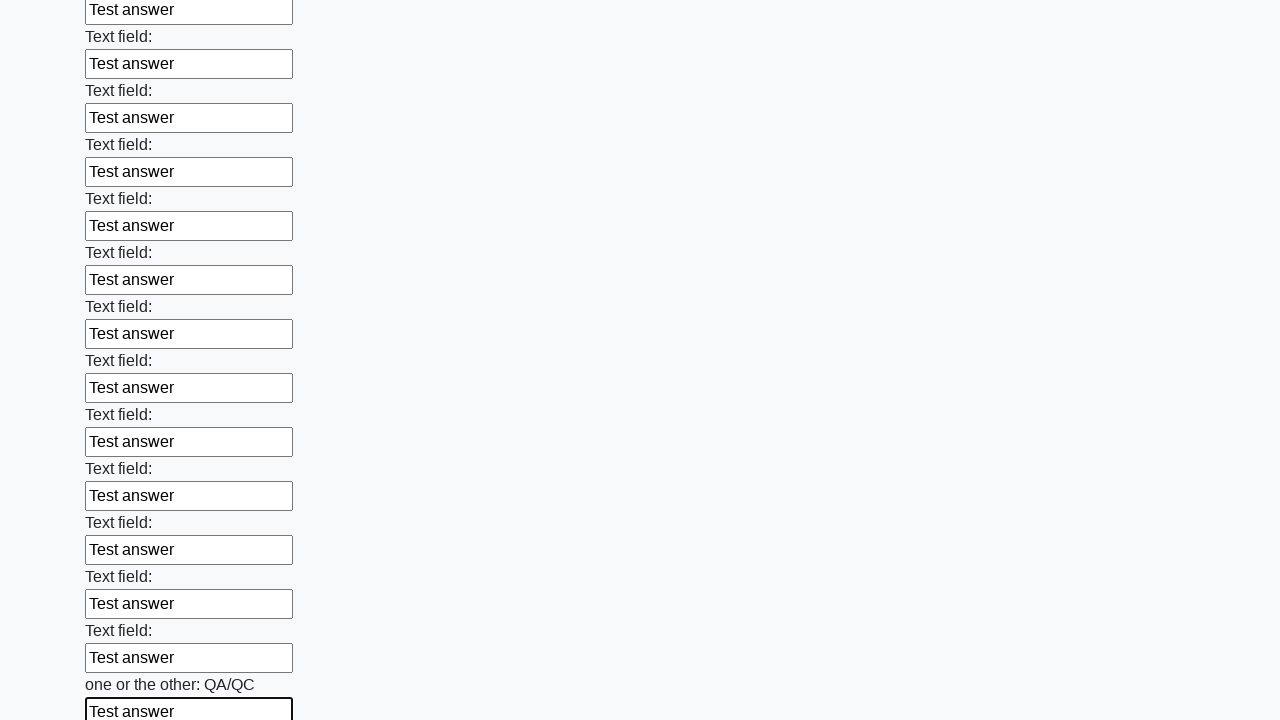

Filled an input field with 'Test answer'
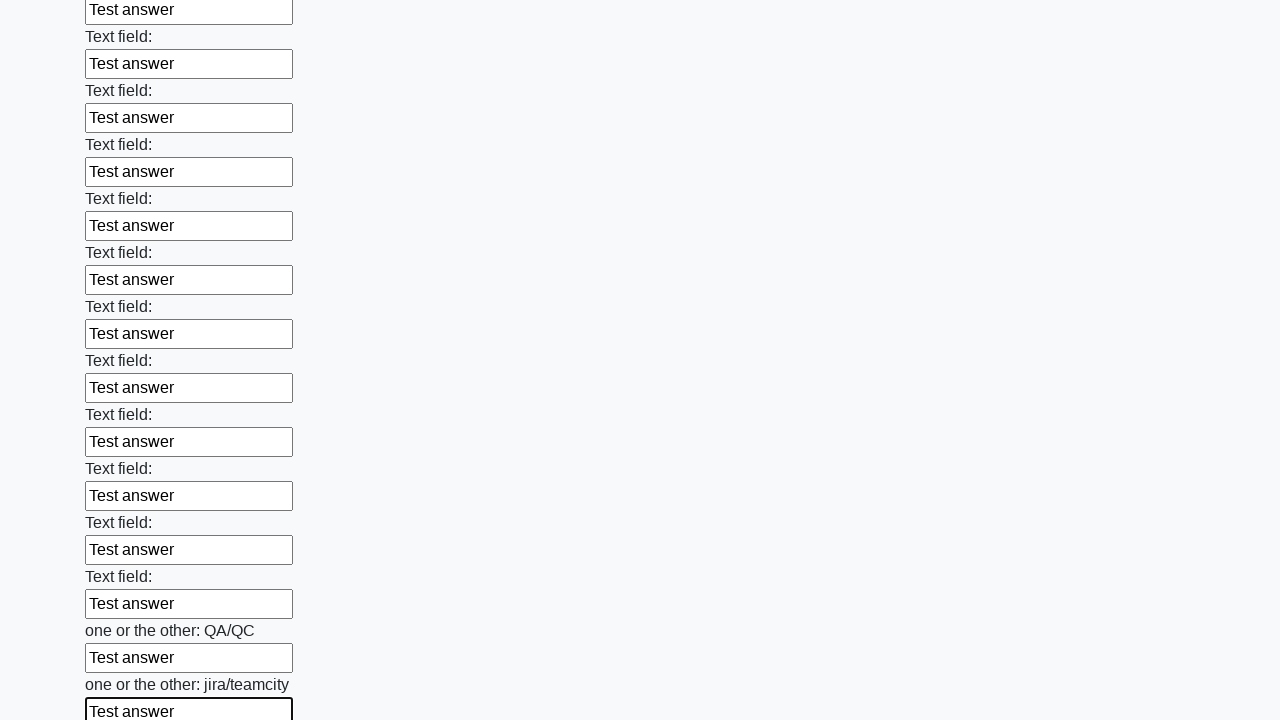

Filled an input field with 'Test answer'
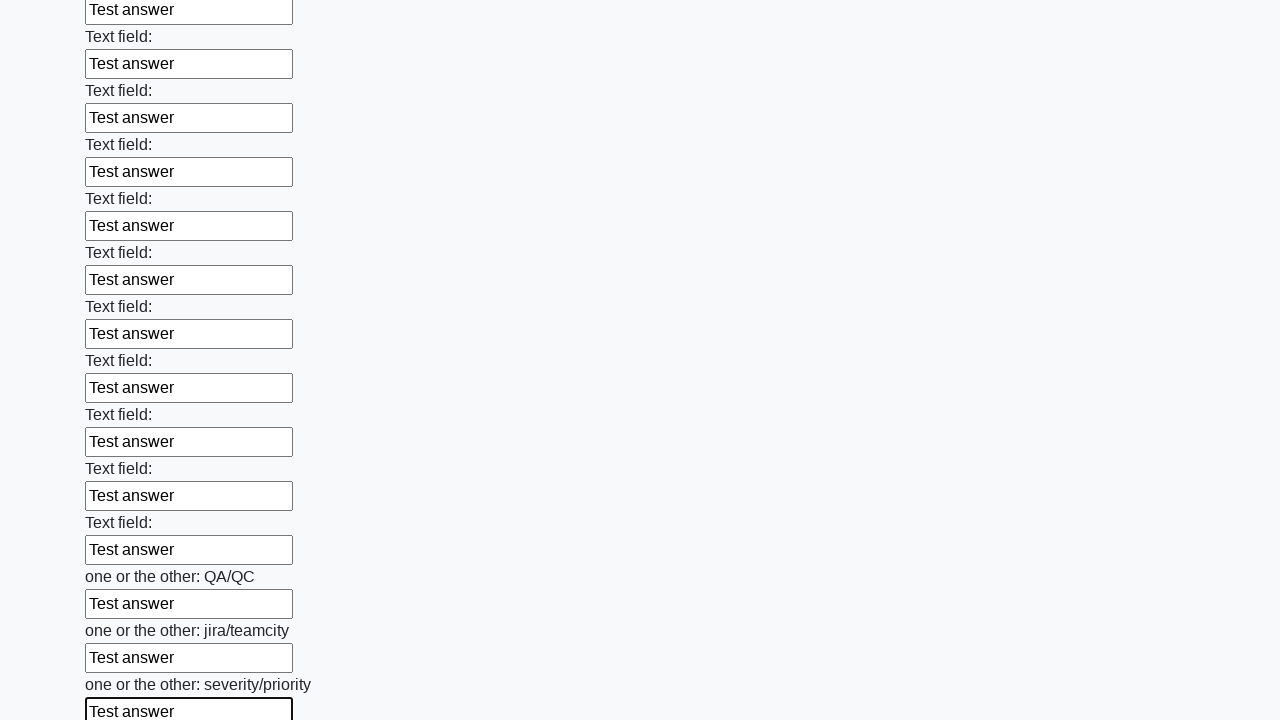

Filled an input field with 'Test answer'
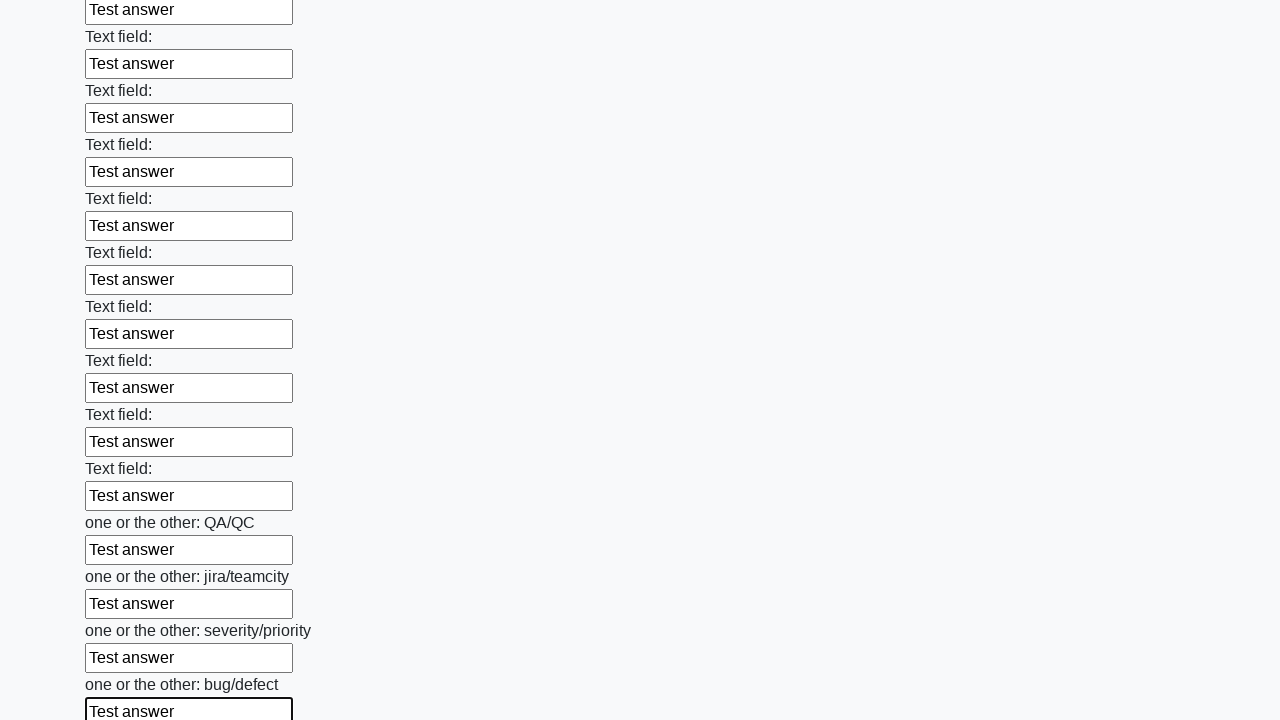

Filled an input field with 'Test answer'
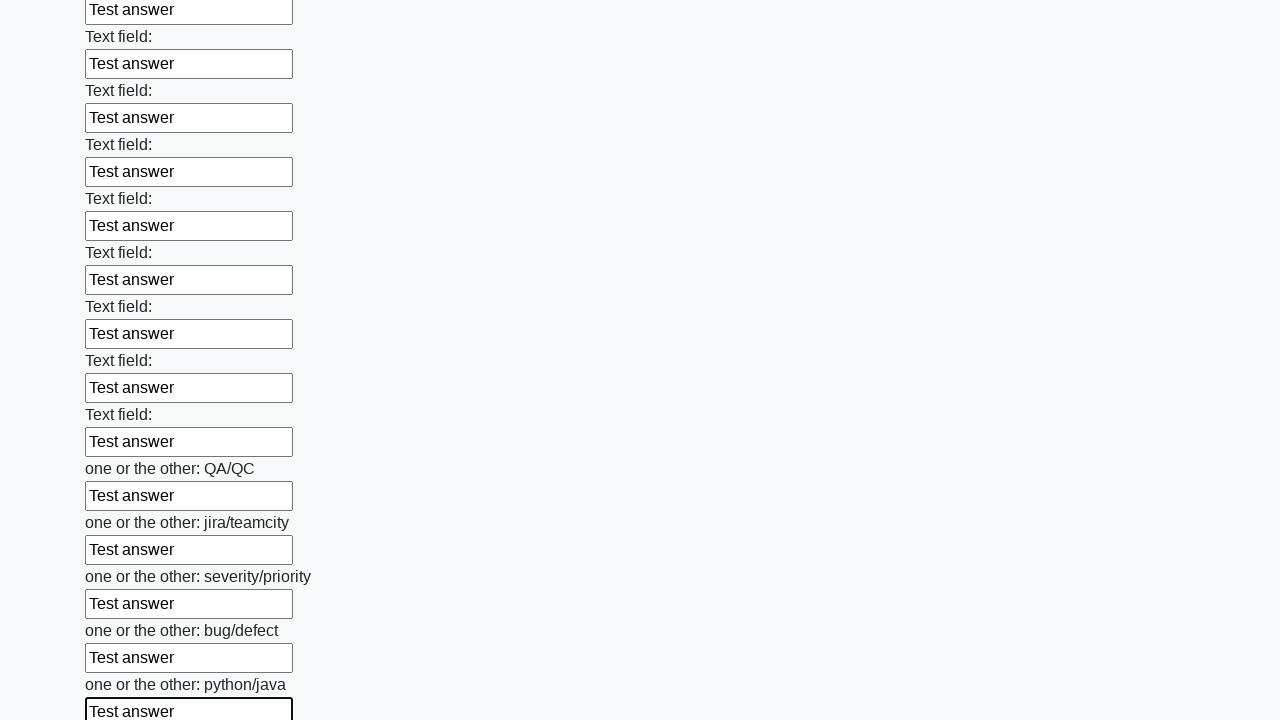

Filled an input field with 'Test answer'
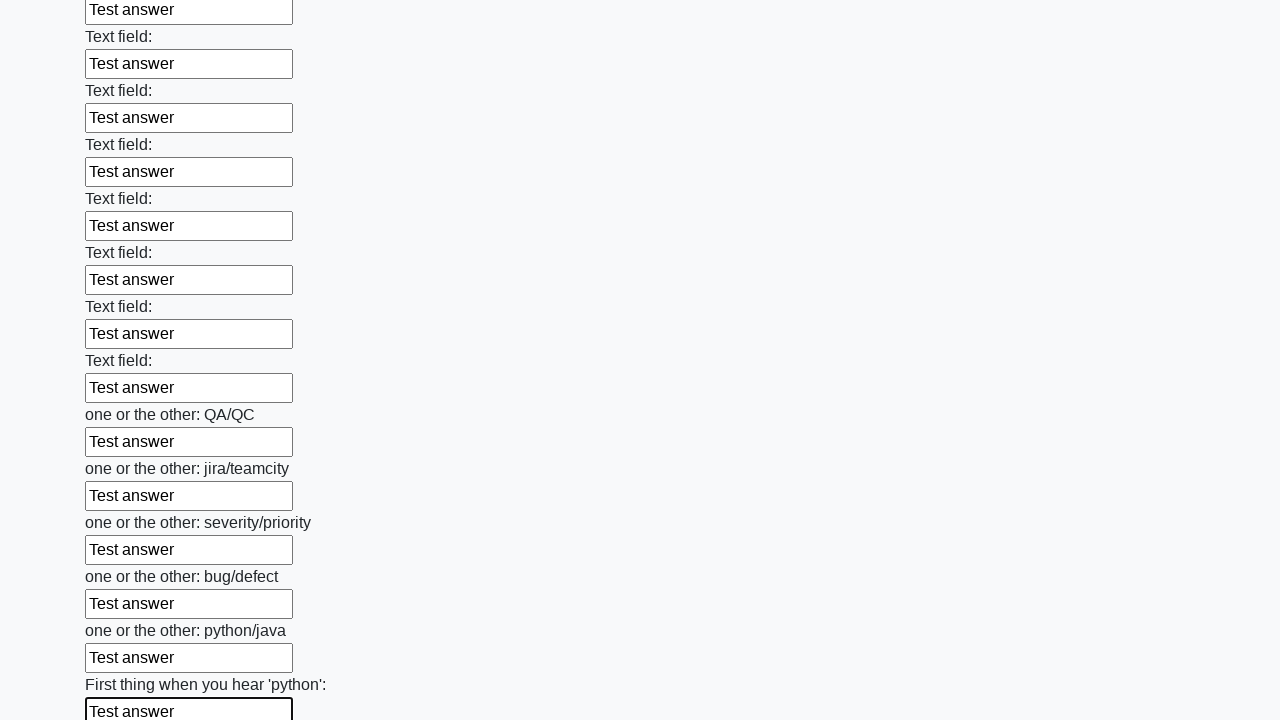

Filled an input field with 'Test answer'
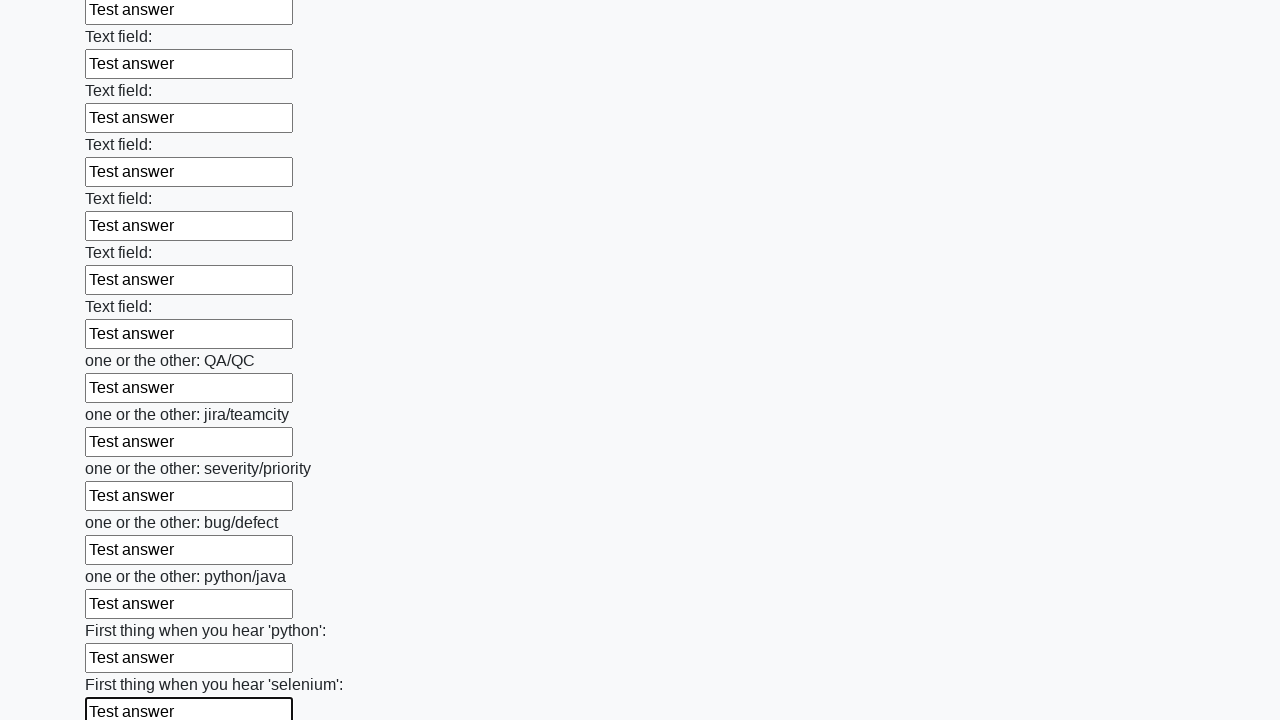

Filled an input field with 'Test answer'
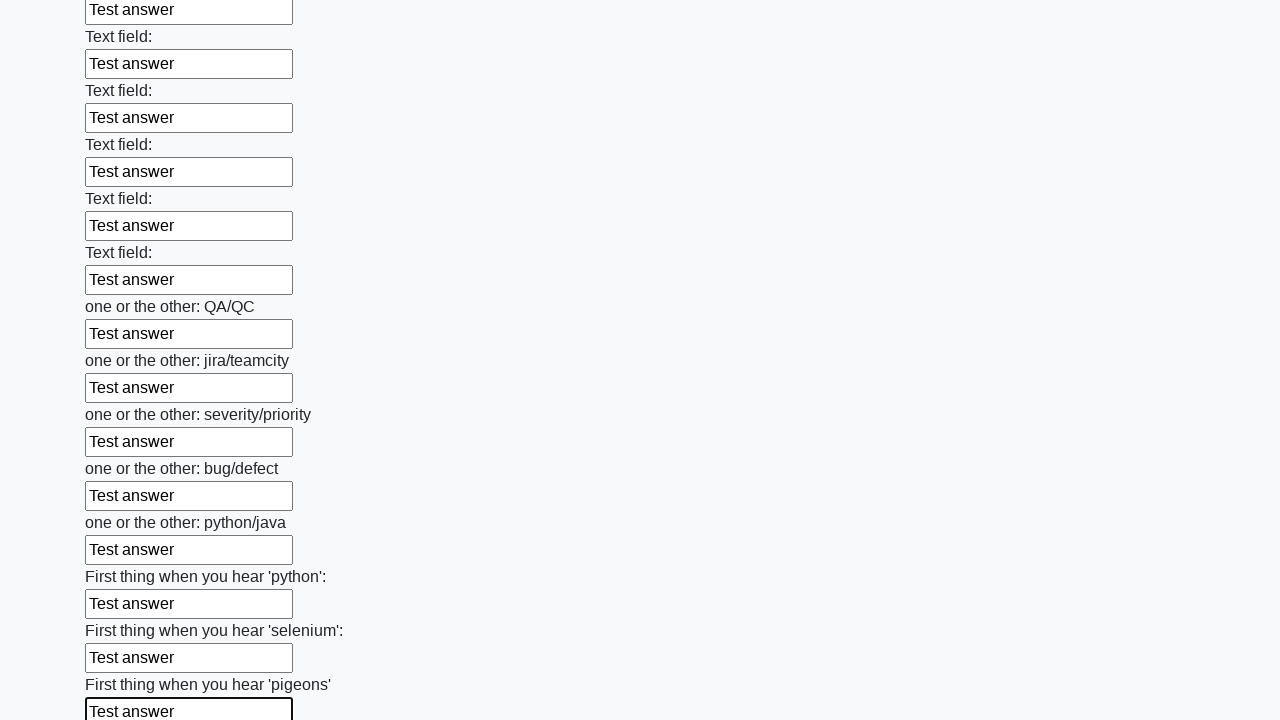

Filled an input field with 'Test answer'
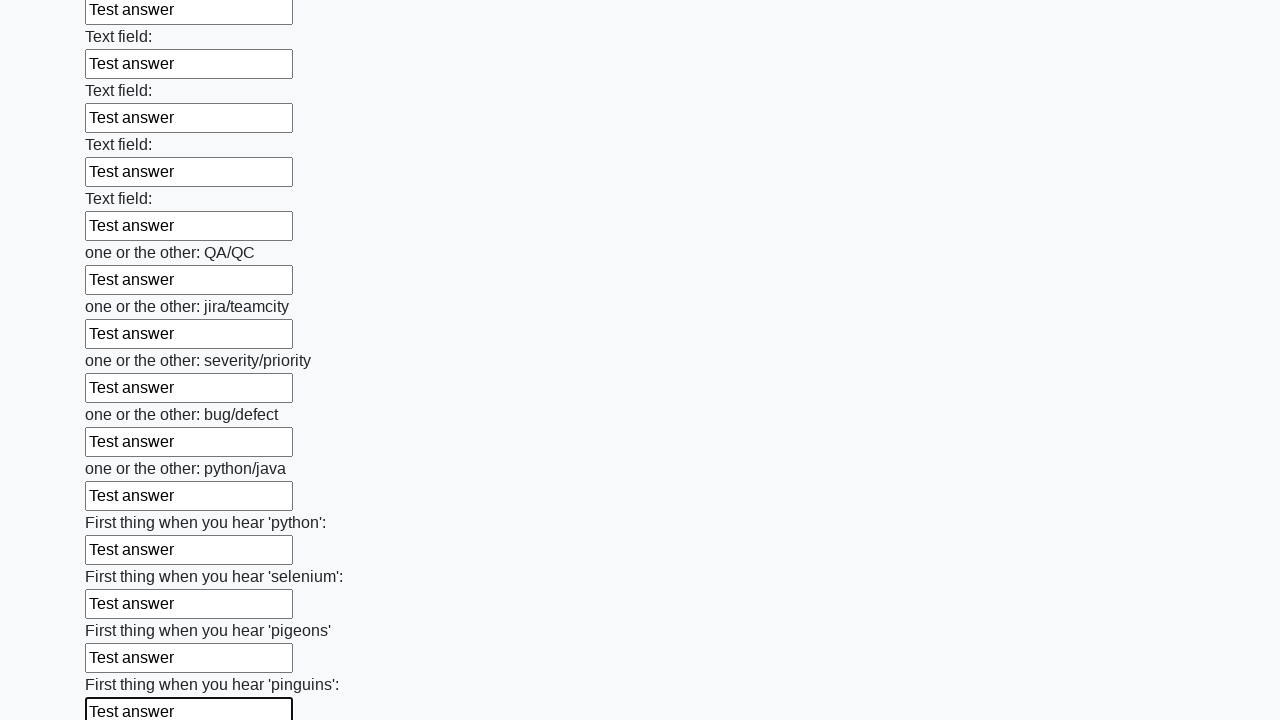

Filled an input field with 'Test answer'
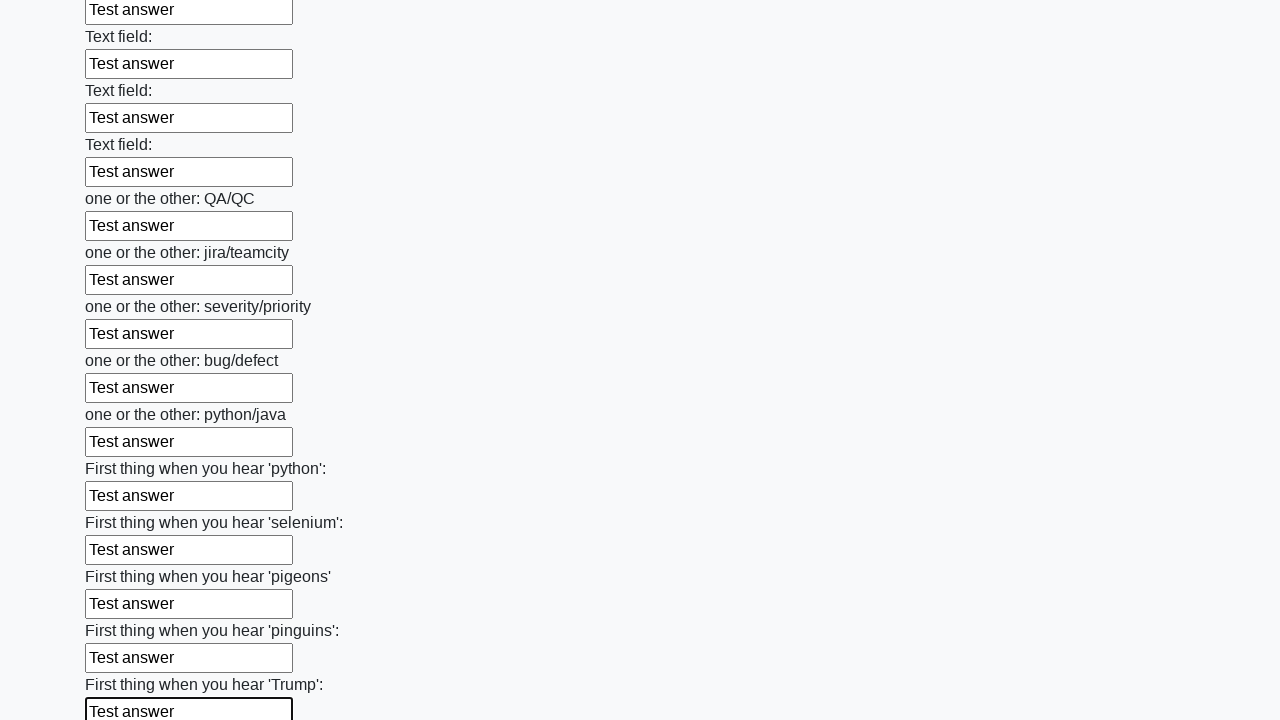

Filled an input field with 'Test answer'
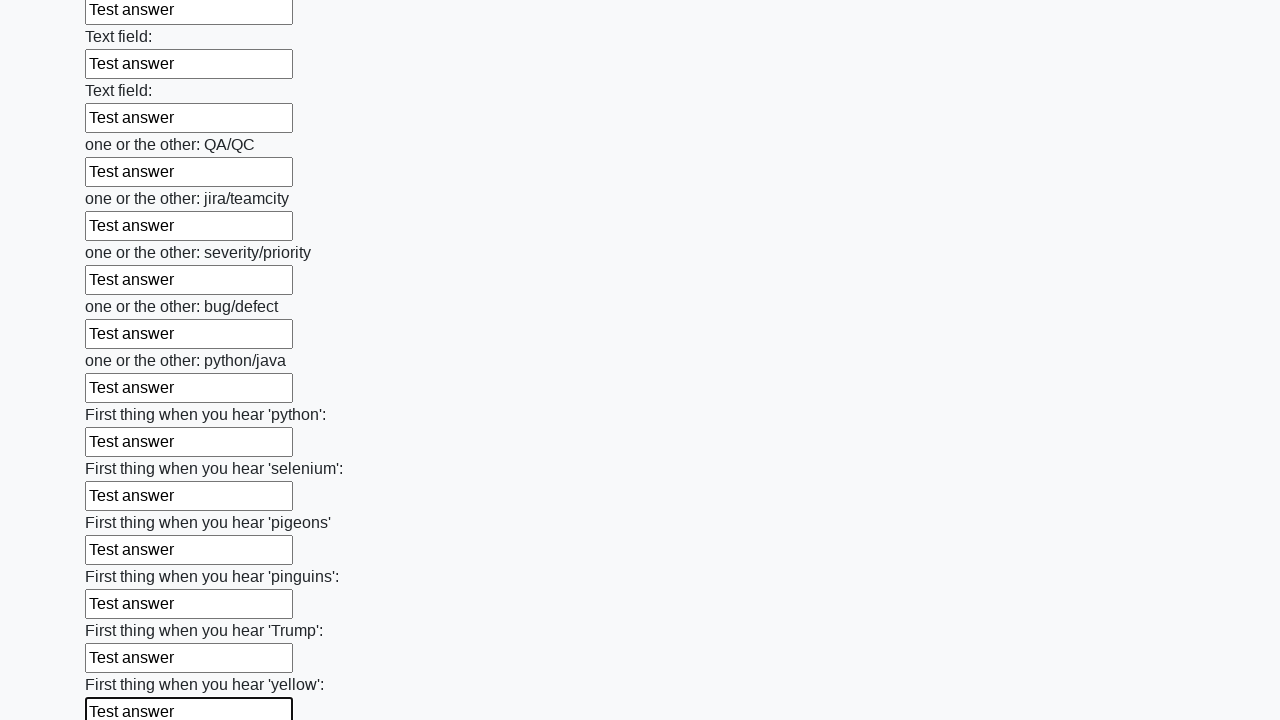

Filled an input field with 'Test answer'
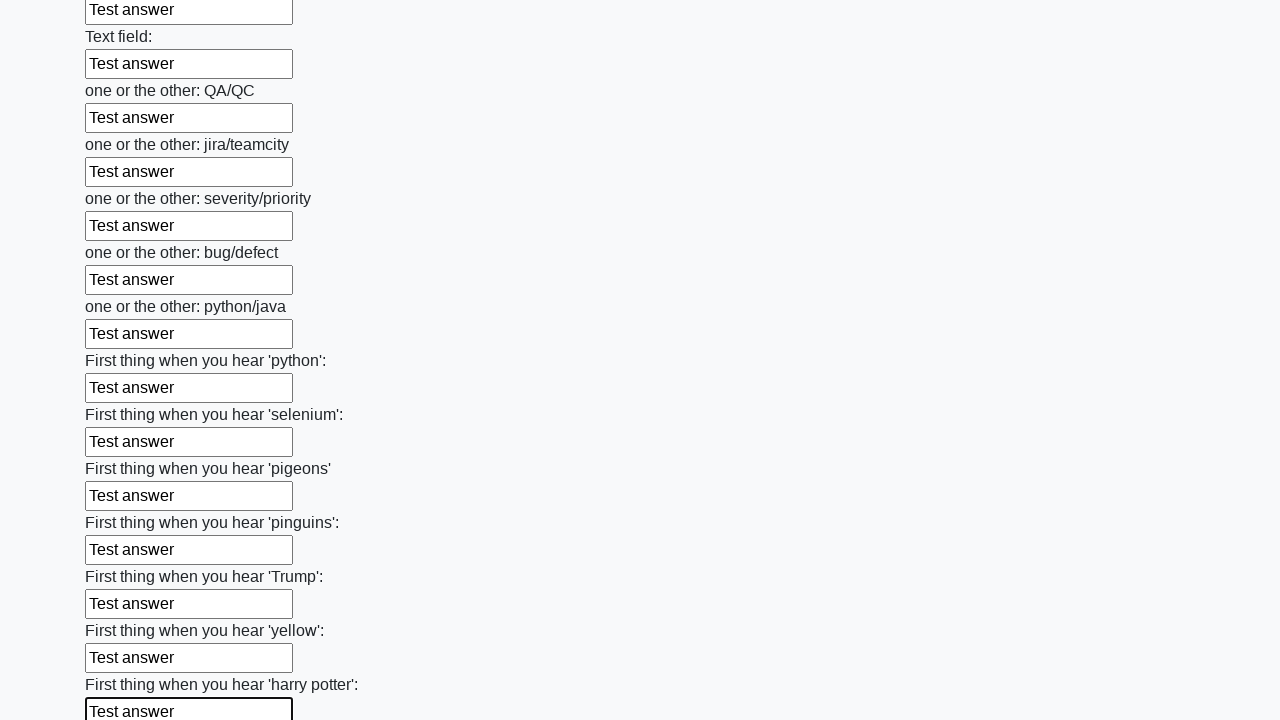

Filled an input field with 'Test answer'
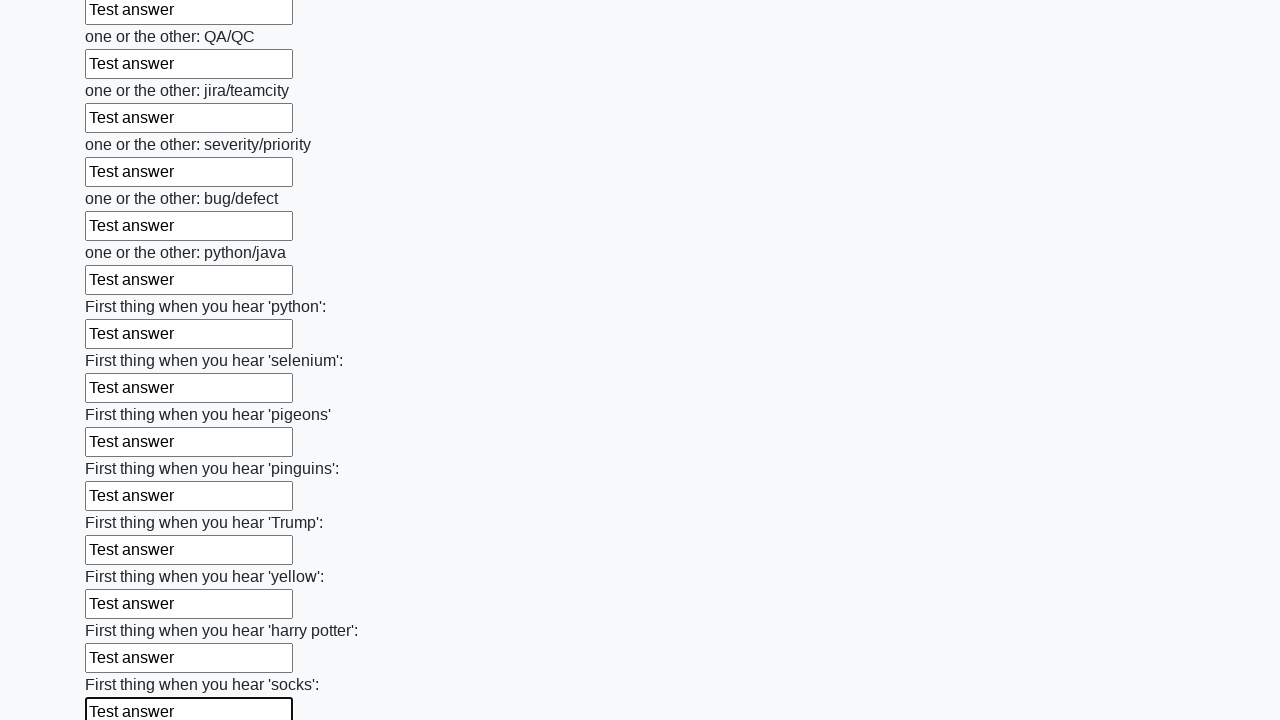

Clicked the form submit button at (123, 611) on button.btn
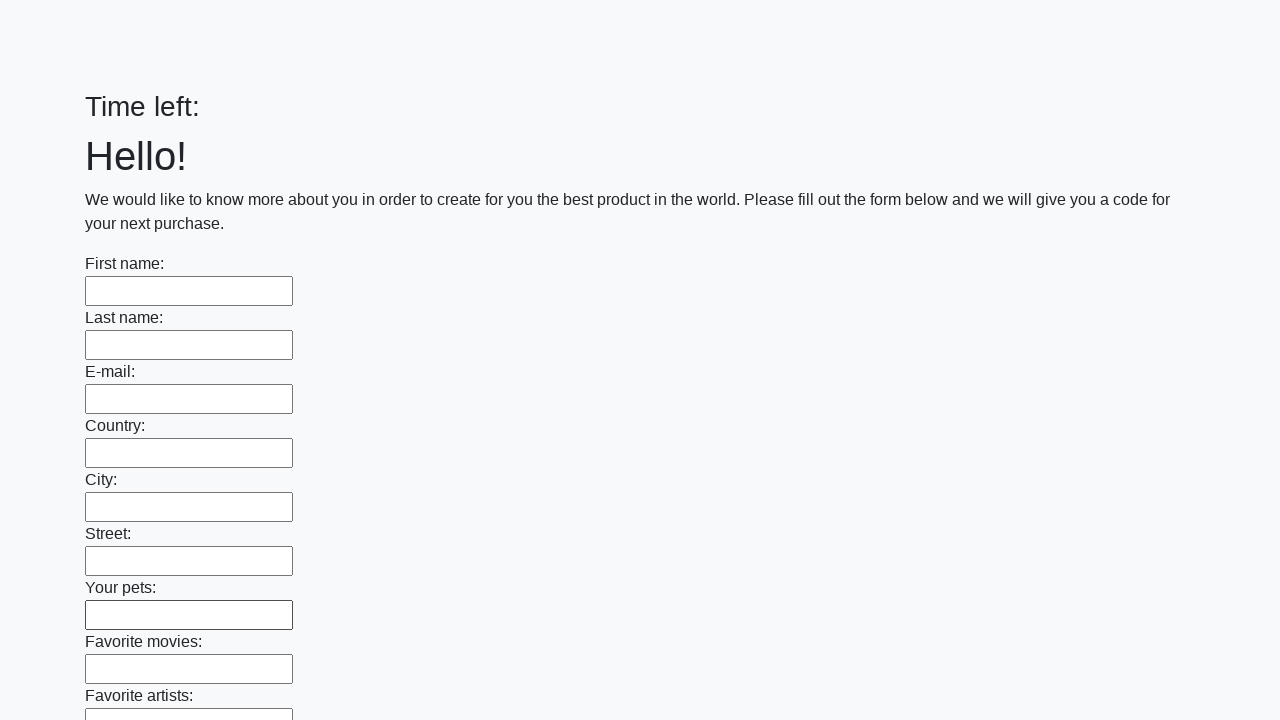

Waited 1000ms for form submission result
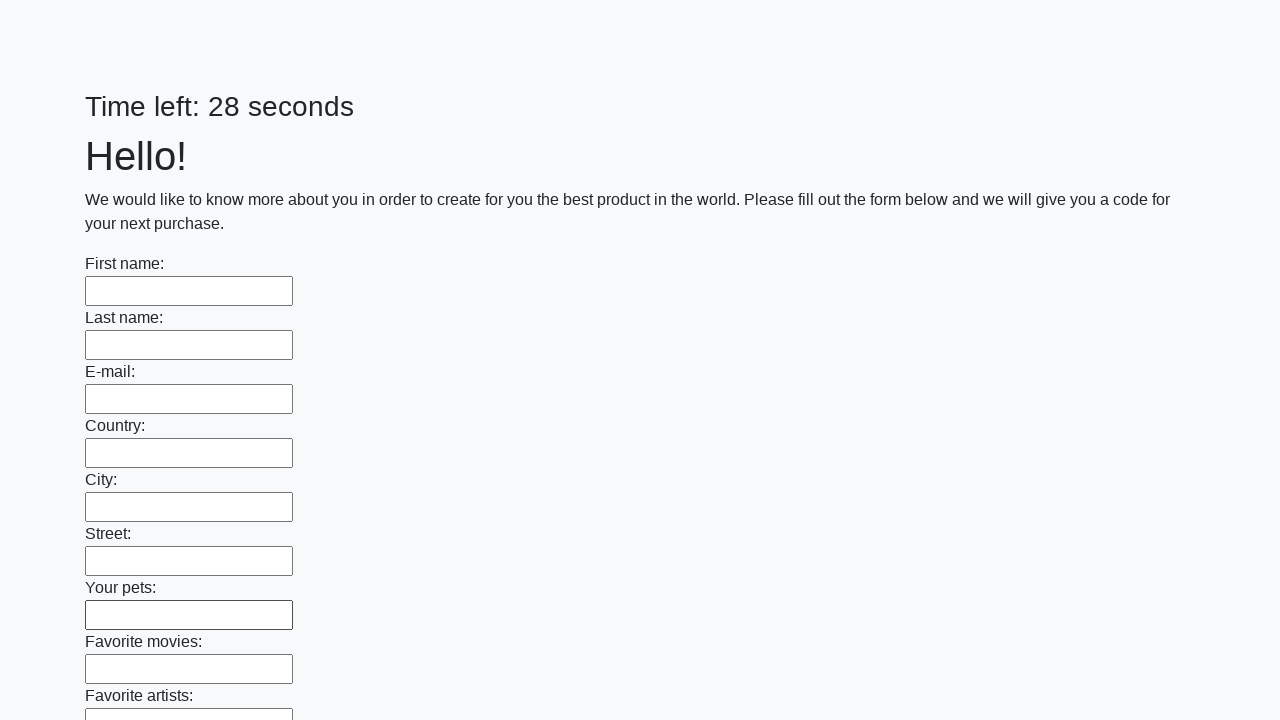

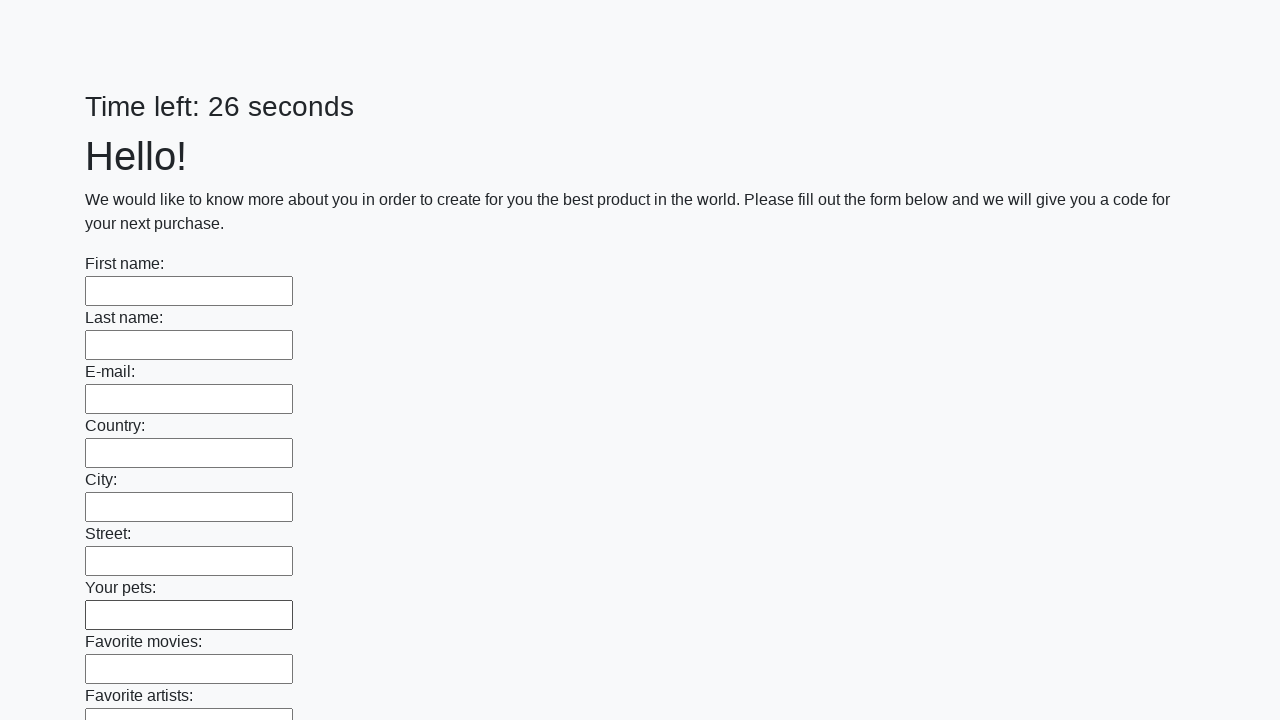